Tests a complete e-commerce purchase flow on DemoBlaze by adding a phone, laptop, and monitor to the cart, then completing the checkout process with order details and verifying the successful purchase confirmation.

Starting URL: https://www.demoblaze.com/index.html

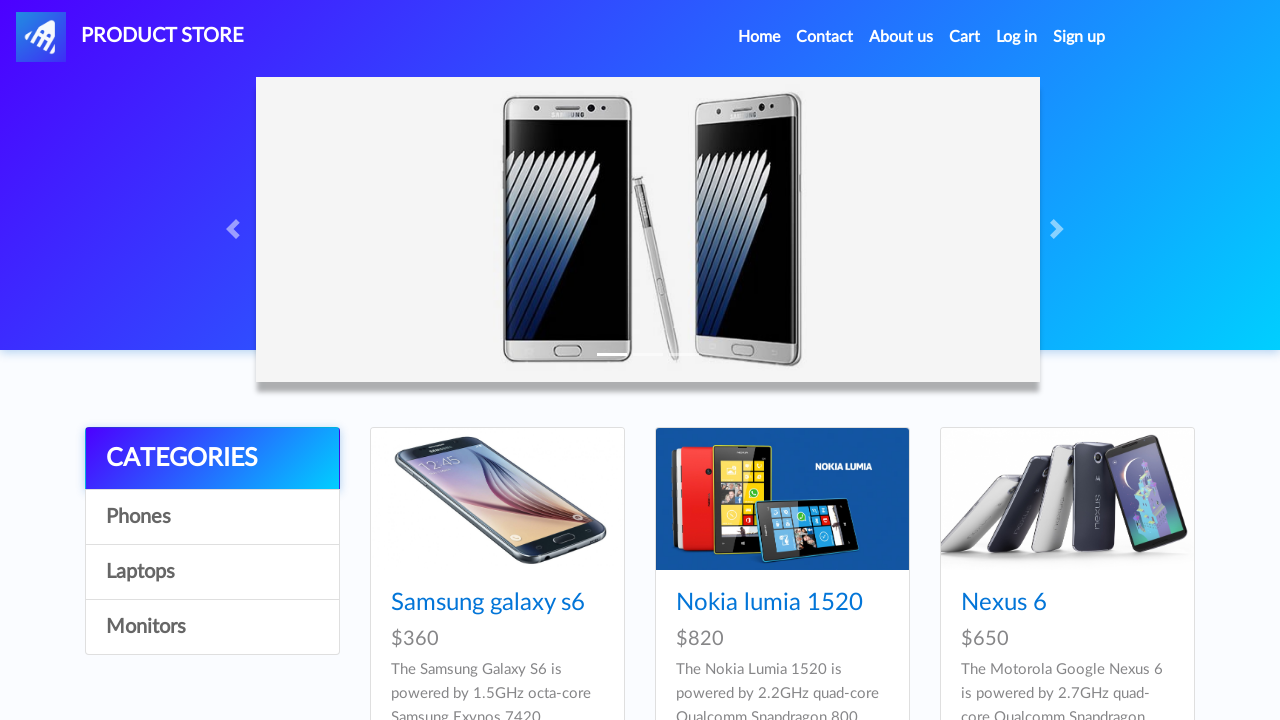

Set viewport size to 1920x1080
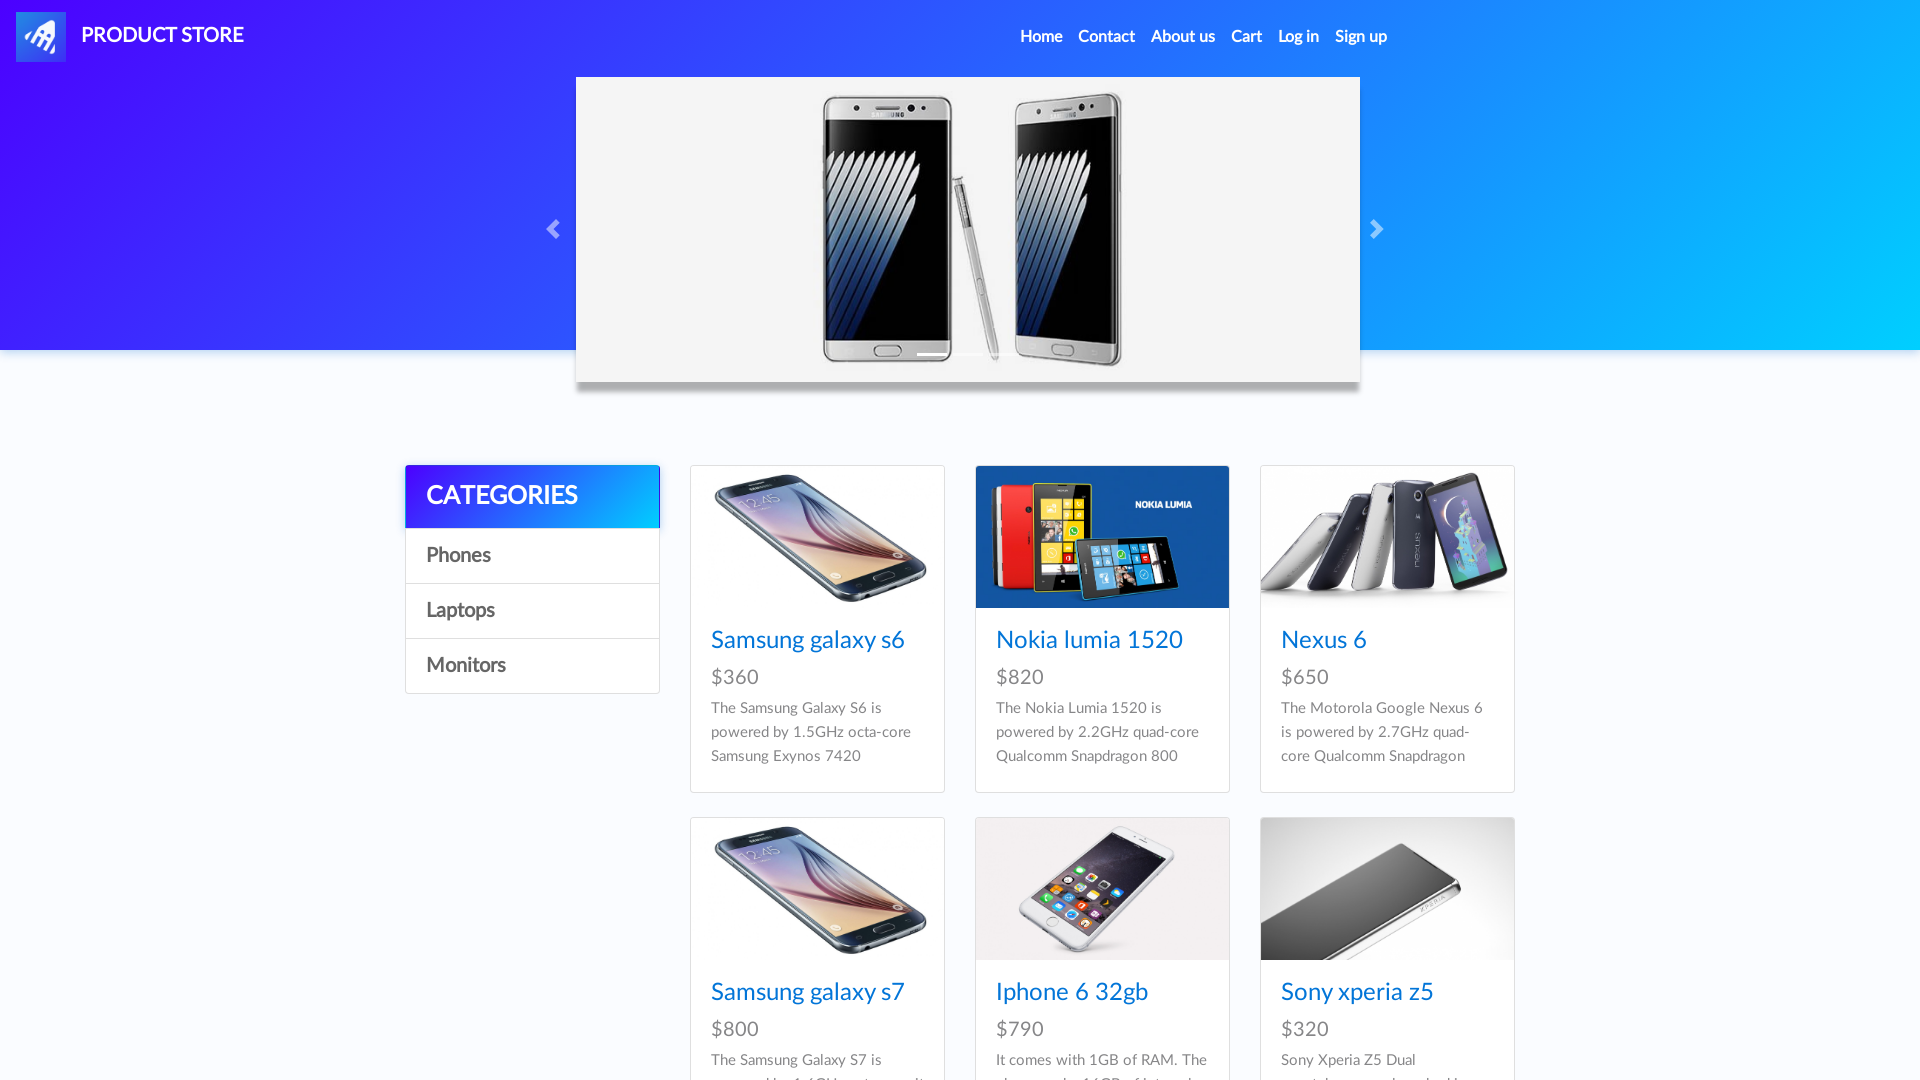

Clicked on Phones category at (532, 556) on text=Phones
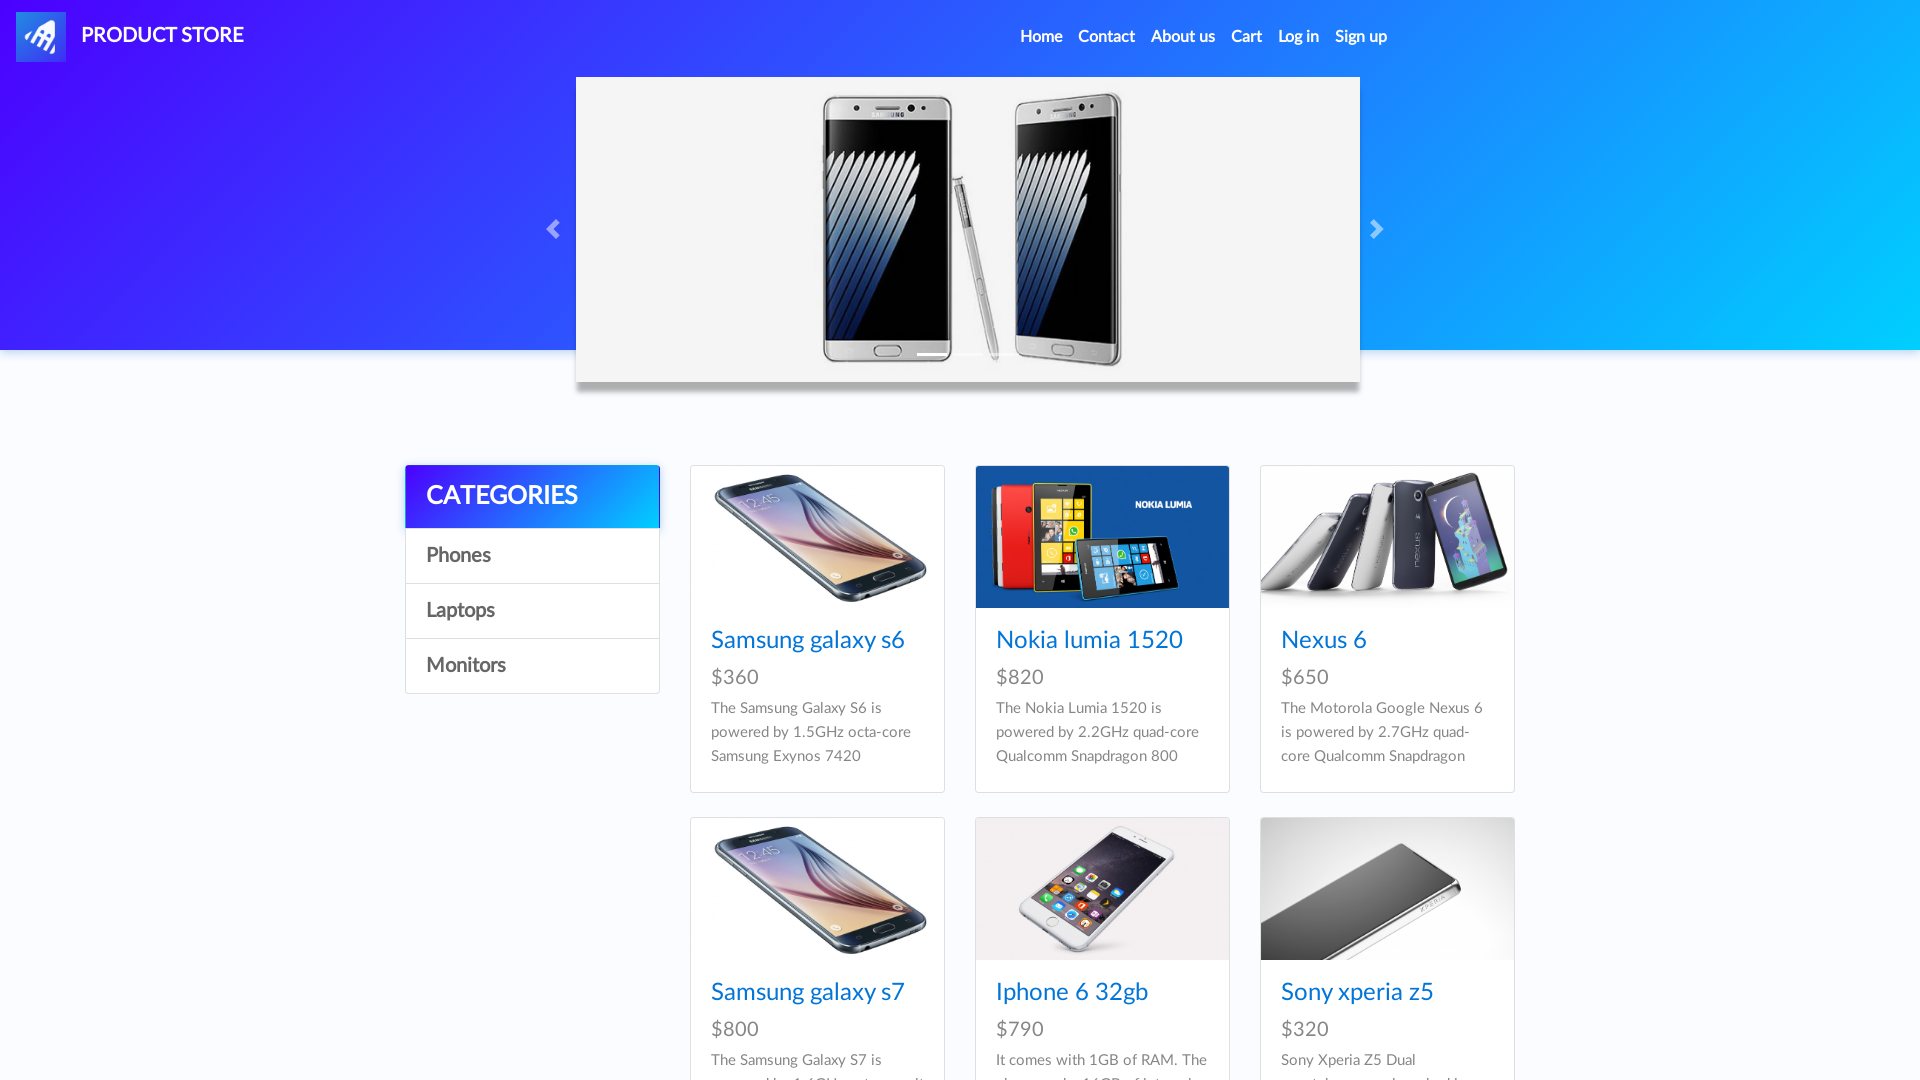

Waited 1000ms for Phones category to load
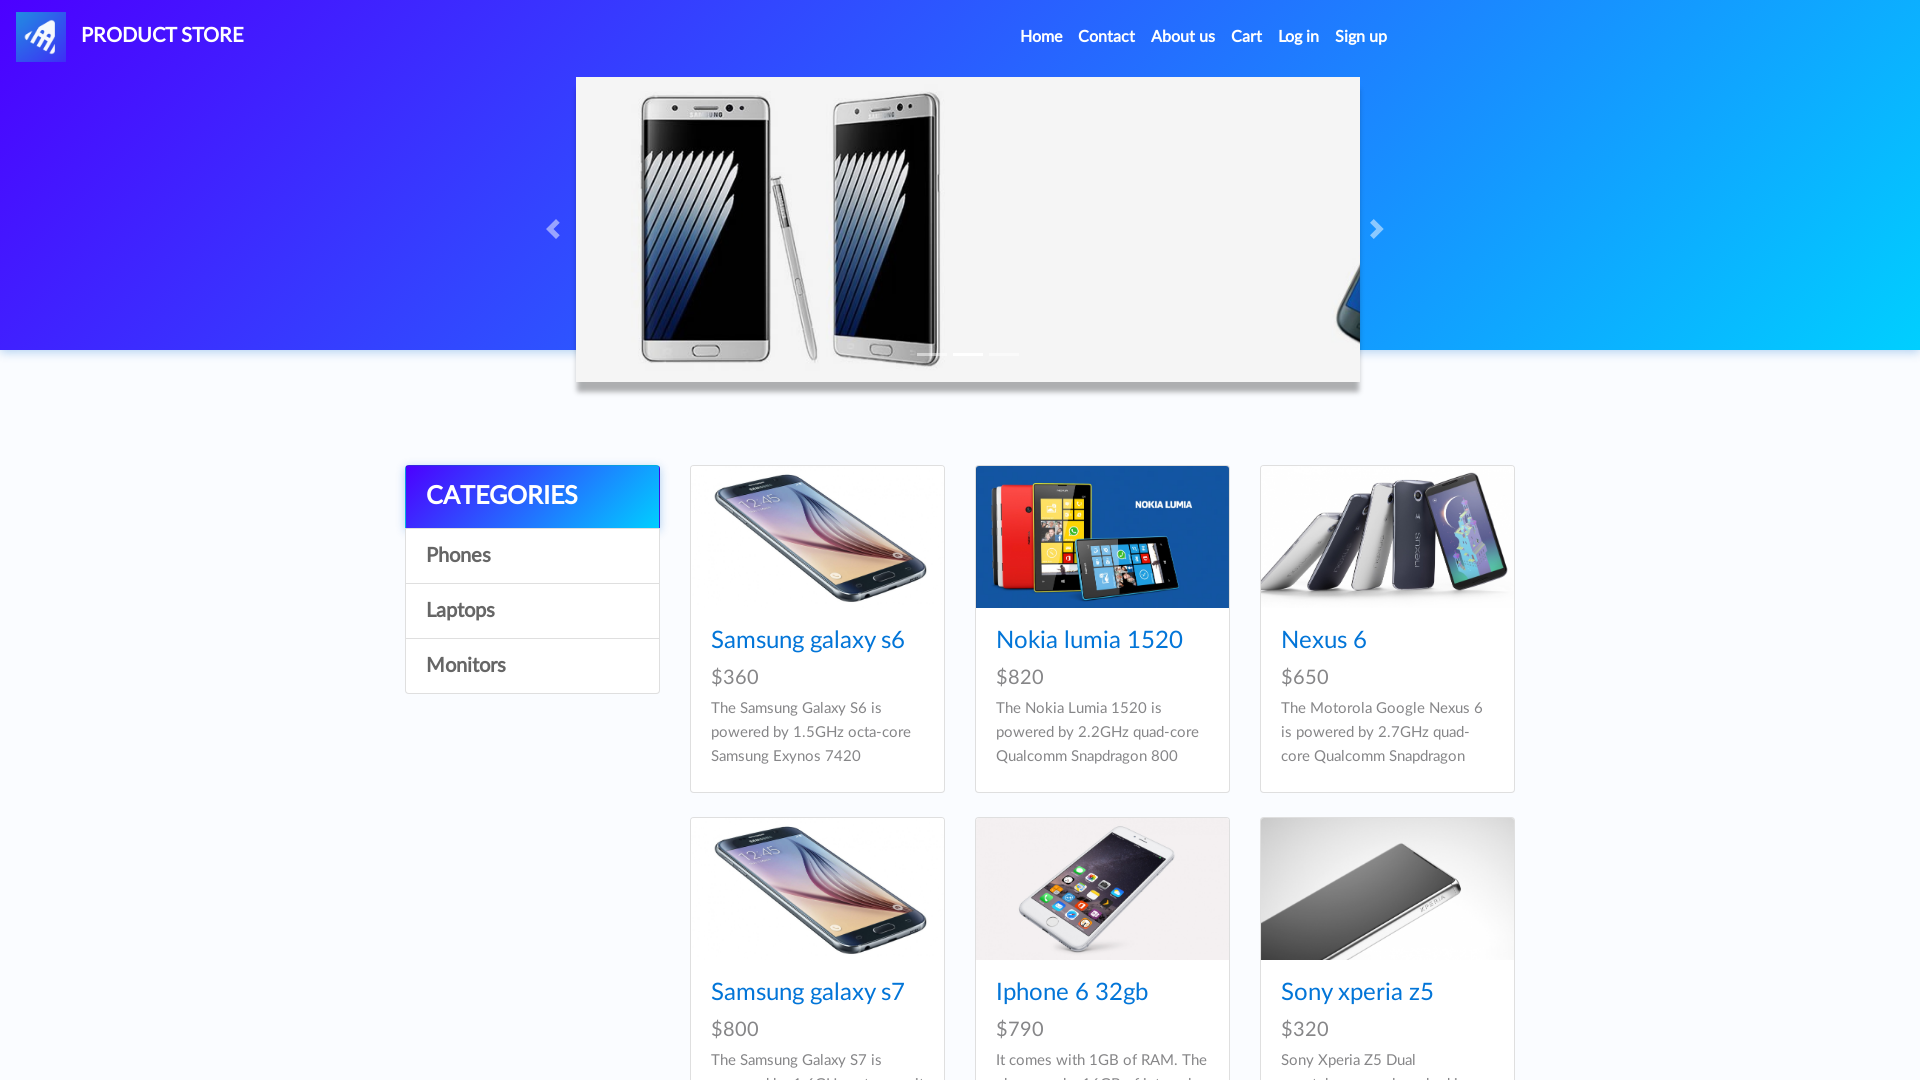

Clicked on first phone product at (808, 641) on xpath=//*[@id='tbodyid']/div[1]/div/div/h4/a
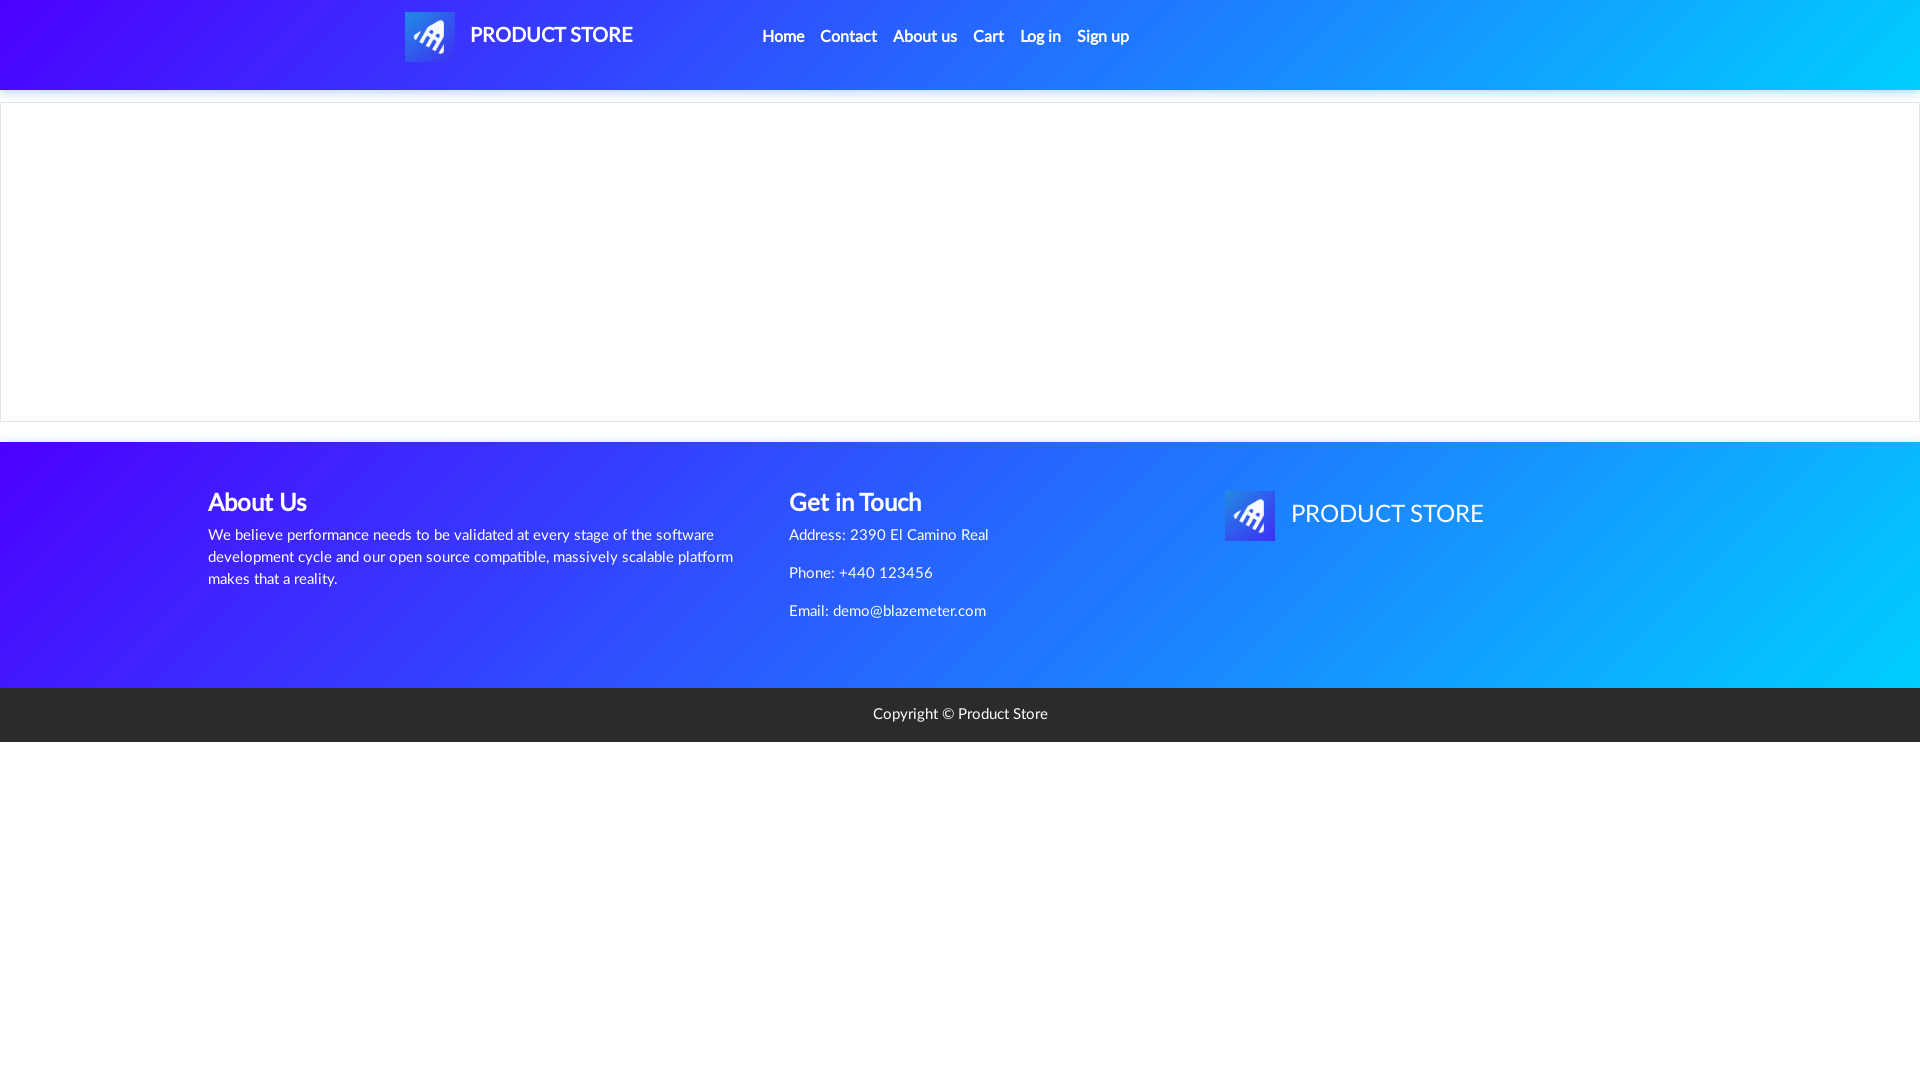

Waited 1000ms for phone product page to load
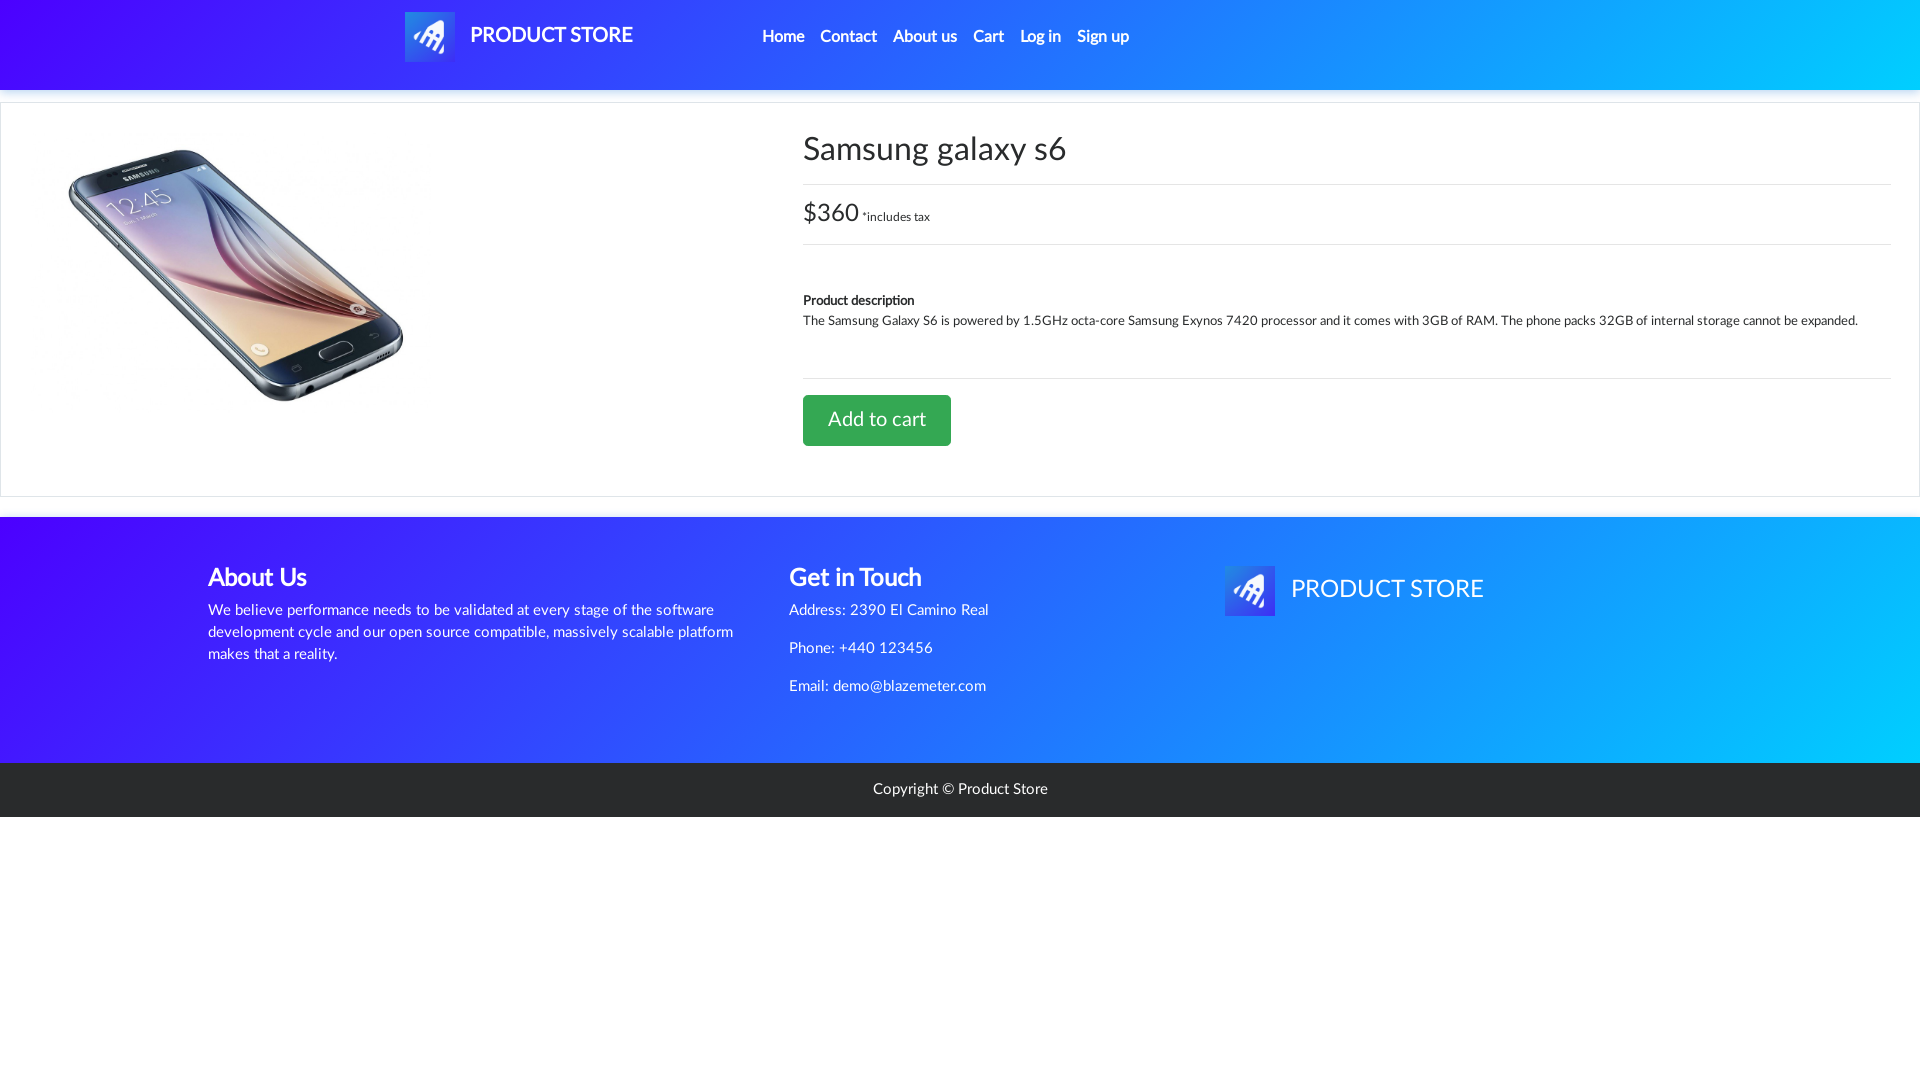

Clicked Add to cart button for phone at (877, 420) on xpath=//*[@id='tbodyid']/div[2]/div/a
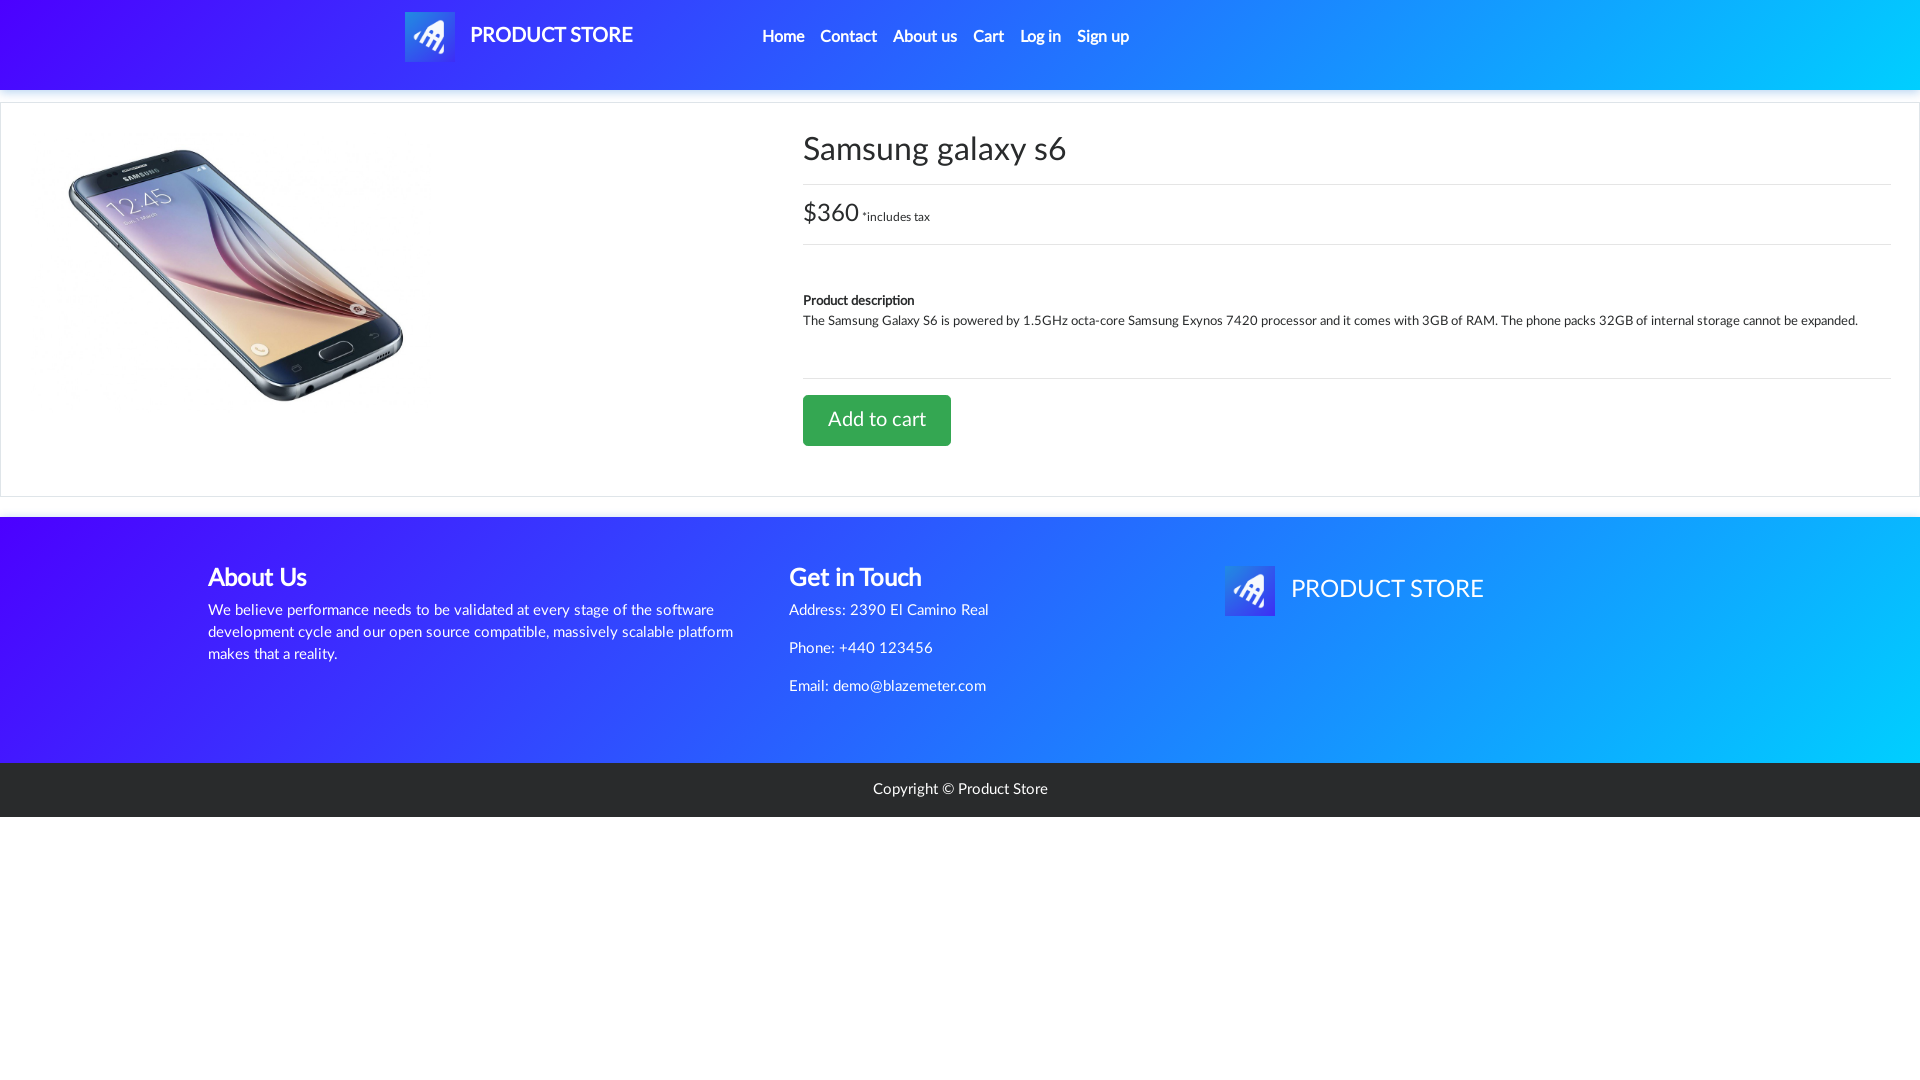

Waited 1000ms after adding phone to cart
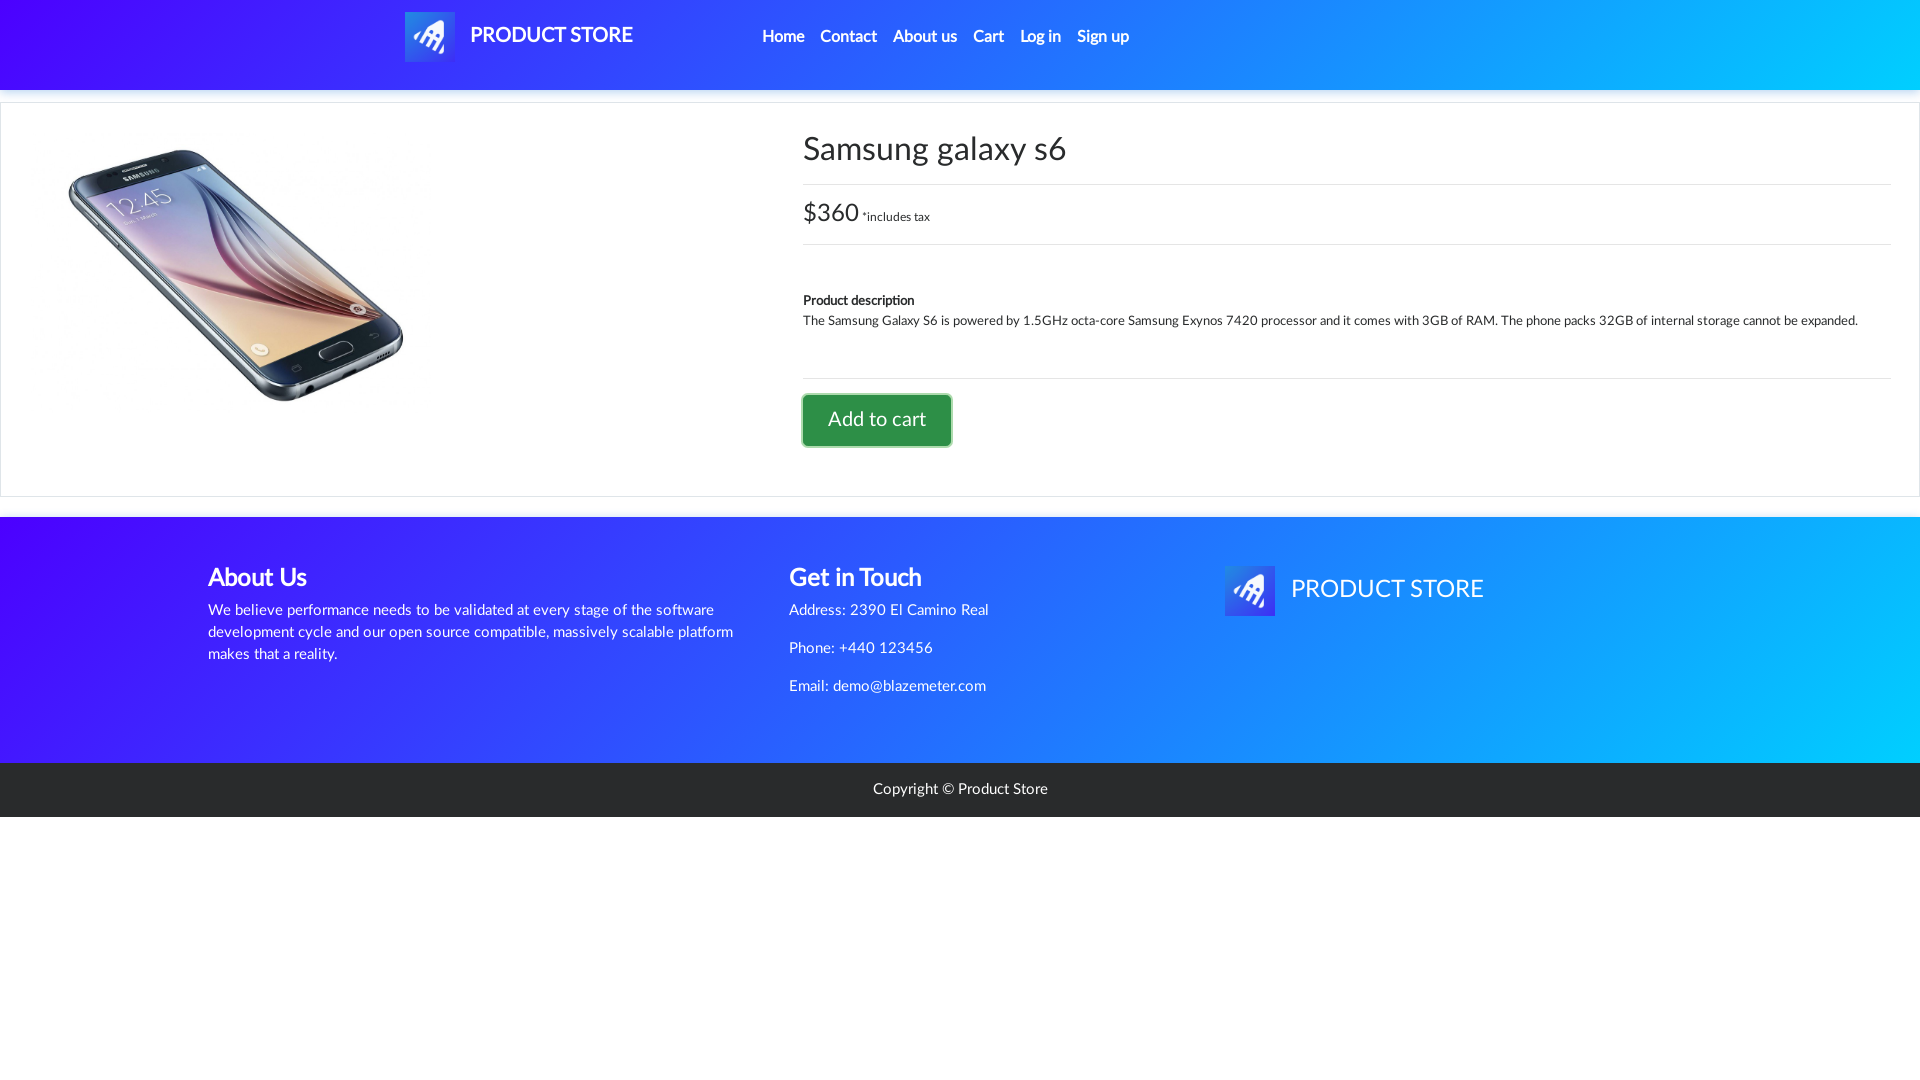

Set up handler to accept alert dialogs
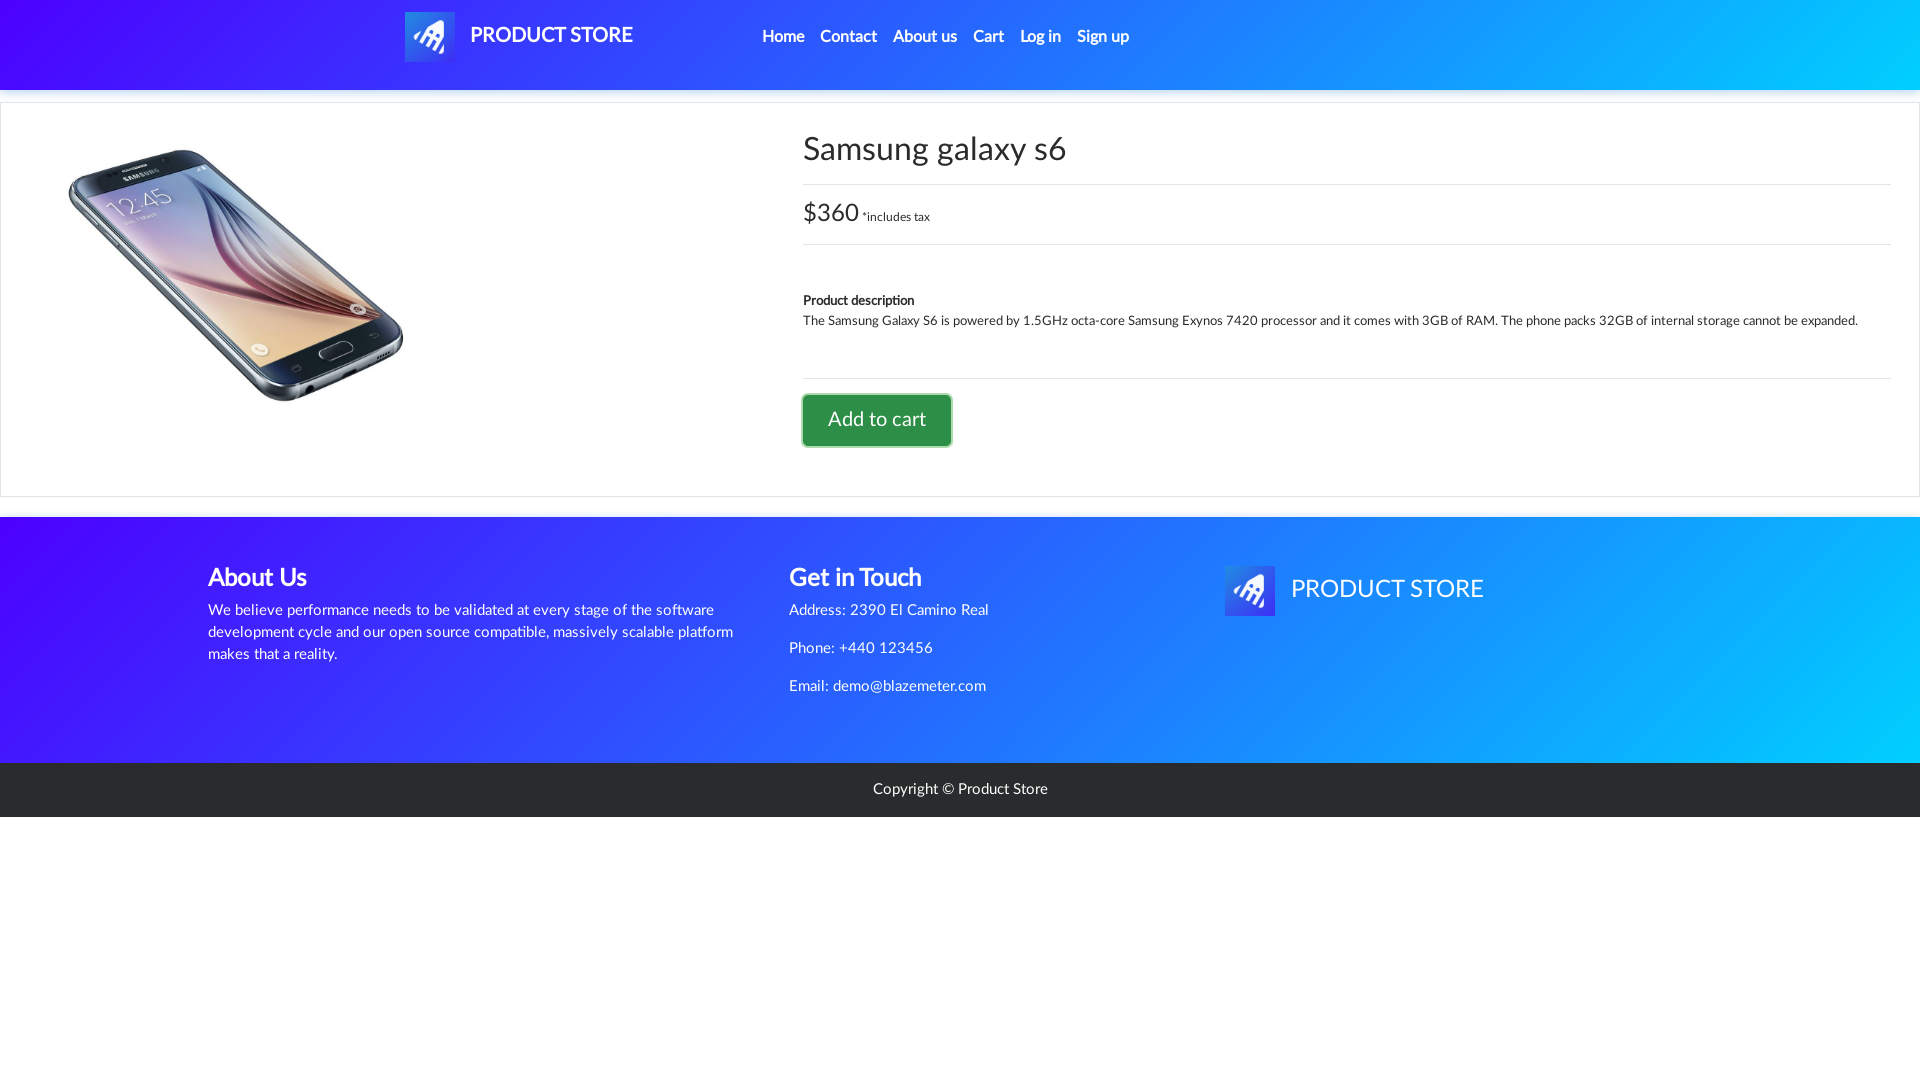

Waited 500ms for alert dialog
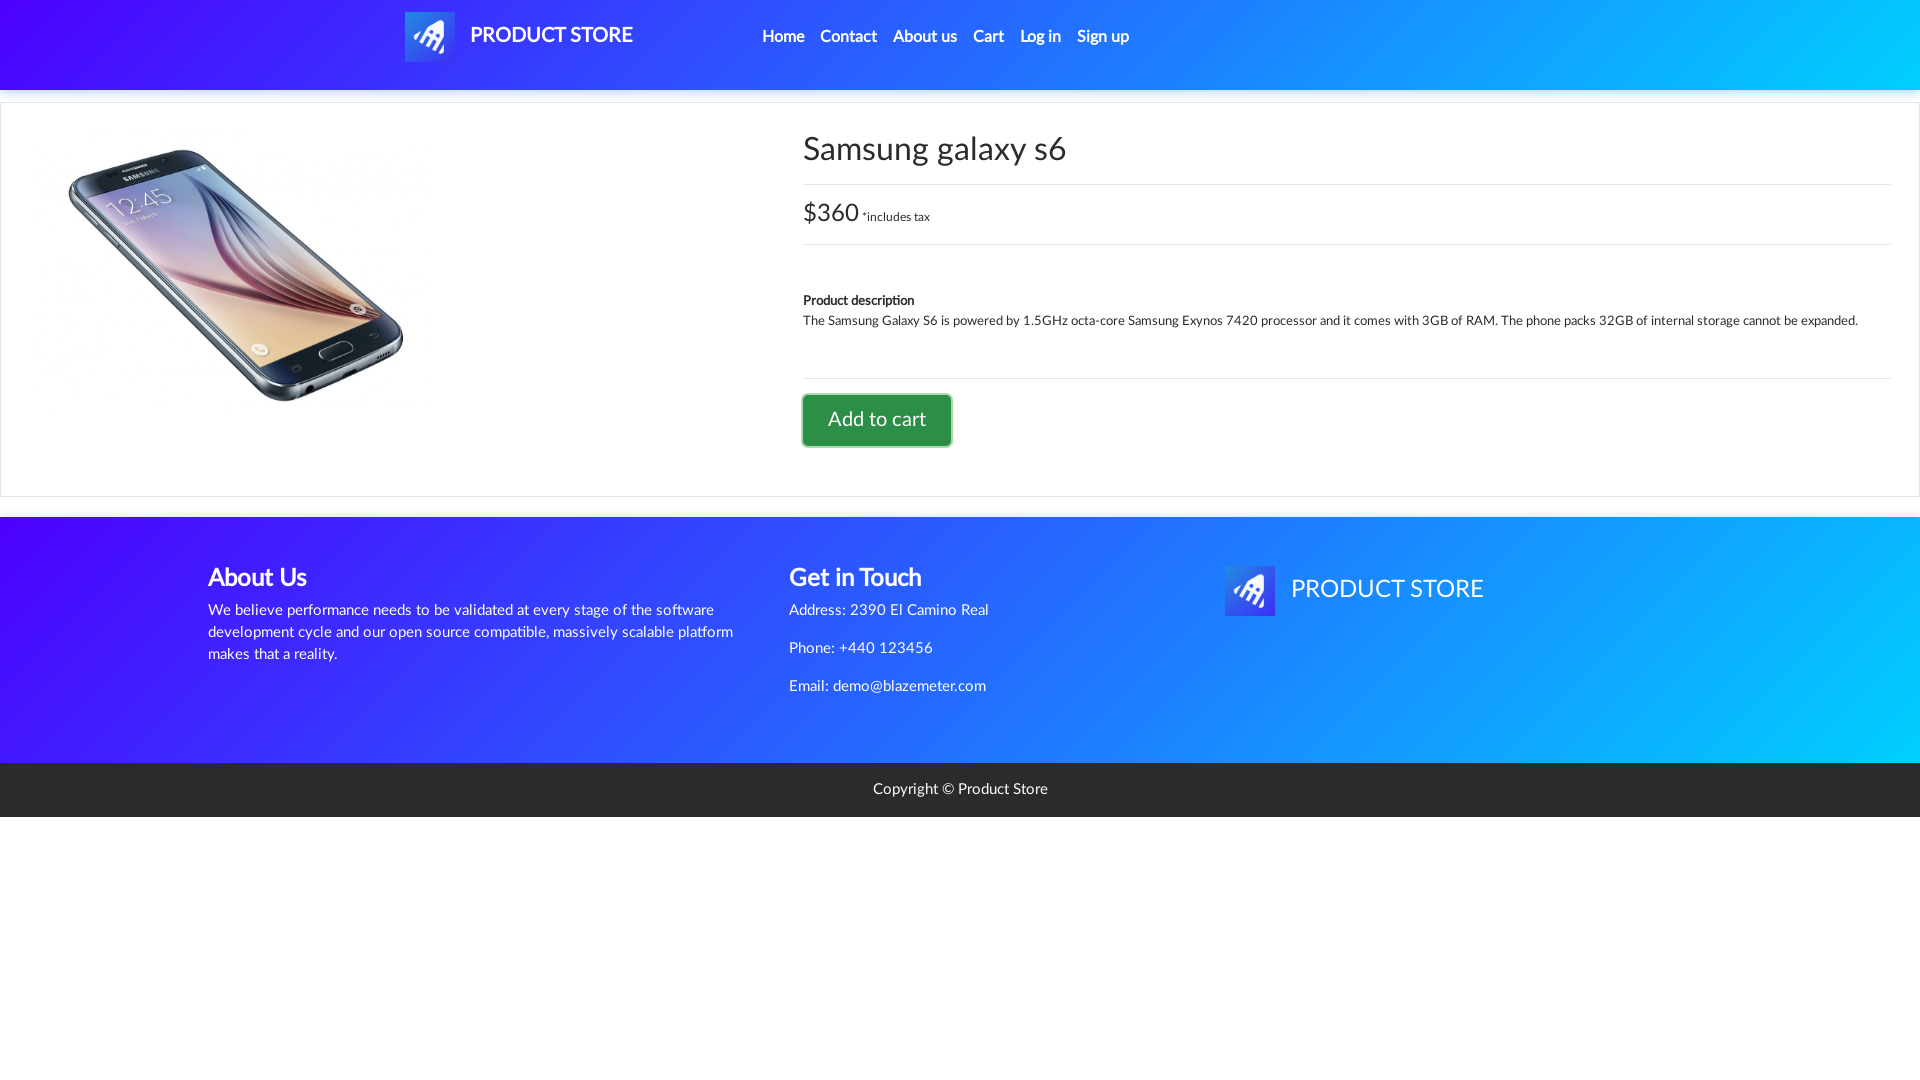

Clicked Home navigation link at (783, 37) on xpath=//*[@id='navbarExample']/ul/li[1]/a
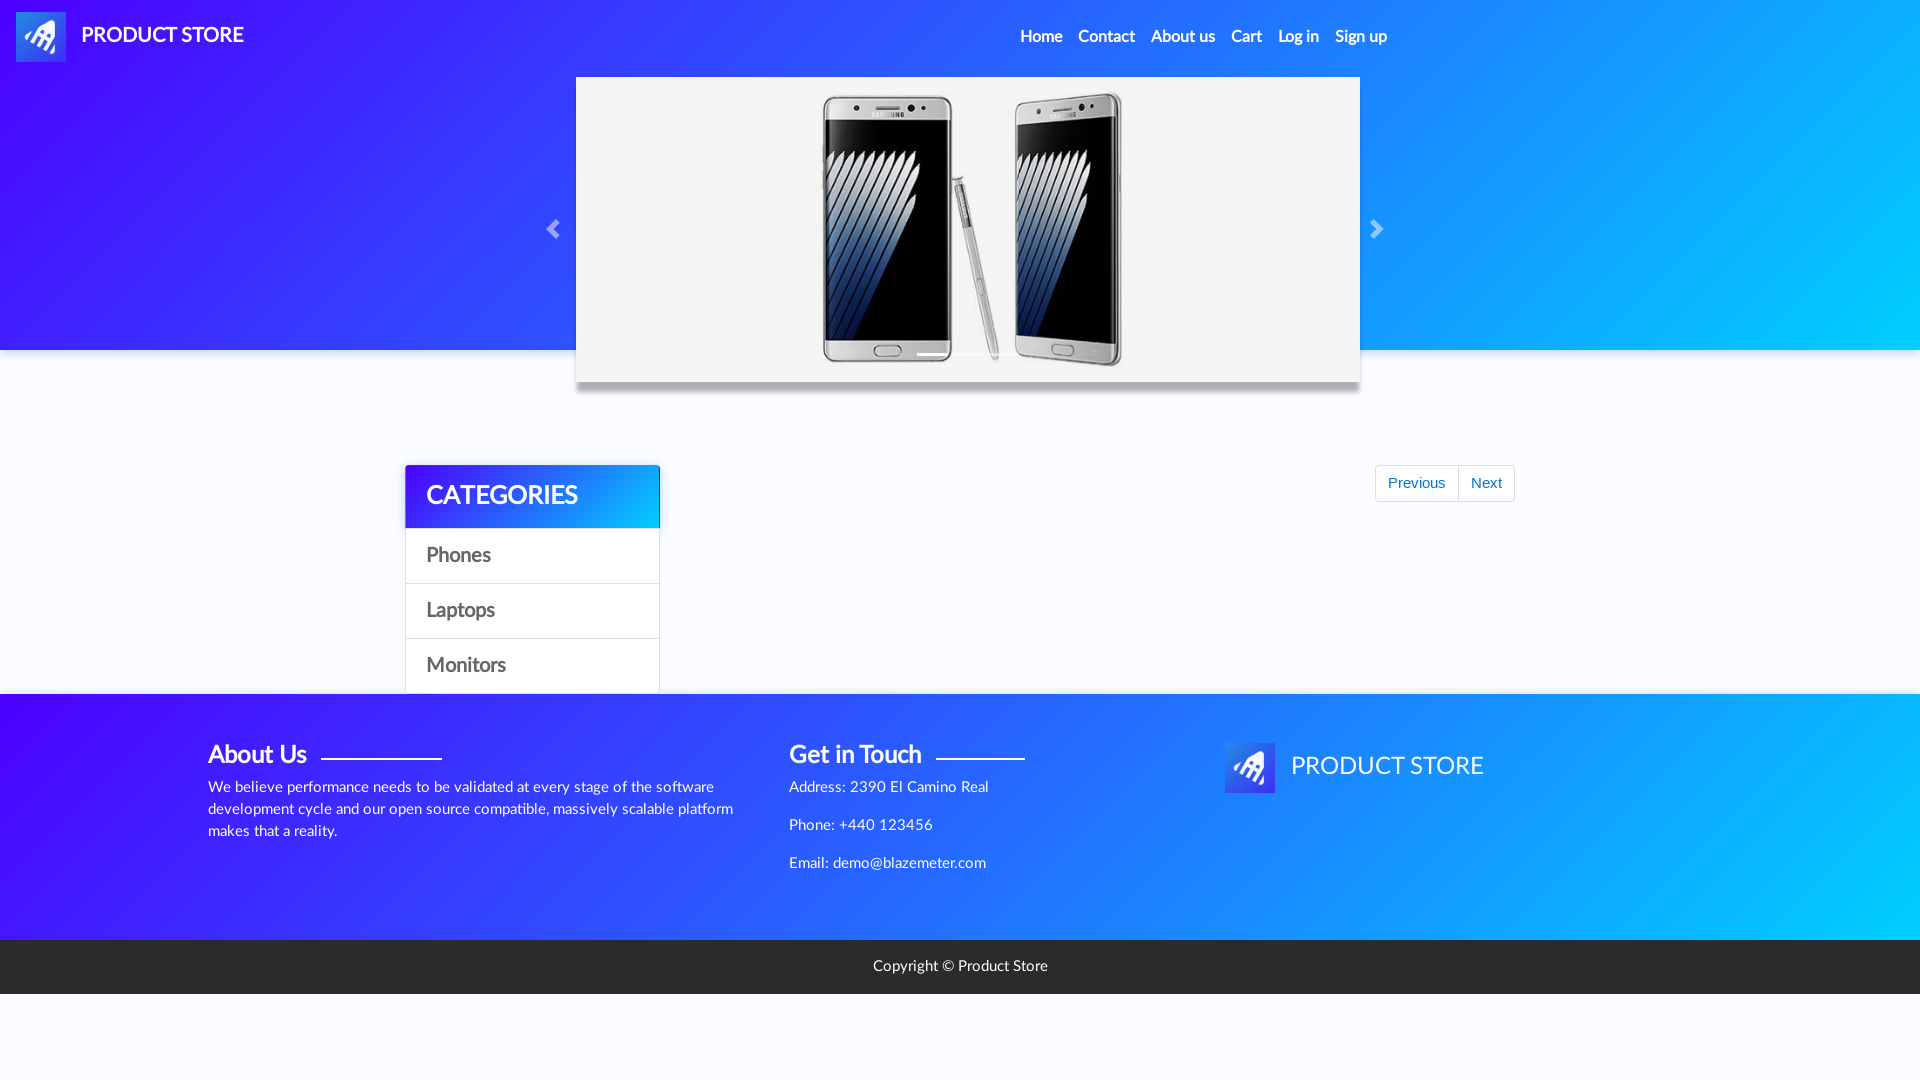

Waited 1000ms for home page to load
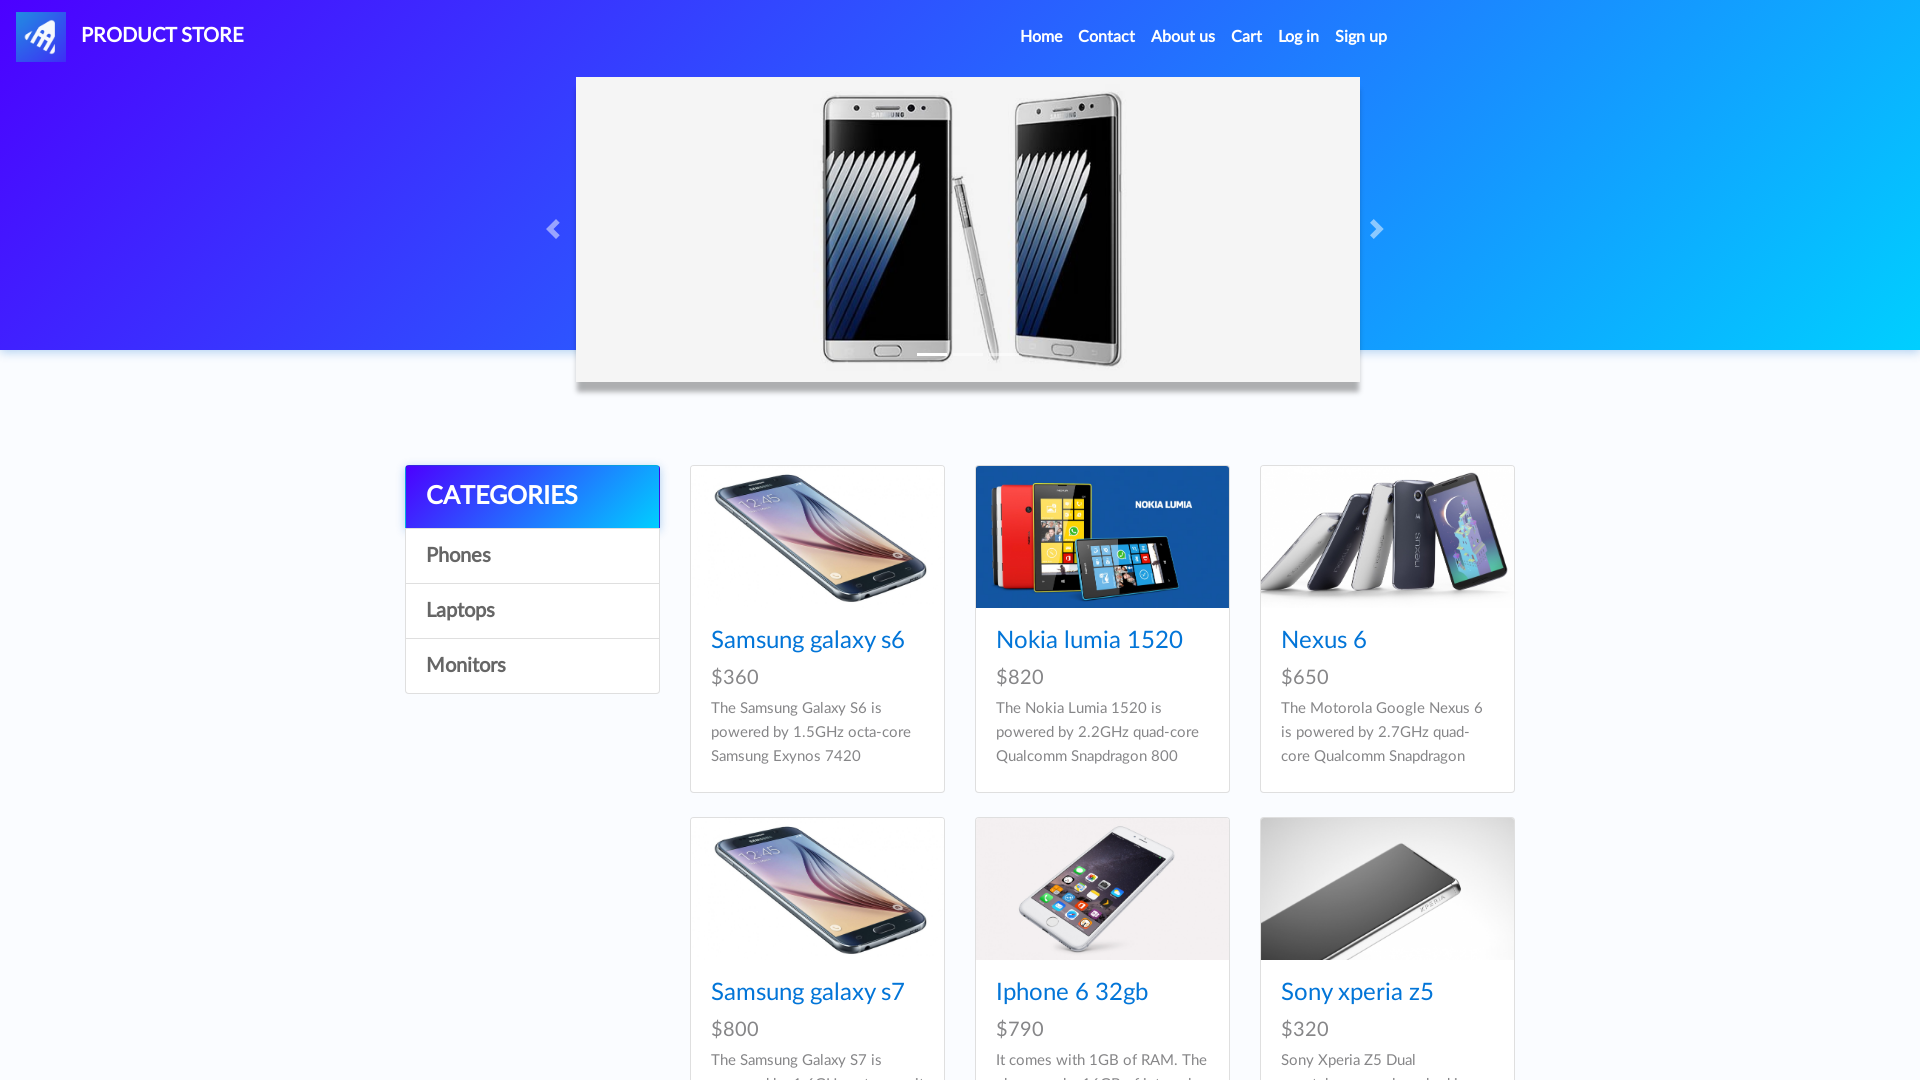

Clicked on Laptops category at (532, 611) on text=Laptops
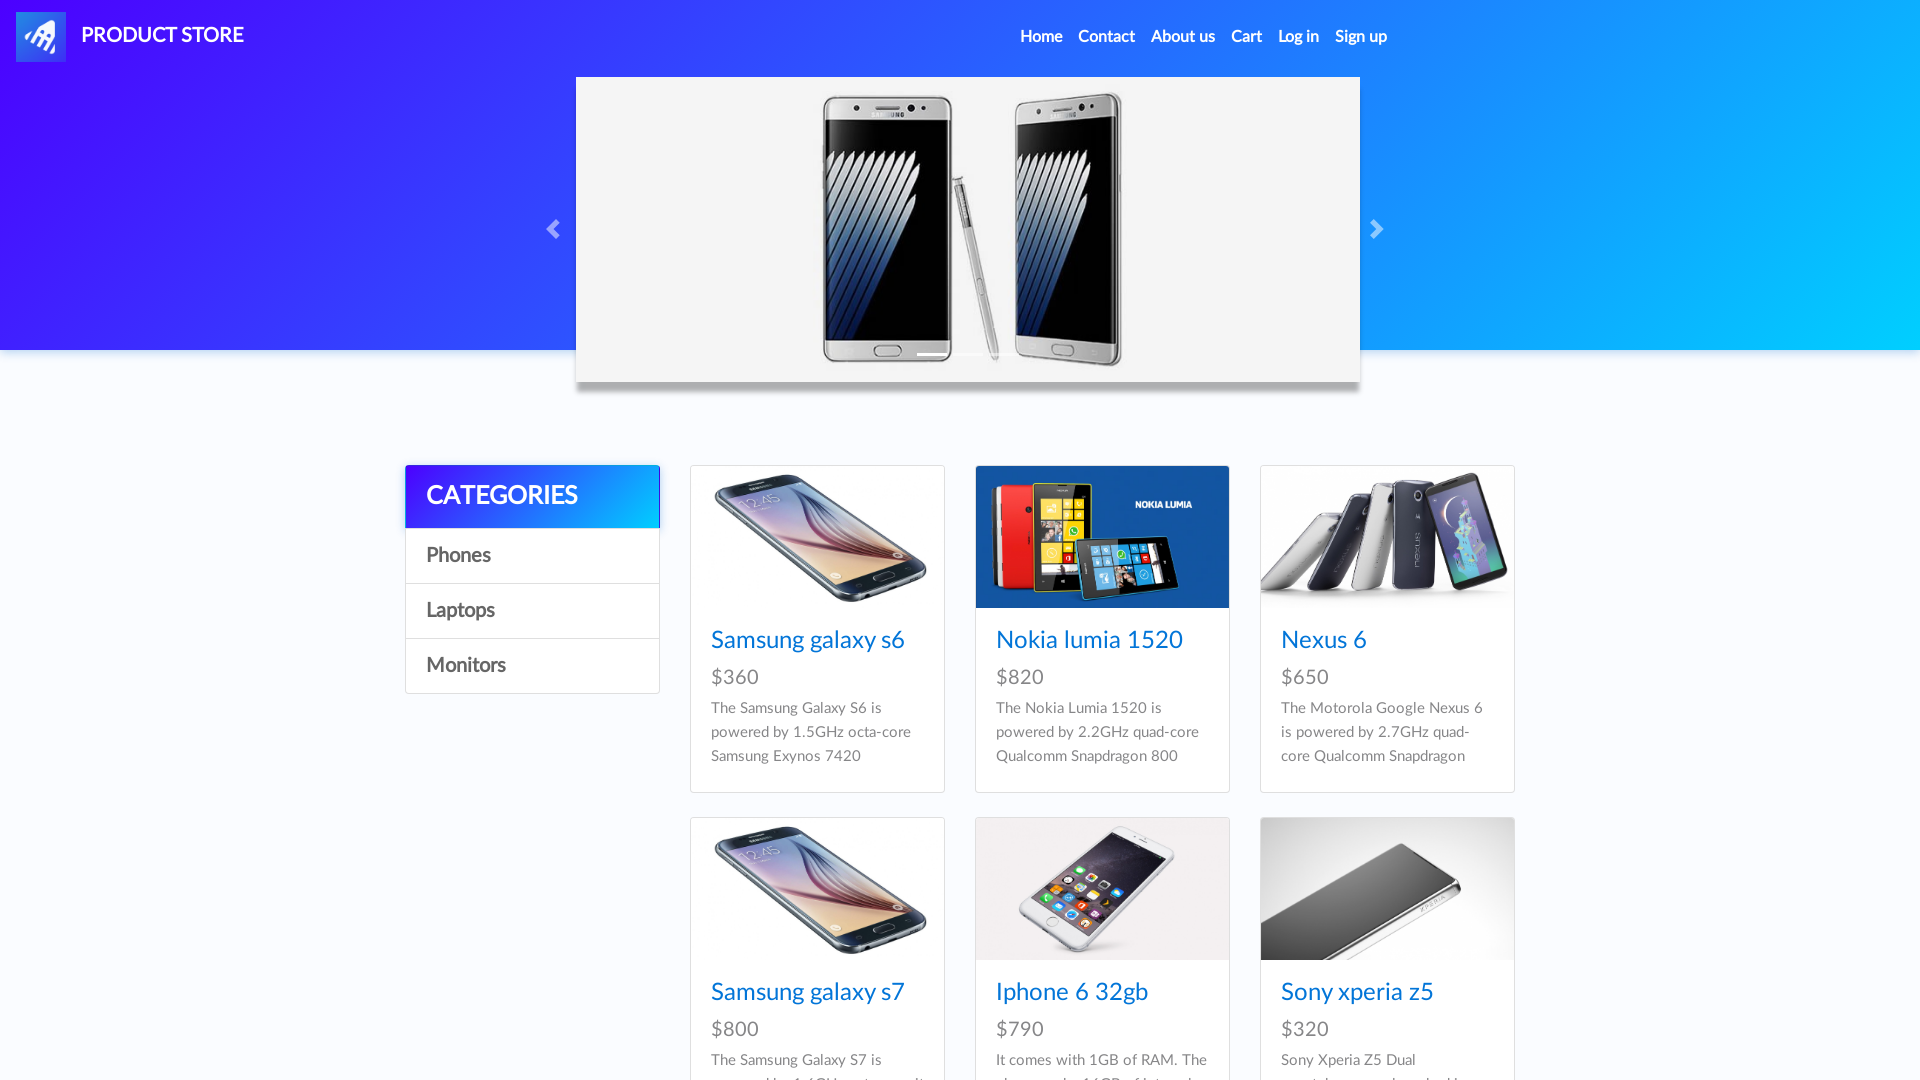

Waited 1000ms for Laptops category to load
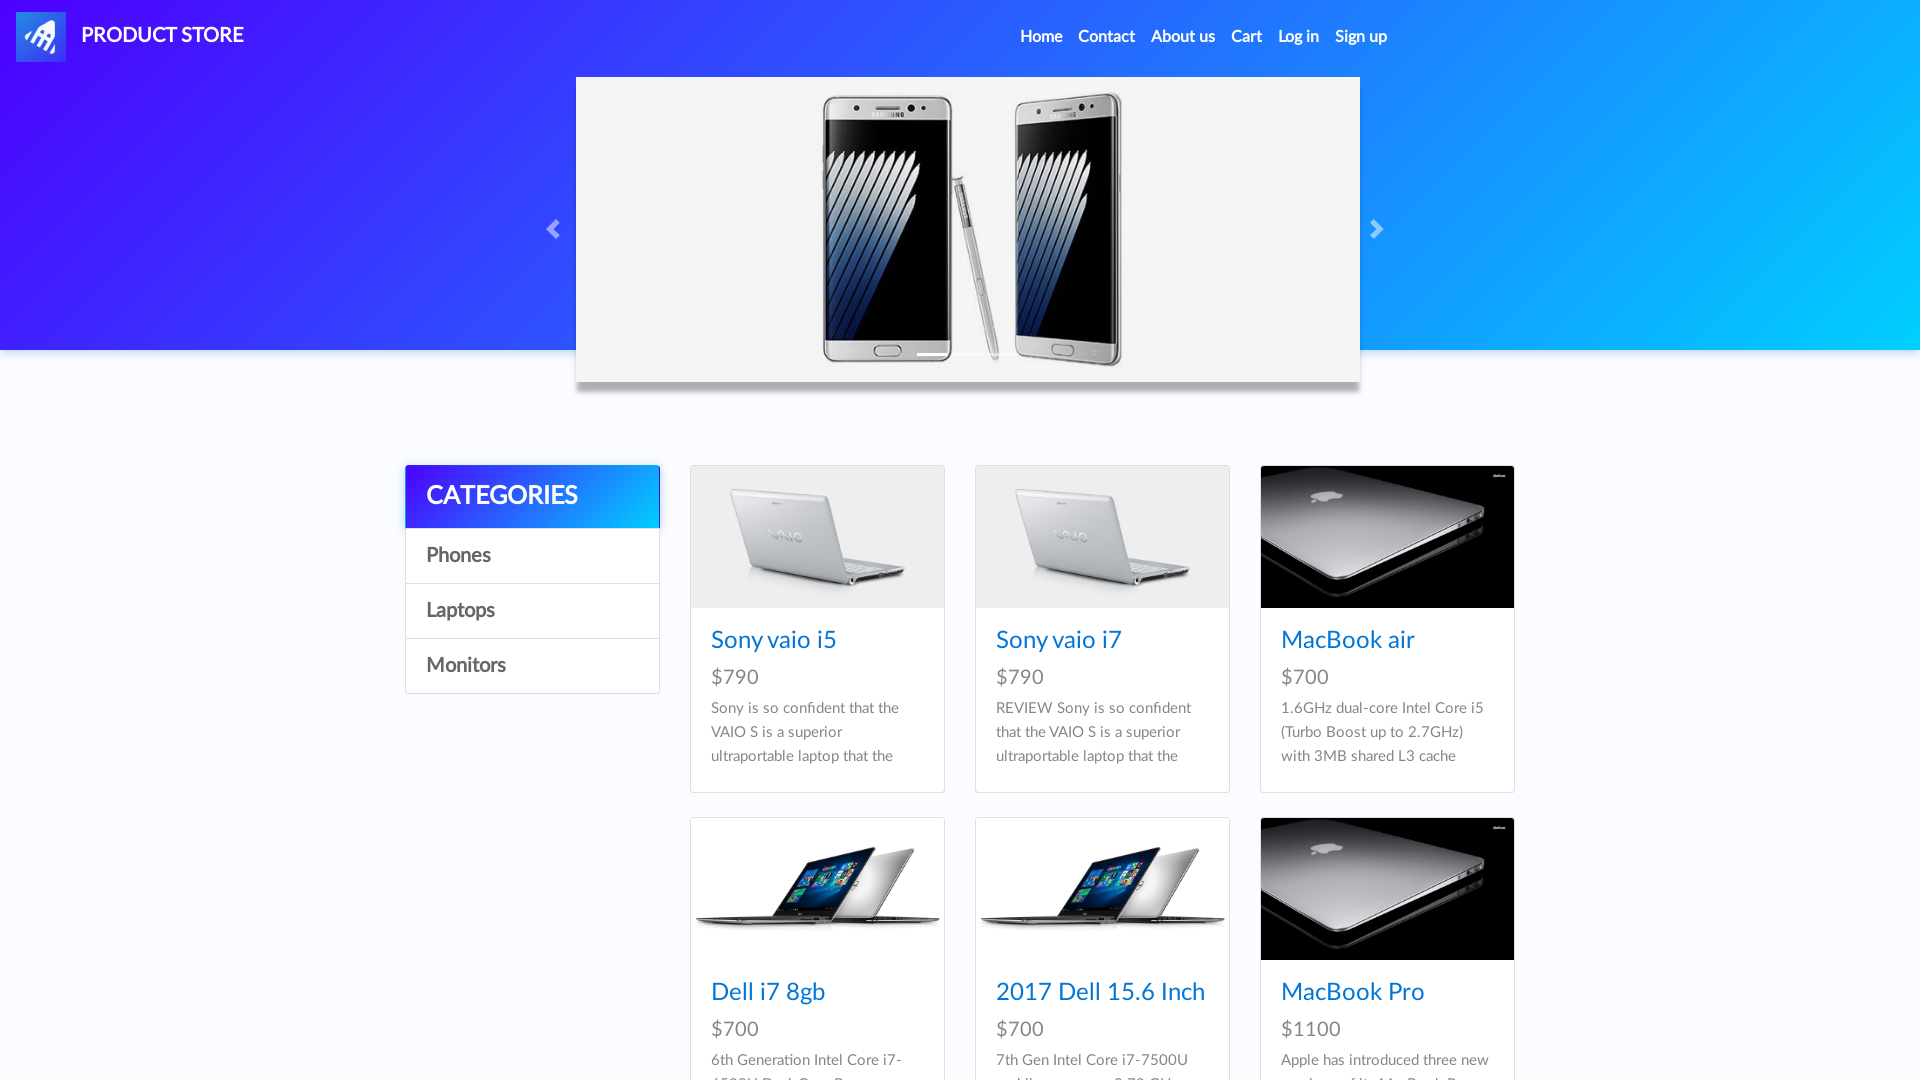

Clicked on MacBook air product at (1348, 641) on text=MacBook air
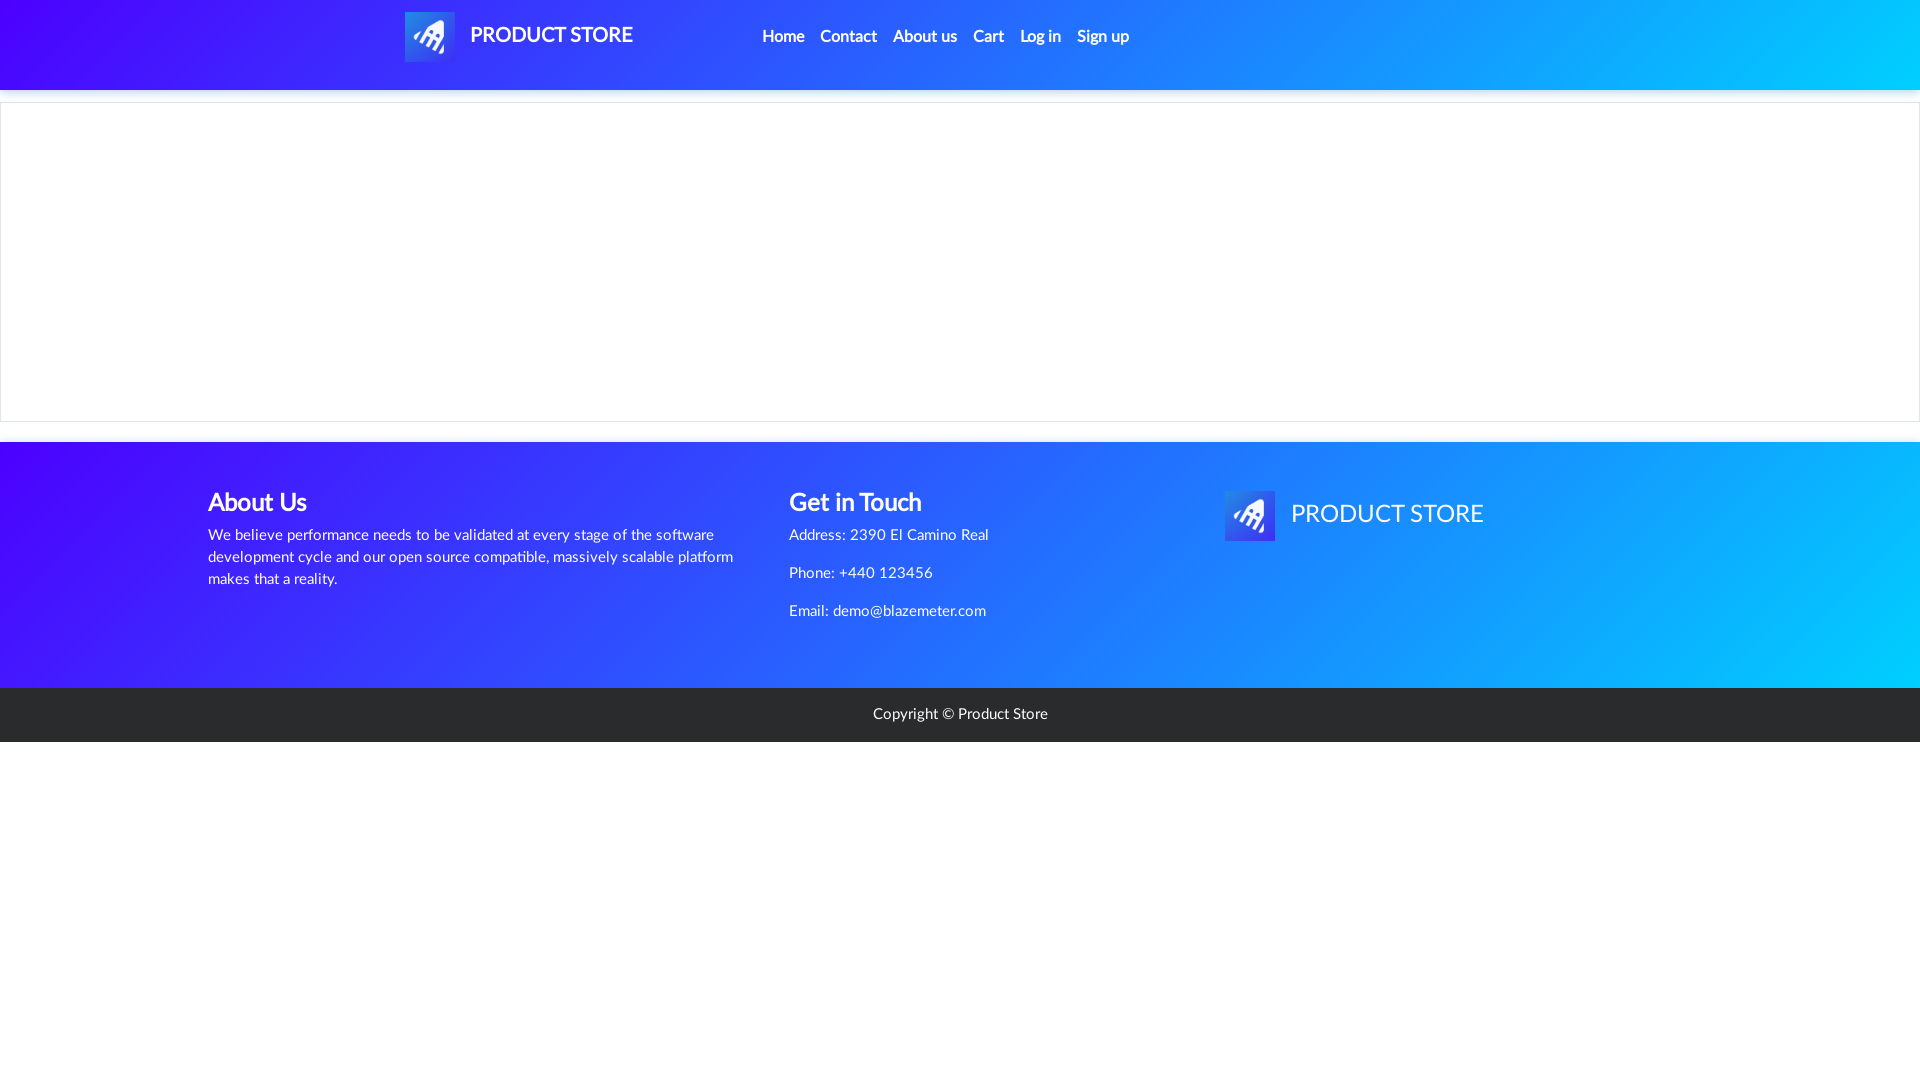

Waited 1000ms for MacBook air product page to load
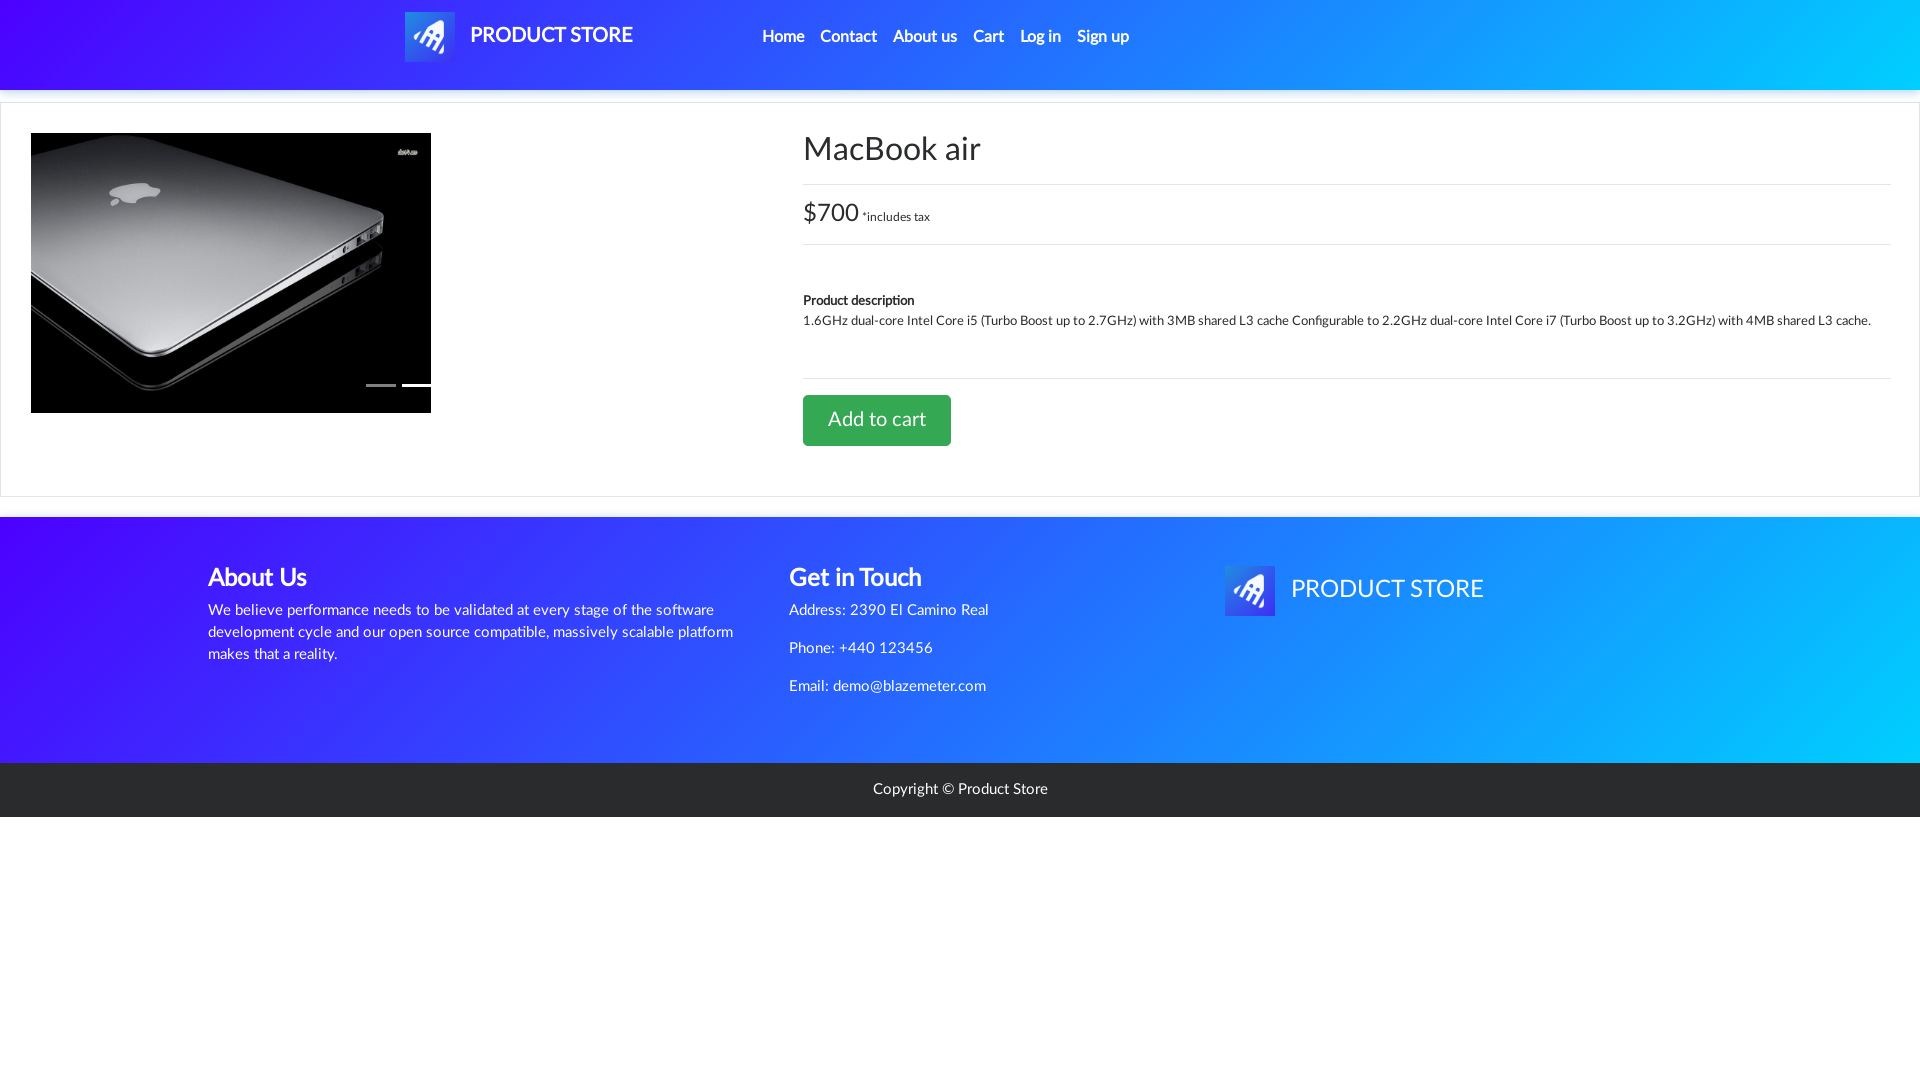

Clicked Add to cart button for MacBook air at (877, 420) on xpath=//*[@id='tbodyid']/div[2]/div/a
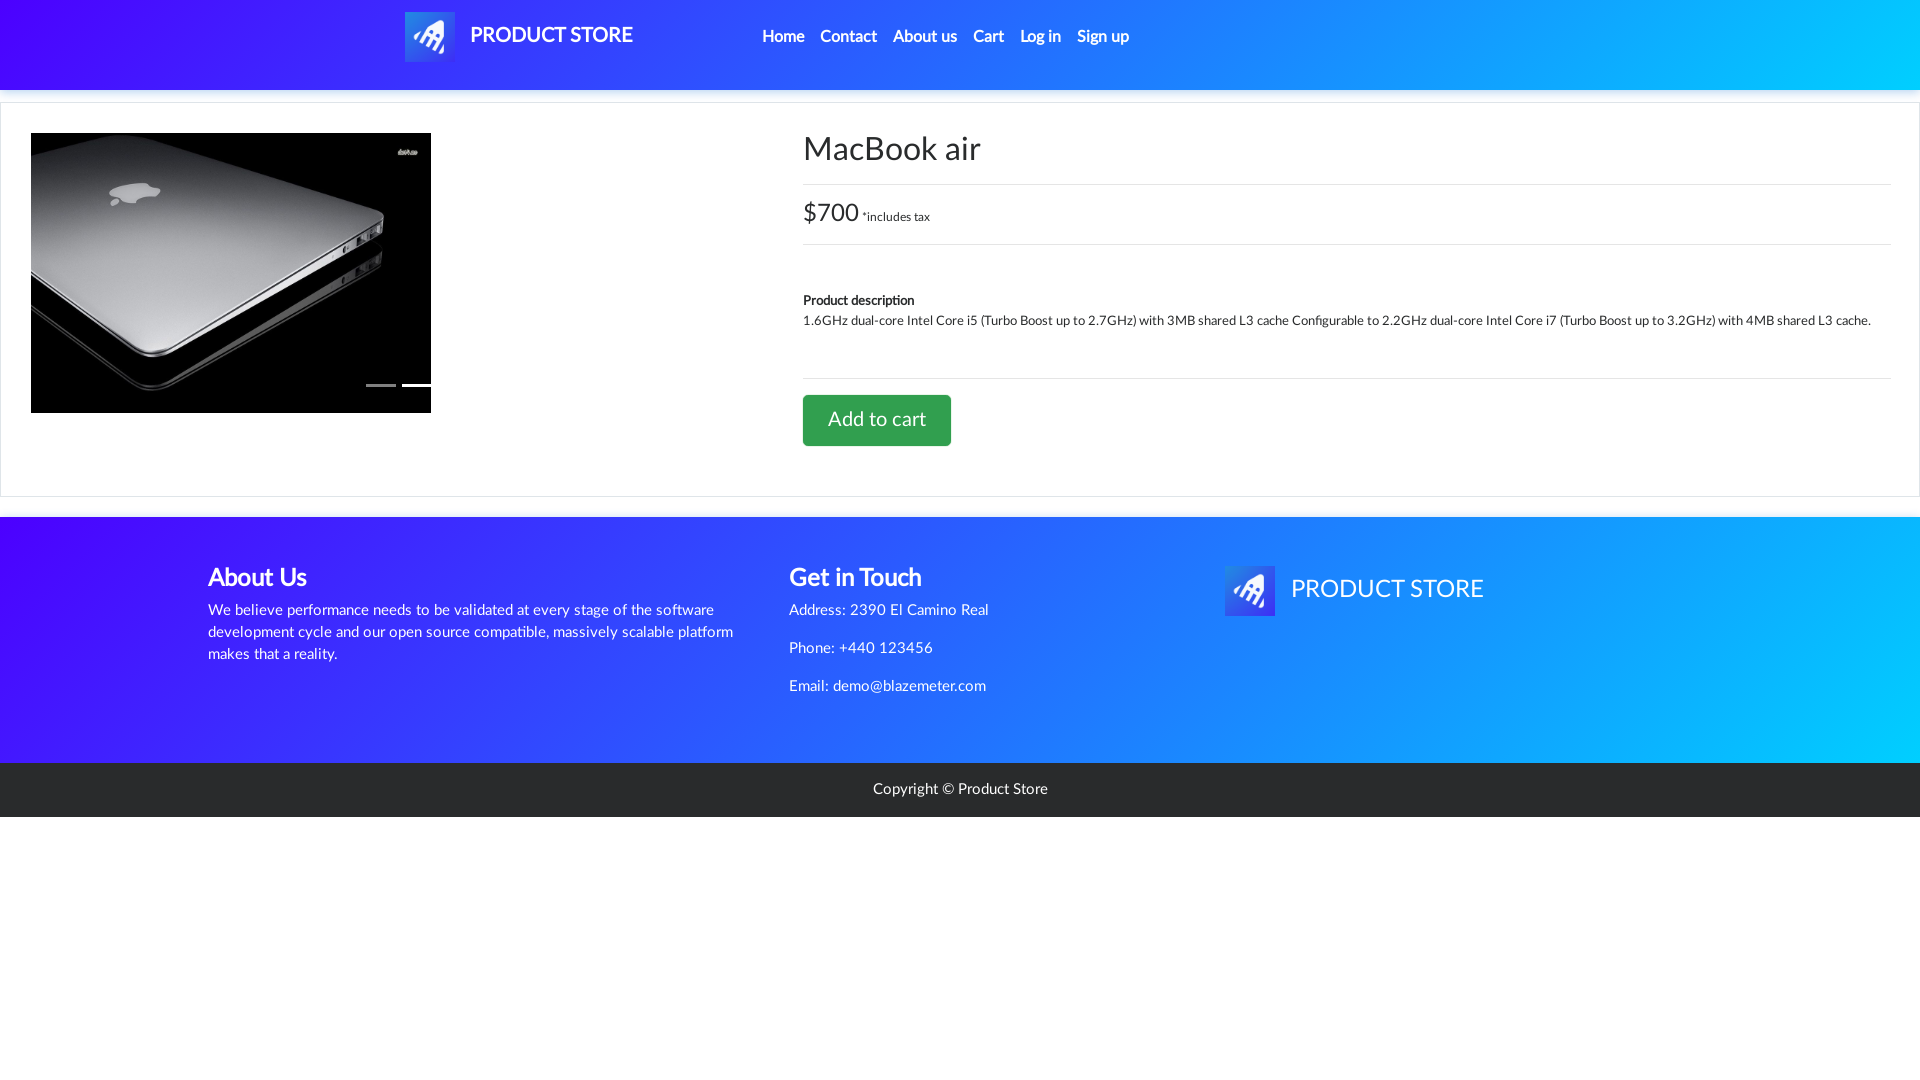

Waited 1000ms after adding laptop to cart
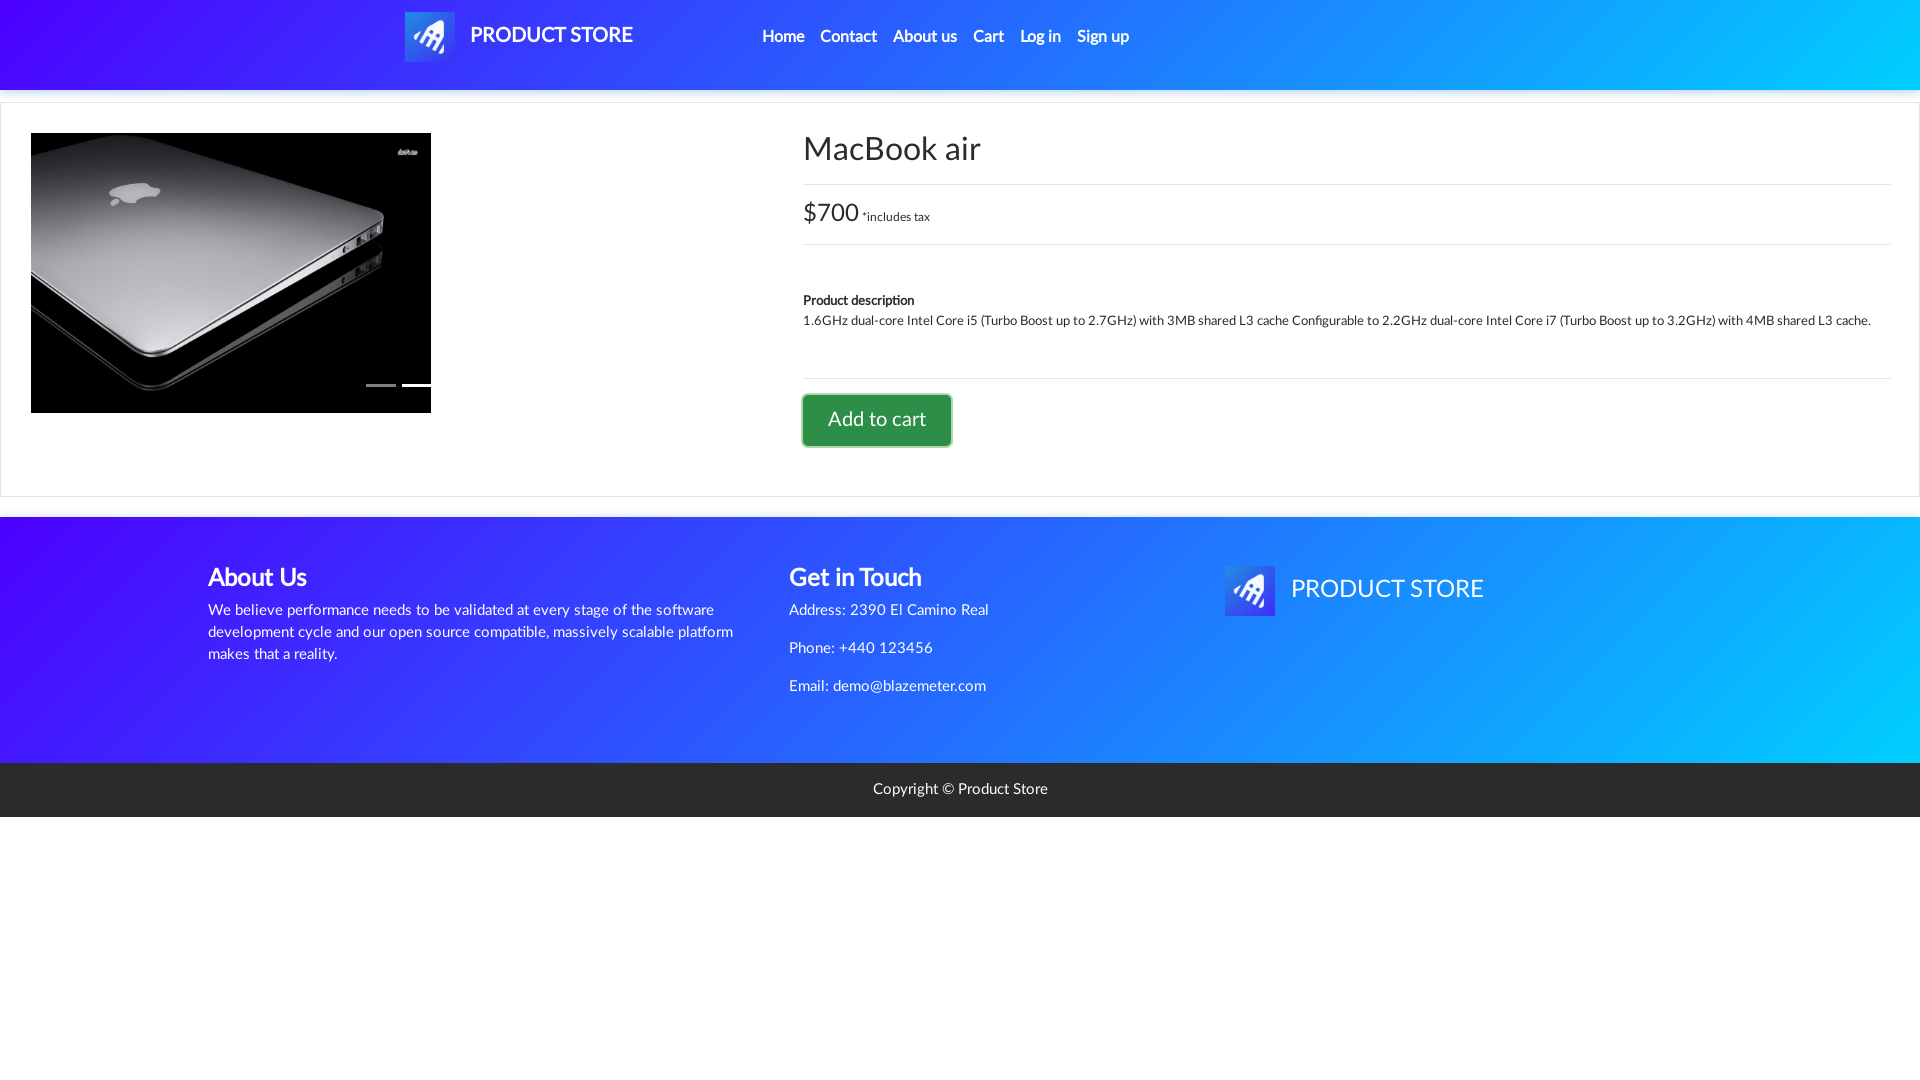

Clicked Home navigation link at (783, 37) on xpath=//*[@id='navbarExample']/ul/li[1]/a
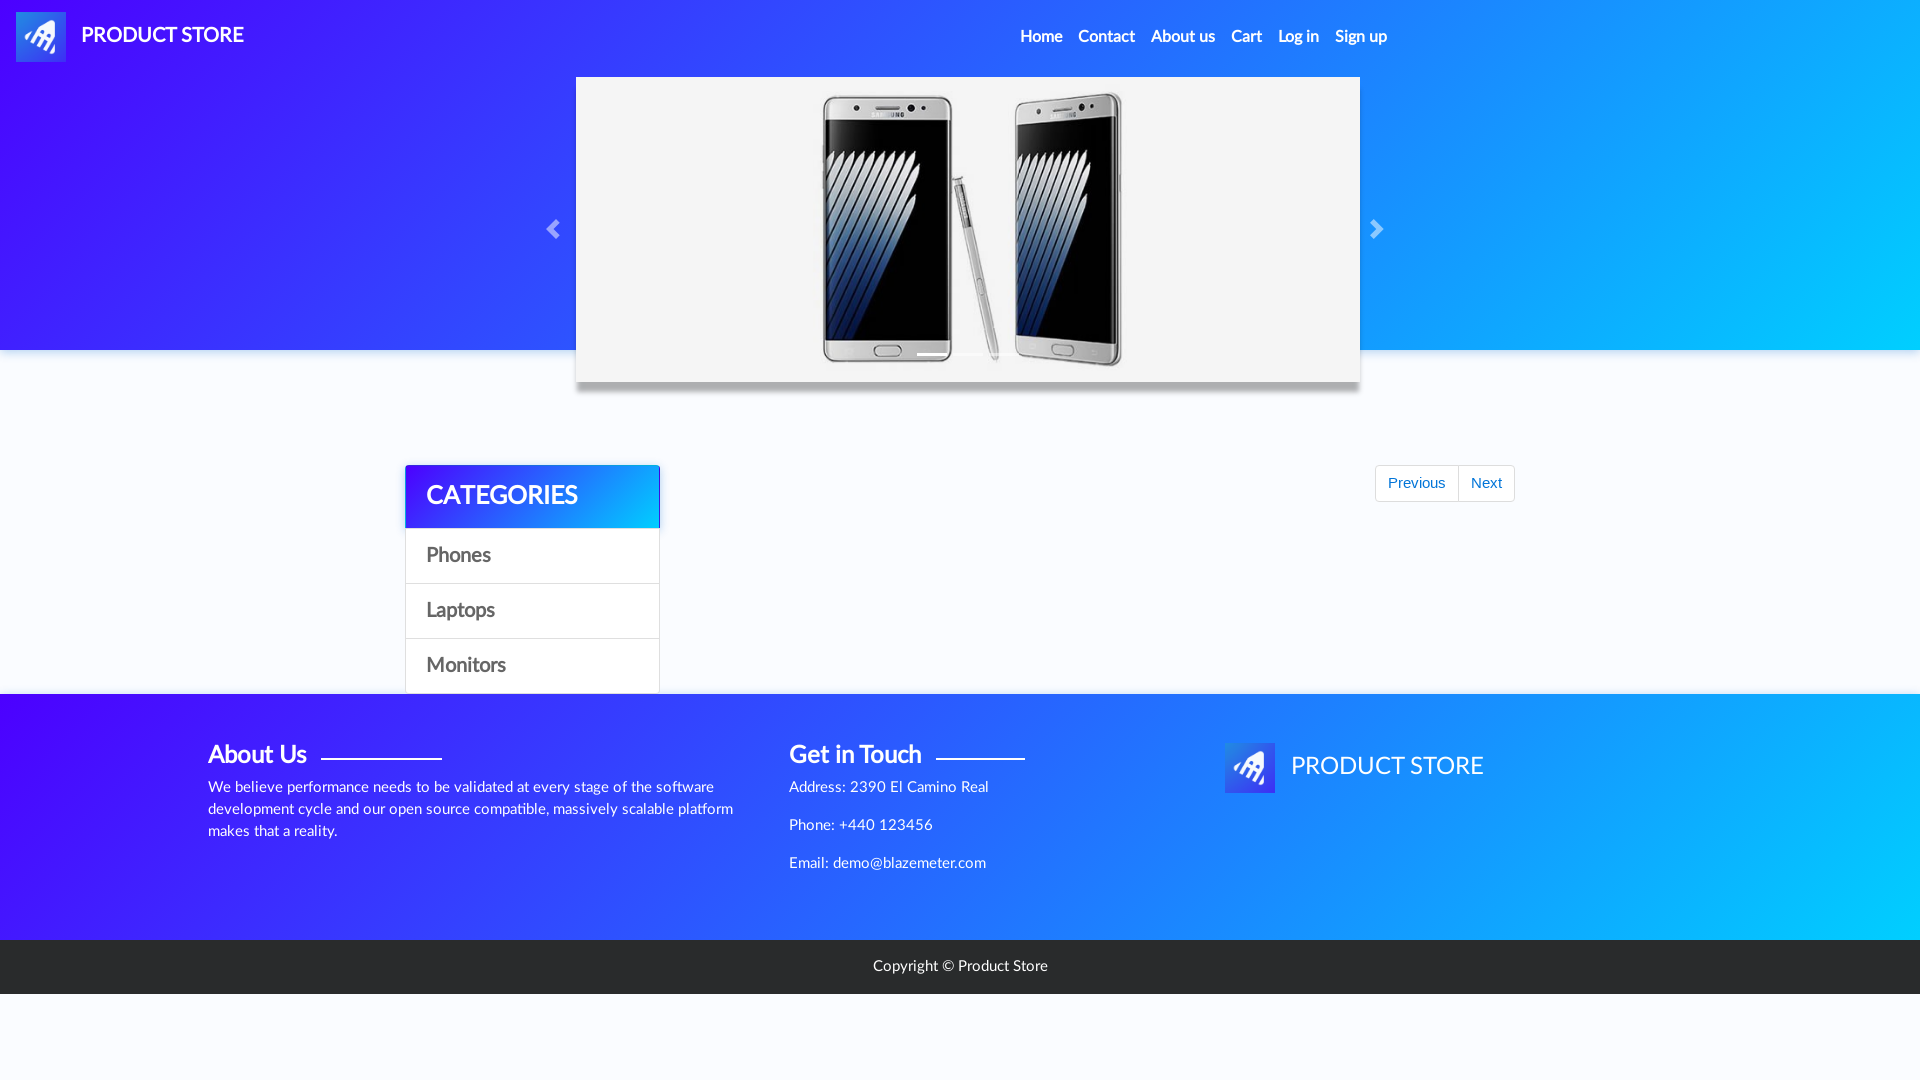

Waited 1000ms for home page to load
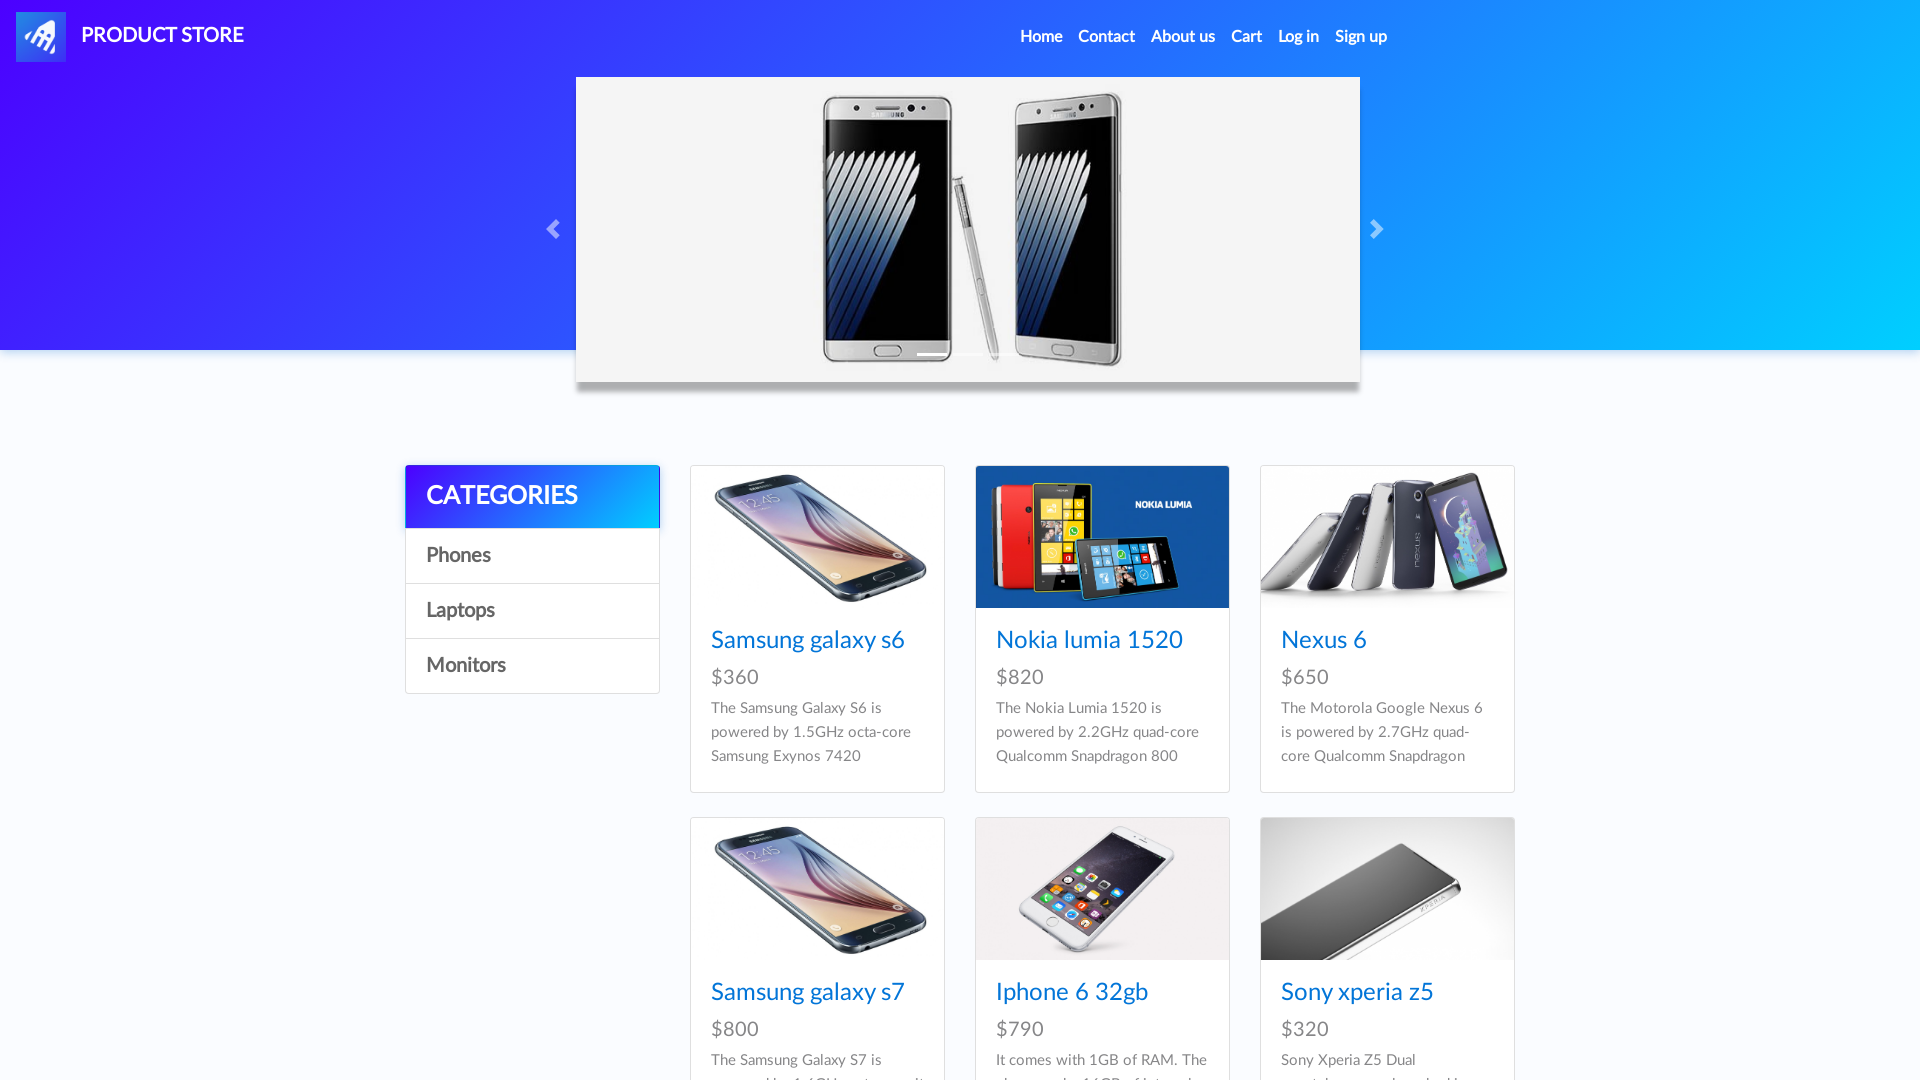

Clicked on Monitors category at (532, 666) on text=Monitors
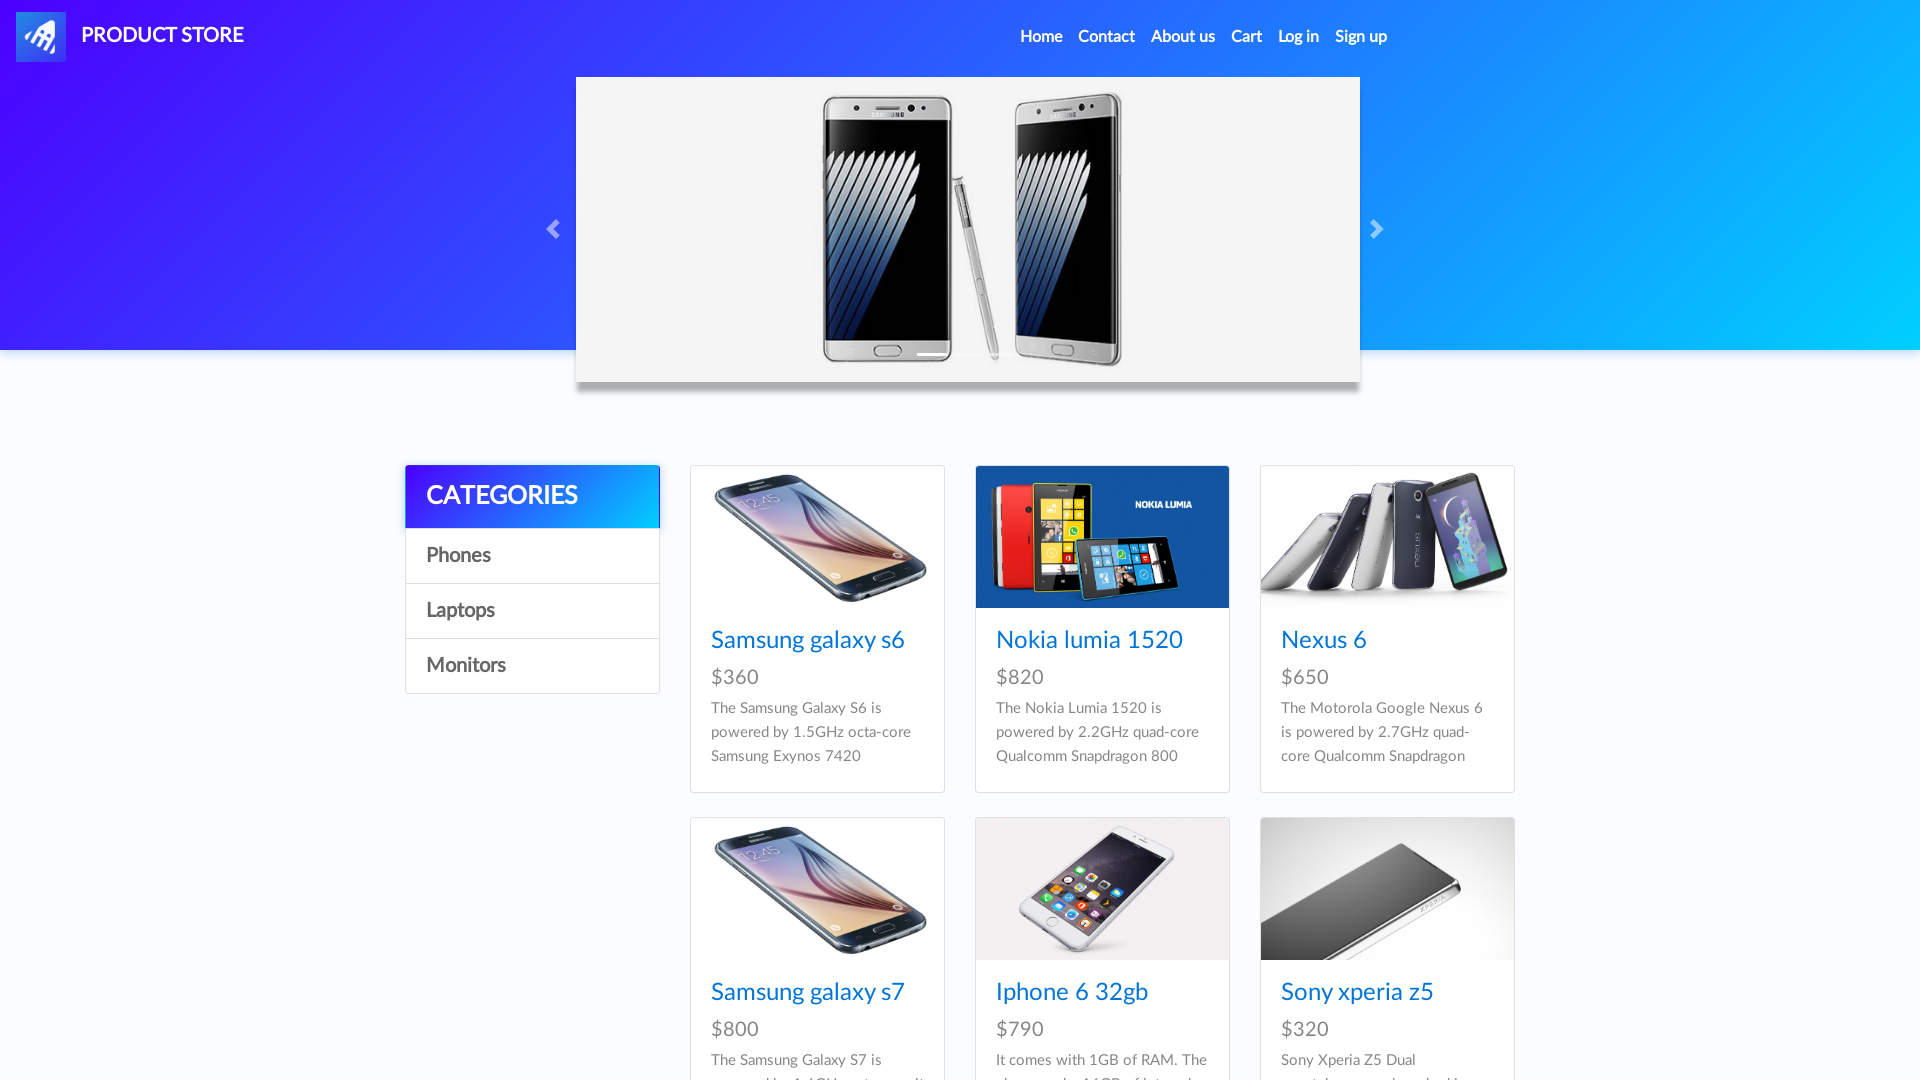

Waited 1000ms for Monitors category to load
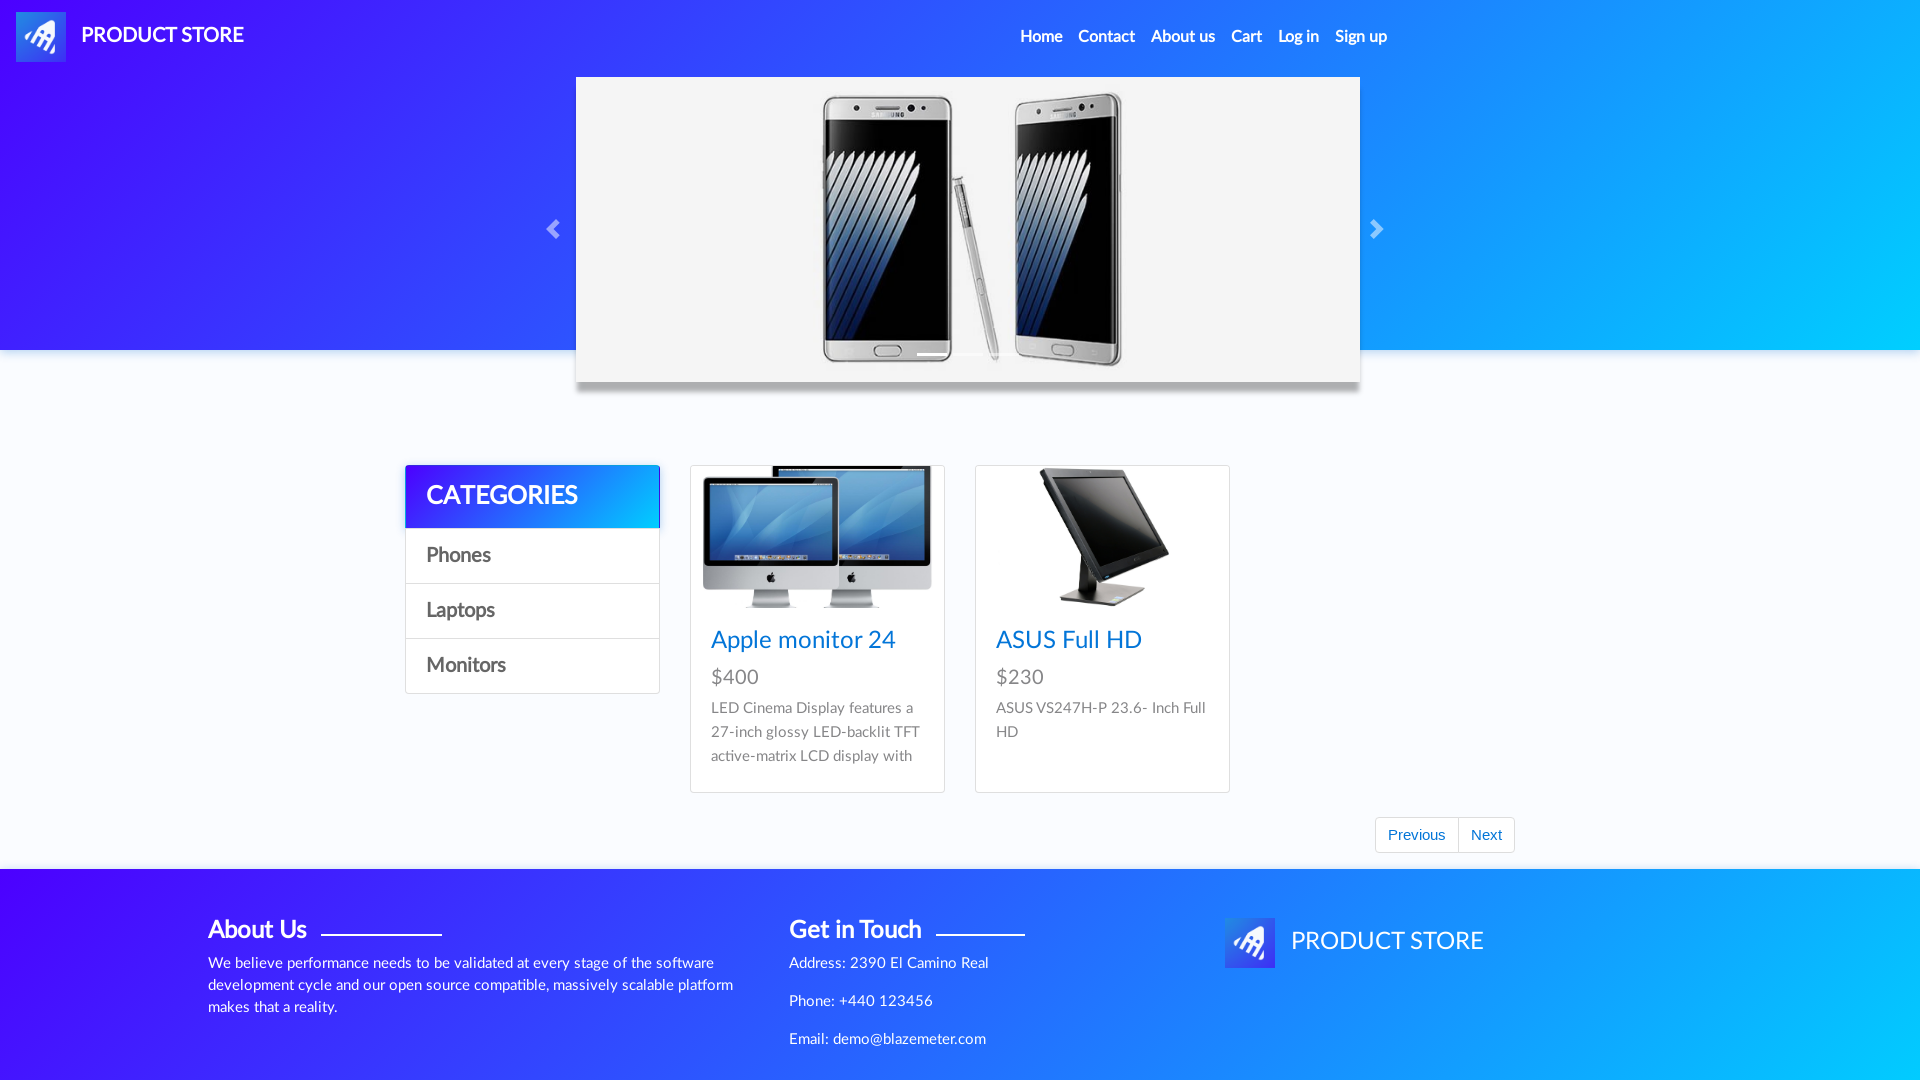

Clicked on ASUS Full HD monitor product at (1069, 641) on text=ASUS Full HD
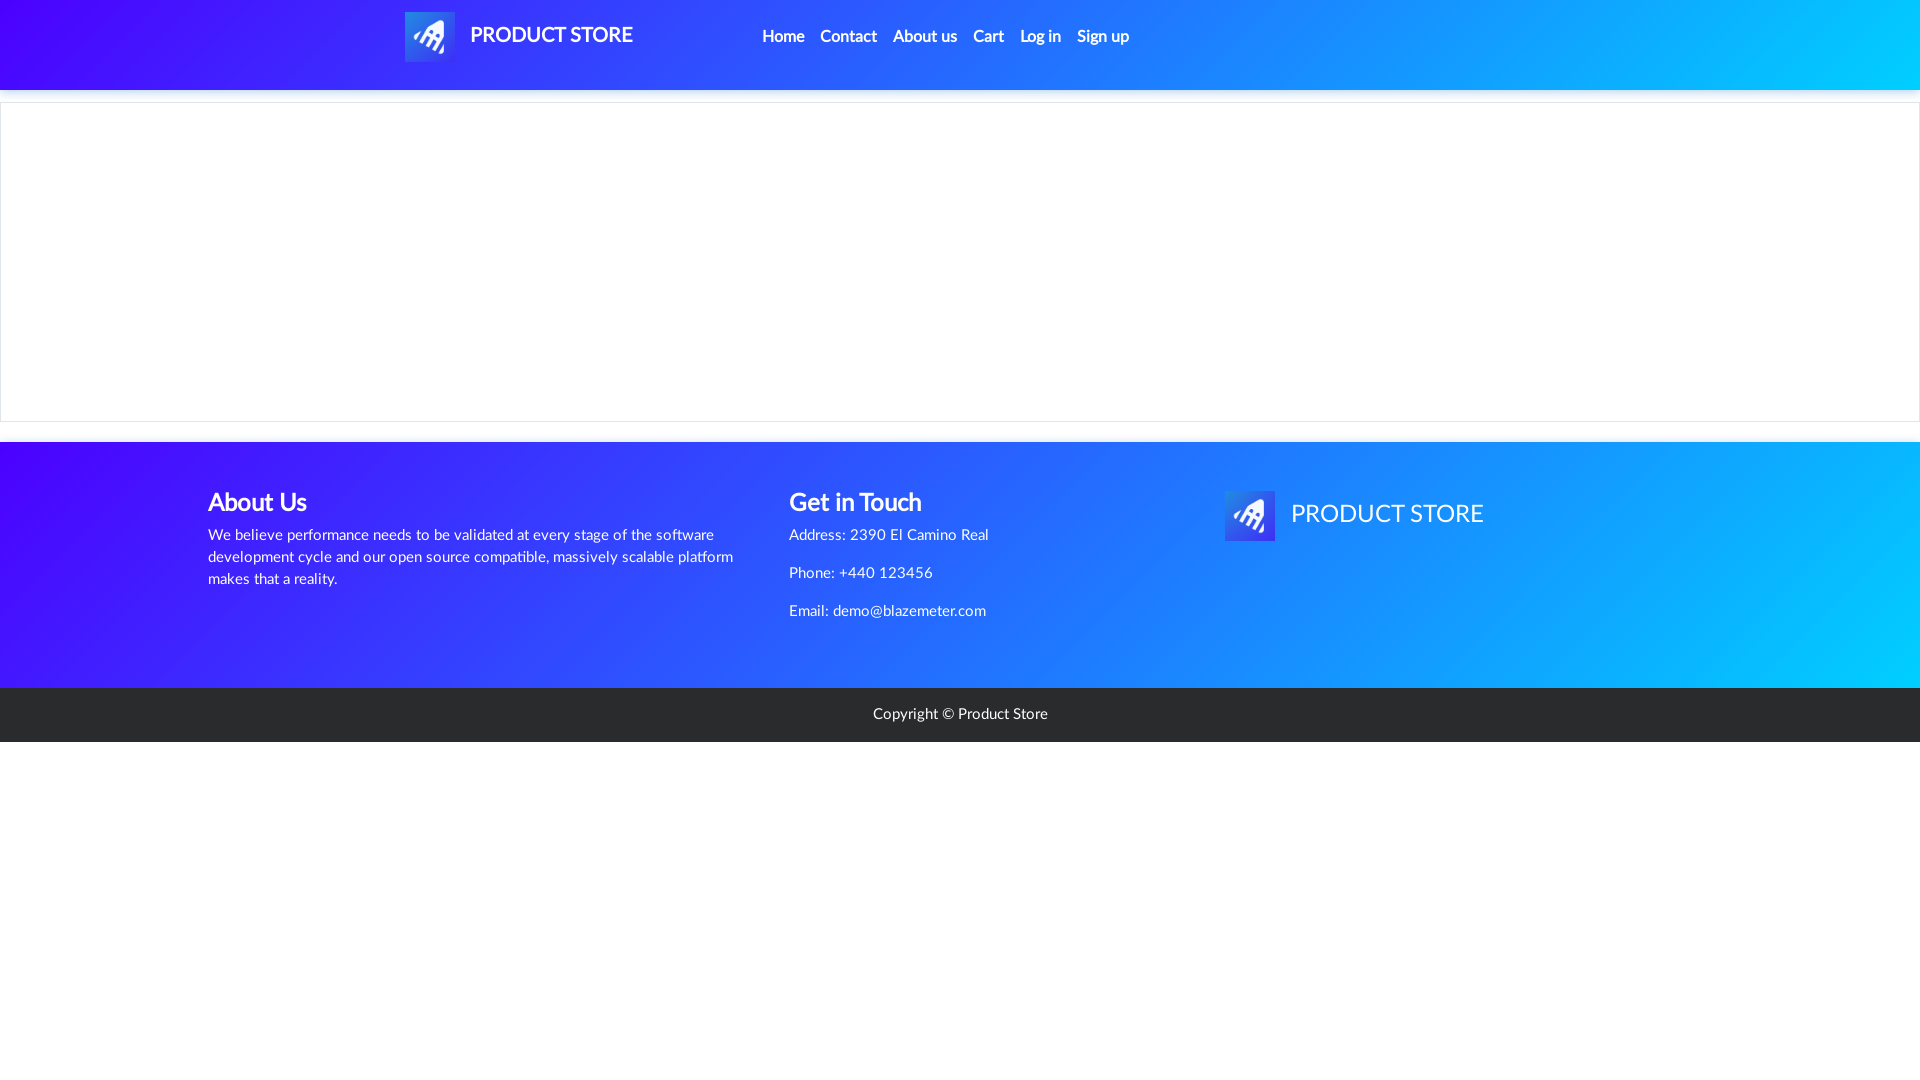

Waited 1000ms for ASUS Full HD monitor product page to load
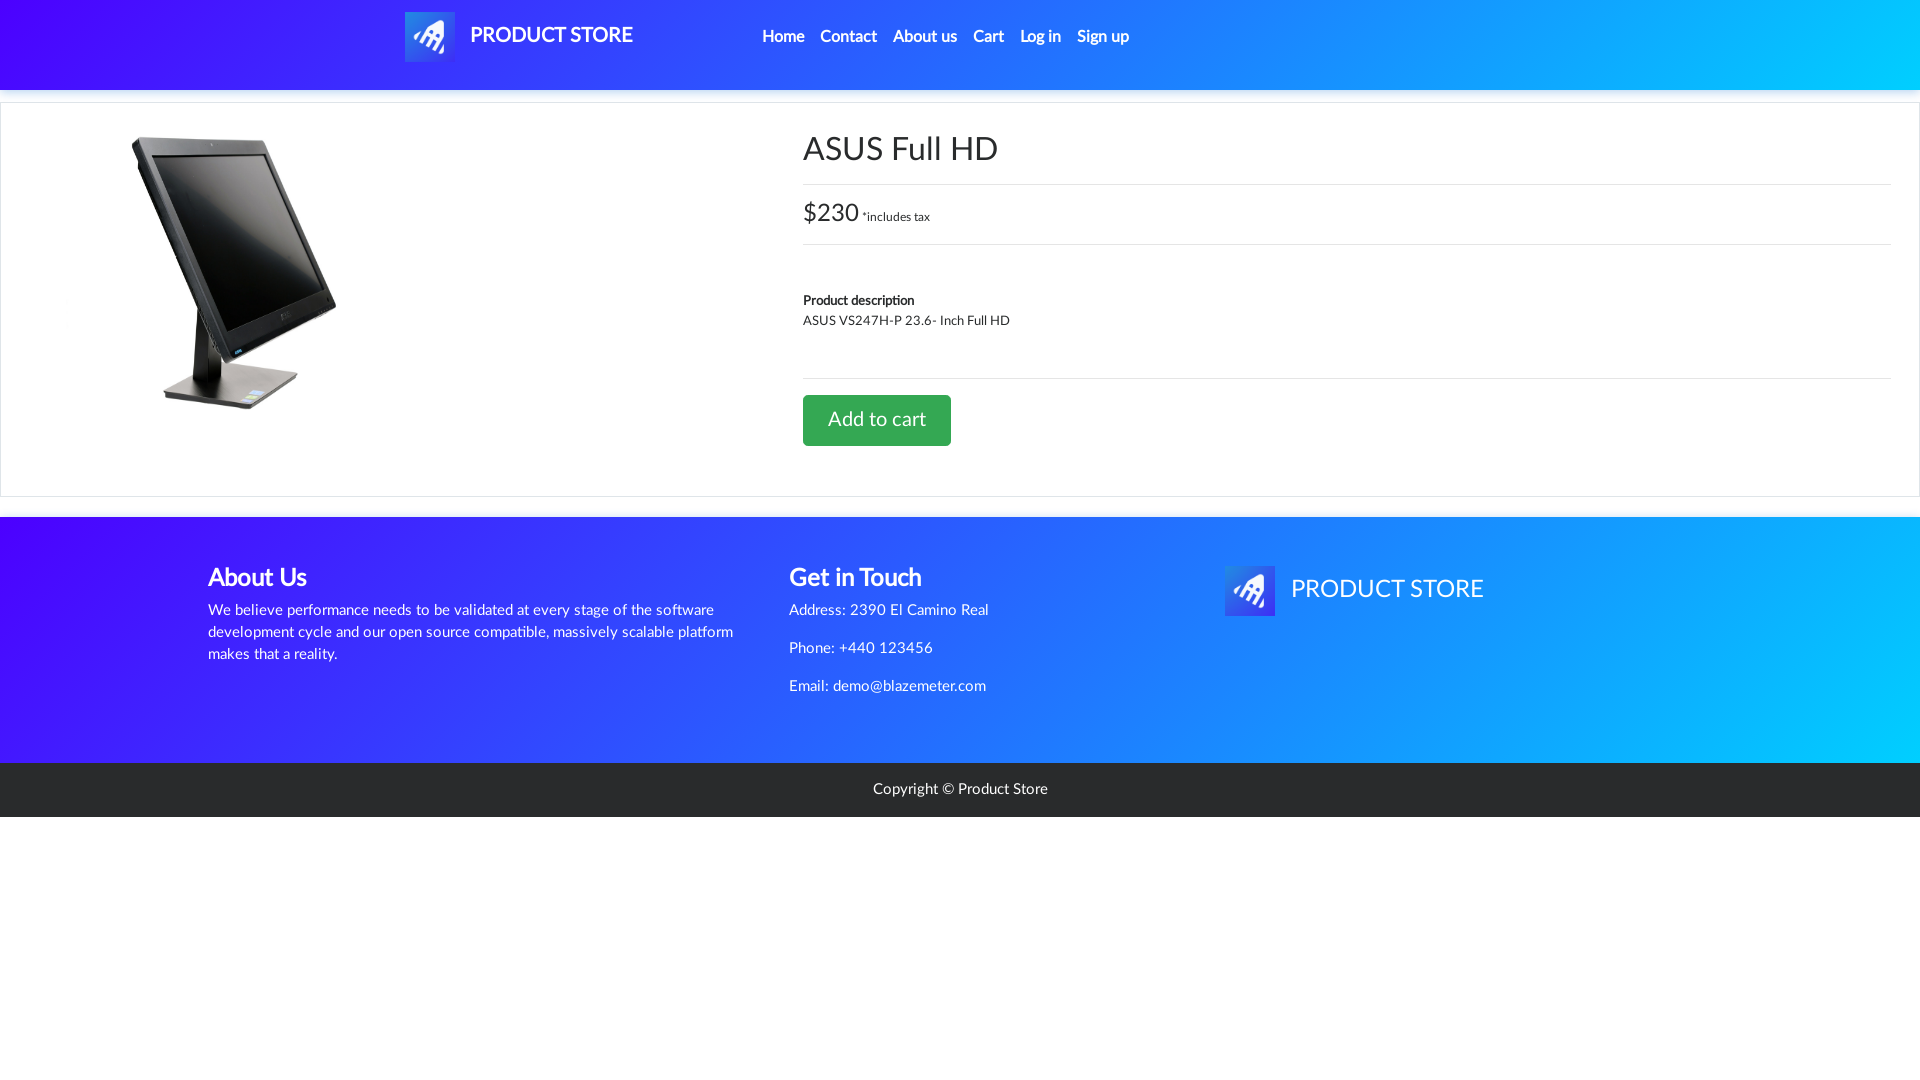

Clicked Add to cart button for ASUS Full HD monitor at (877, 420) on xpath=//*[@id='tbodyid']/div[2]/div/a
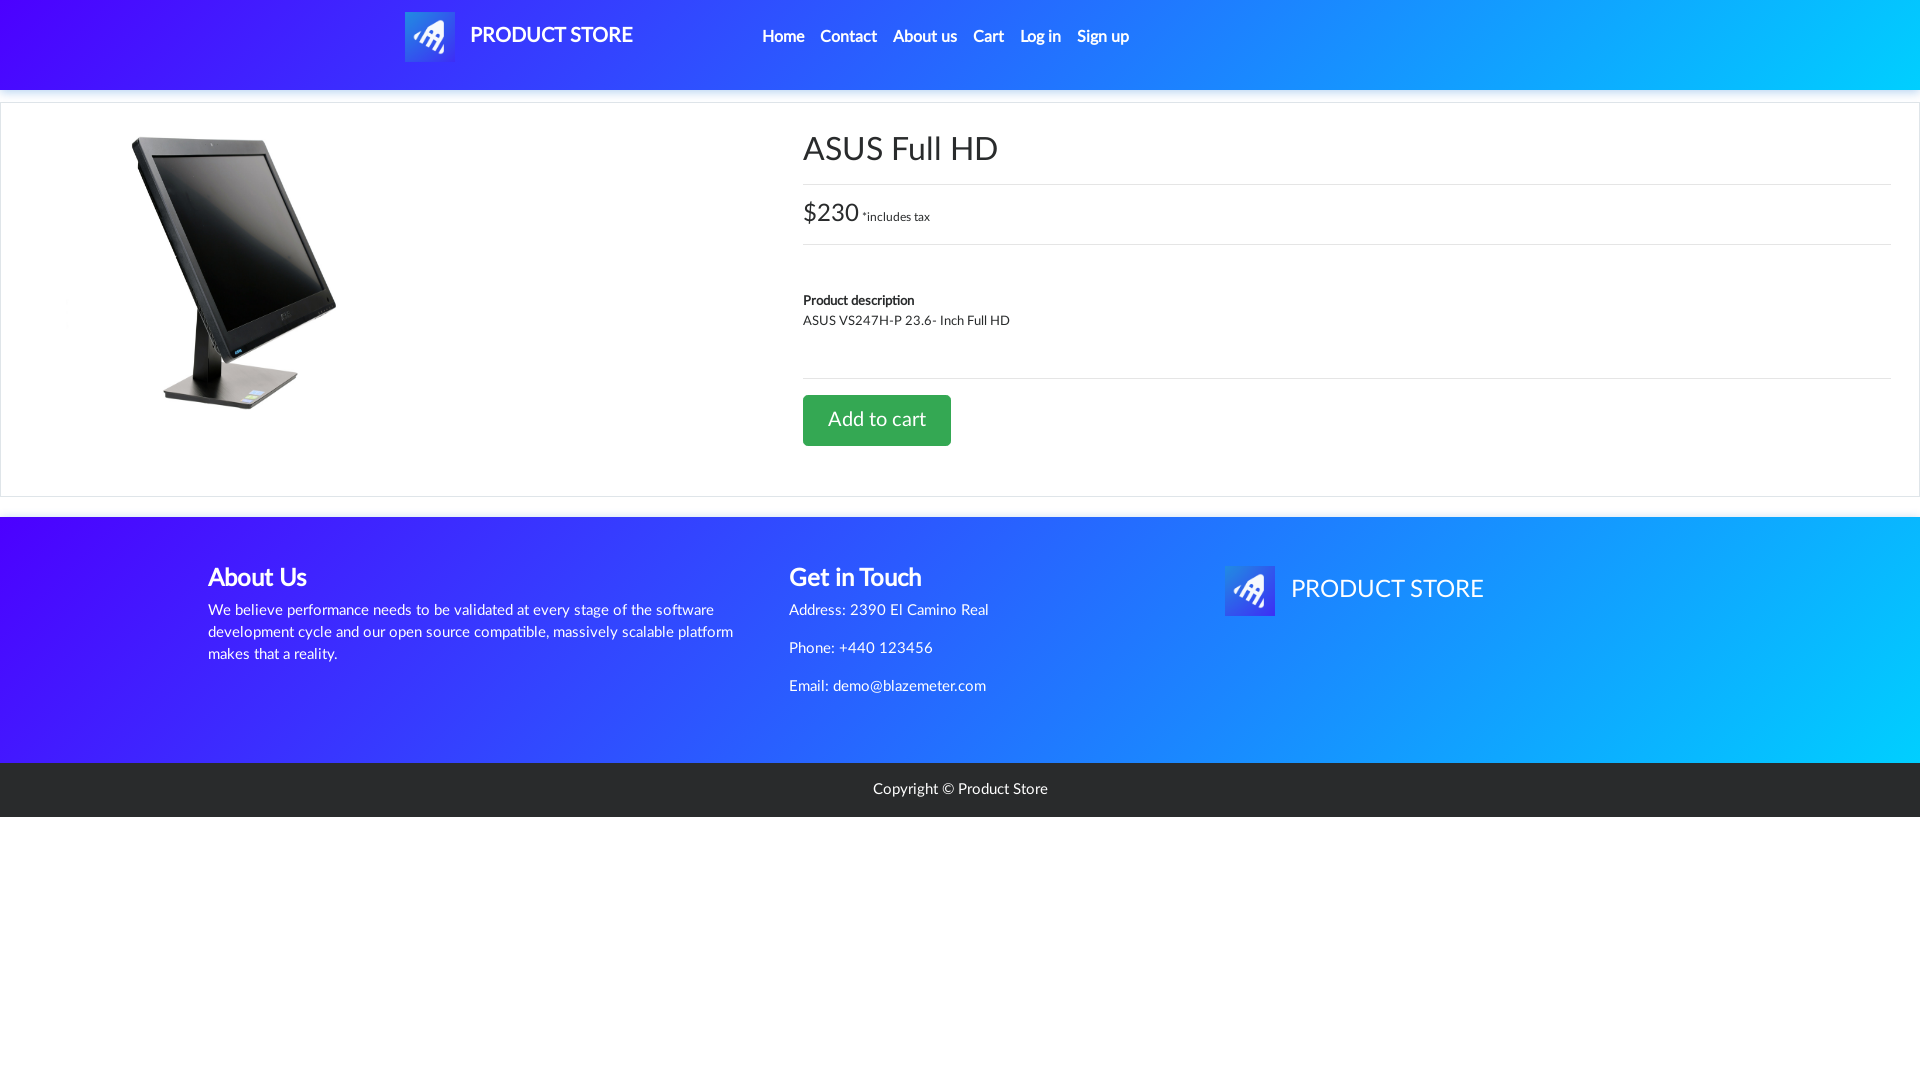

Waited 1000ms after adding monitor to cart
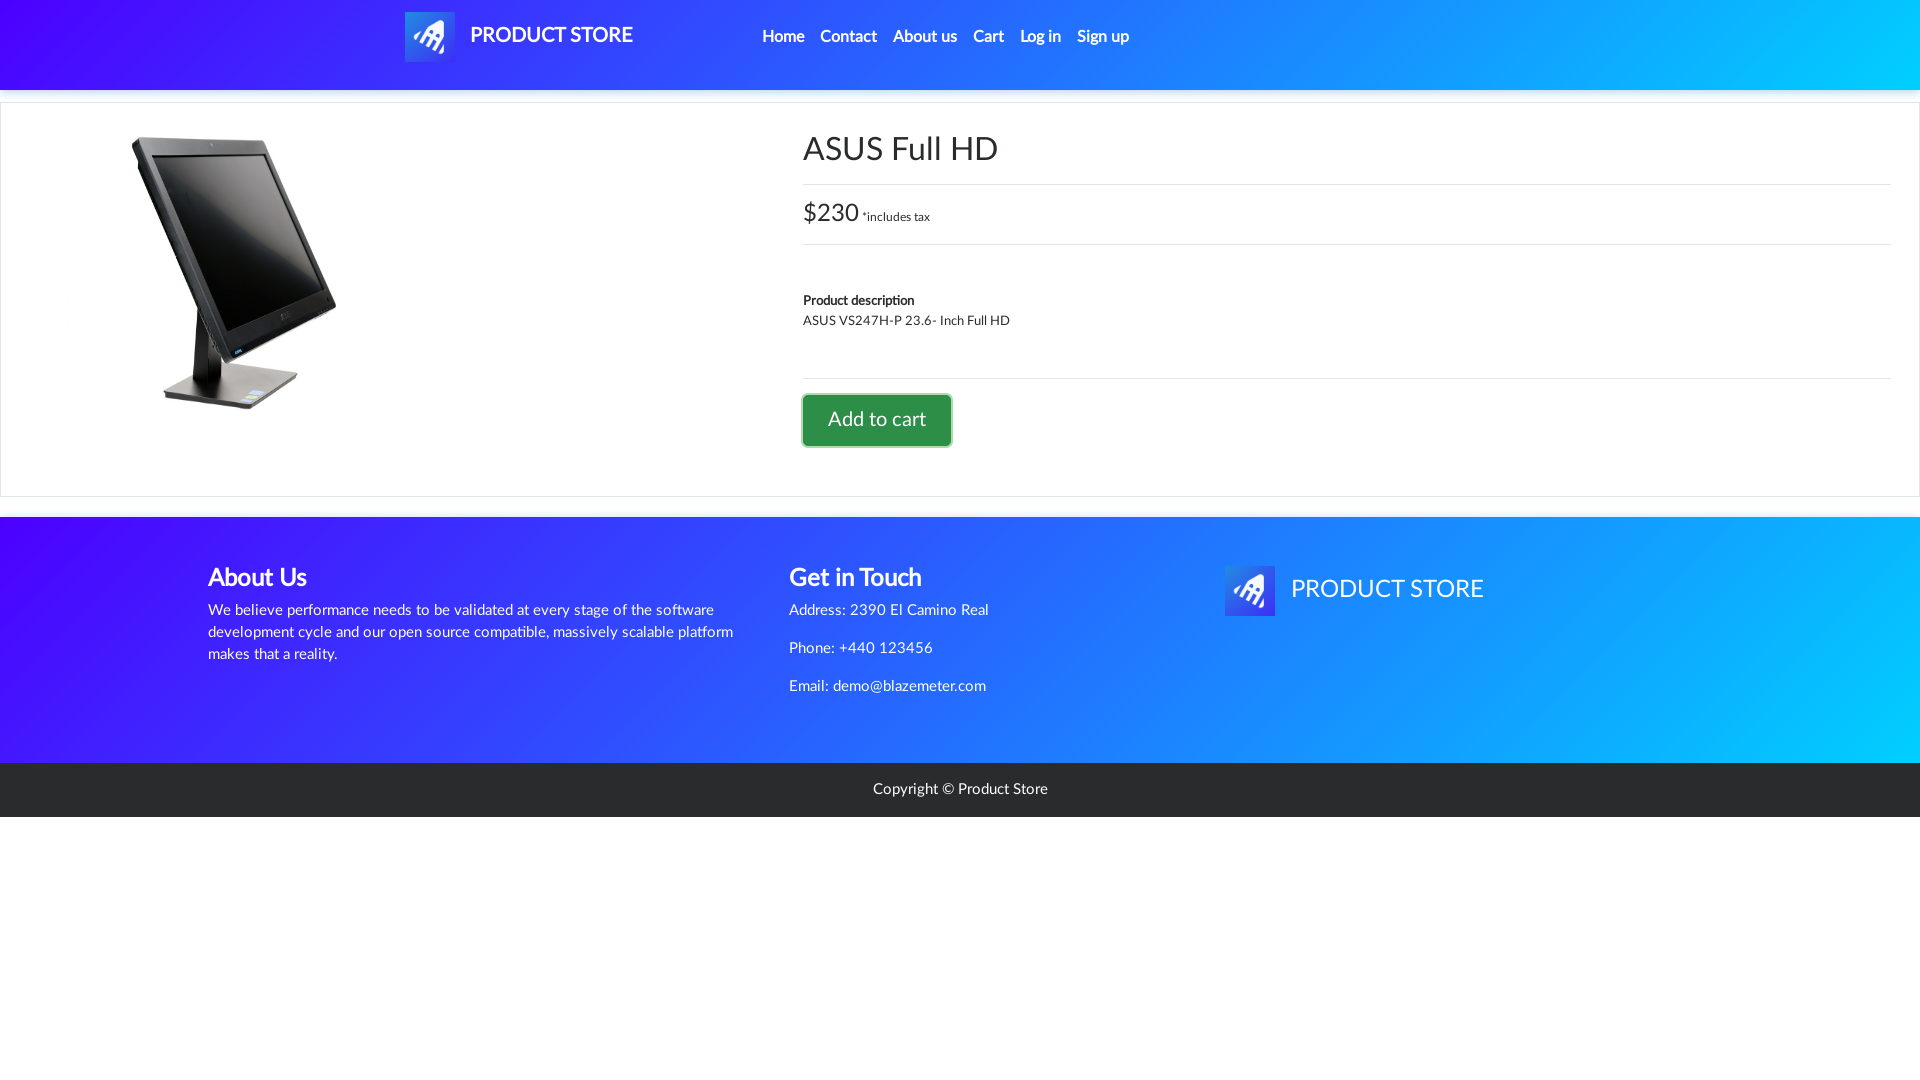

Clicked Cart button to view cart at (989, 37) on #cartur
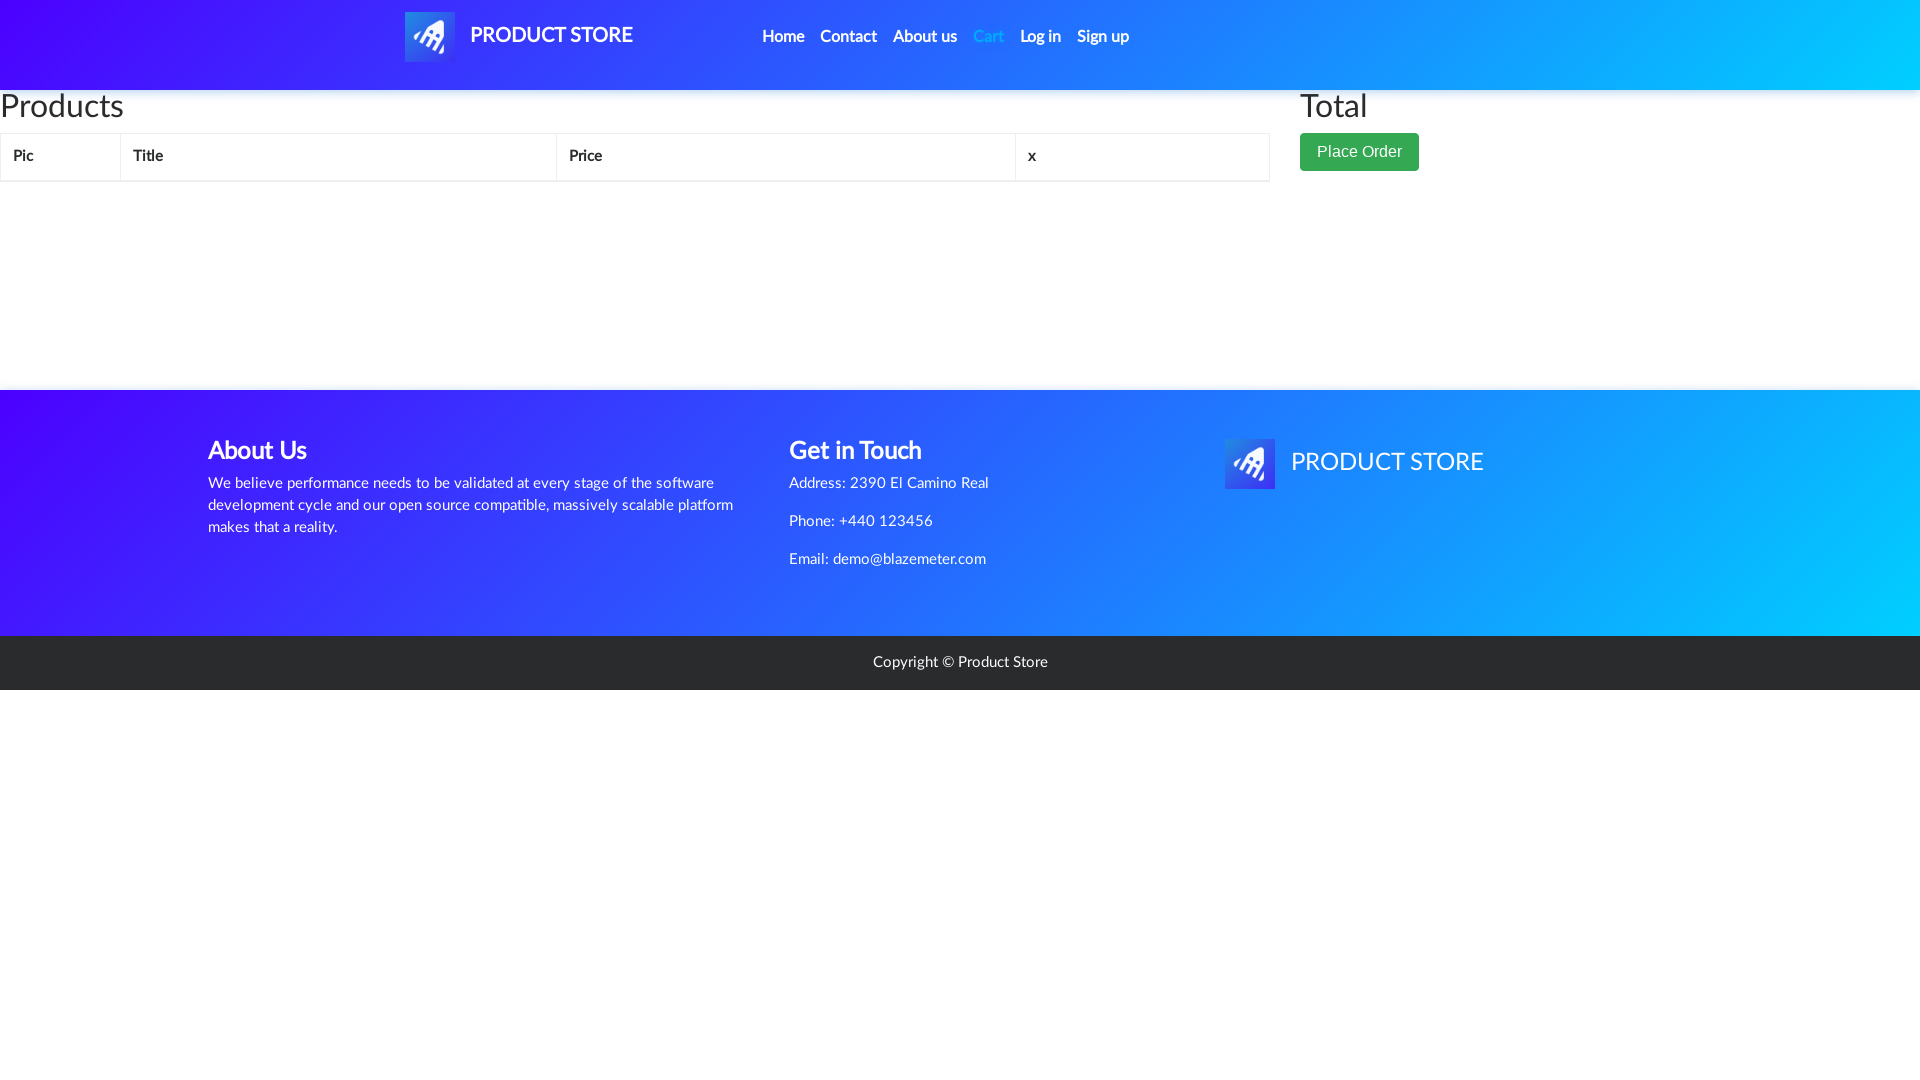

Waited 1000ms for cart page to load
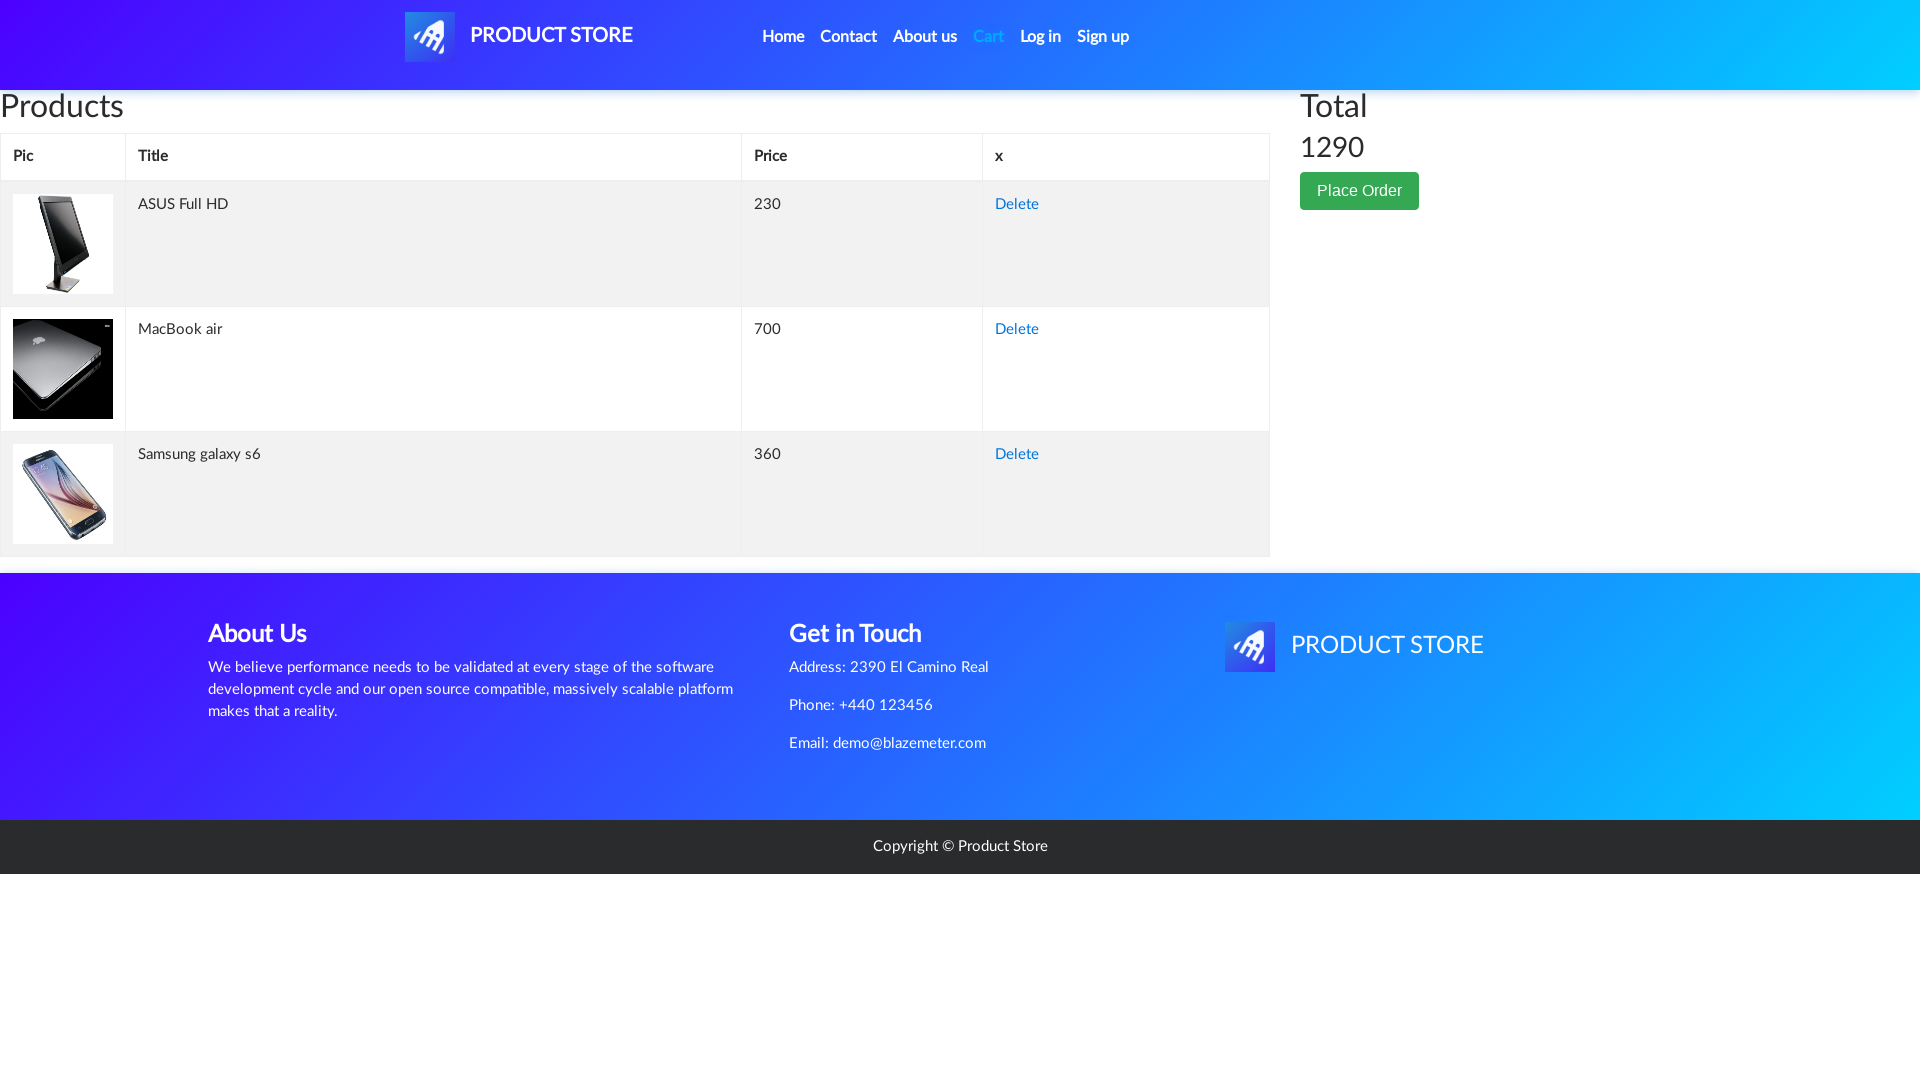

Clicked Place Order button at (1359, 191) on xpath=//*[@id='page-wrapper']/div/div[2]/button
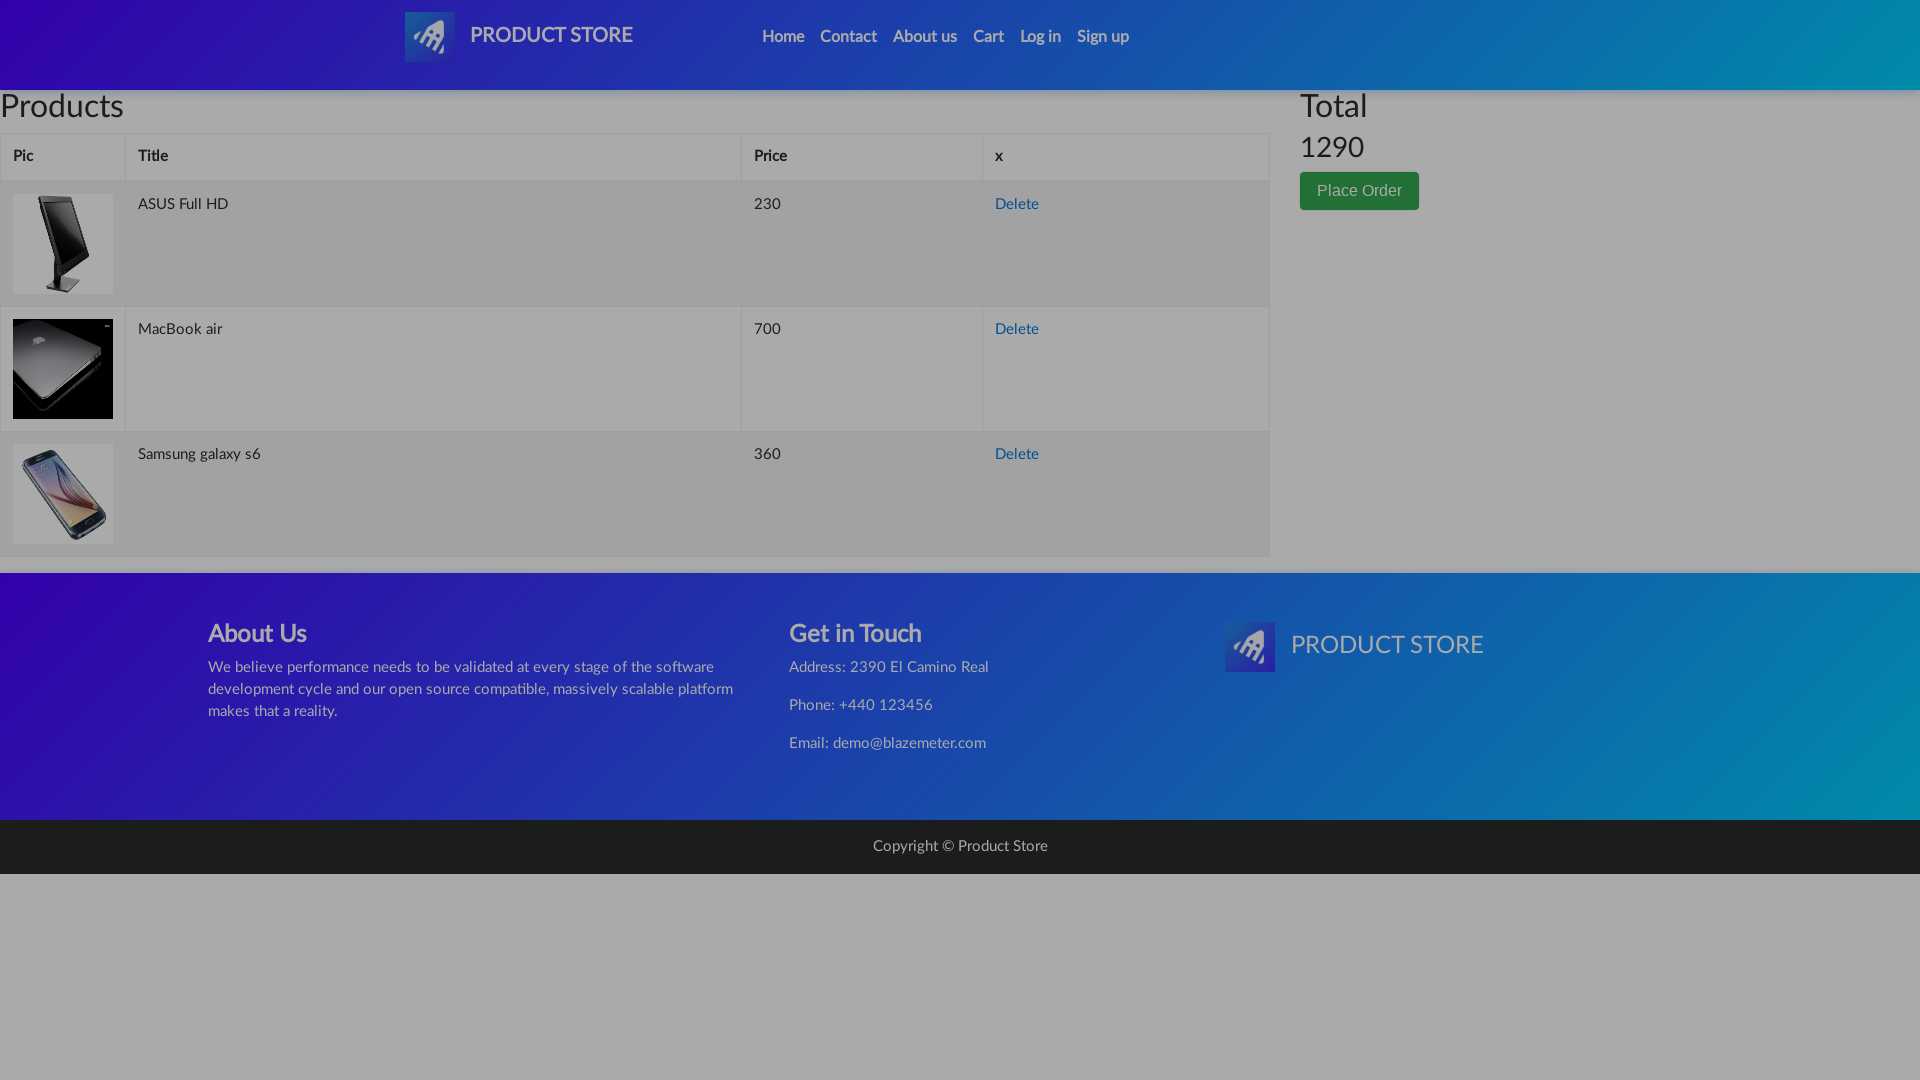

Waited 1000ms for order form to appear
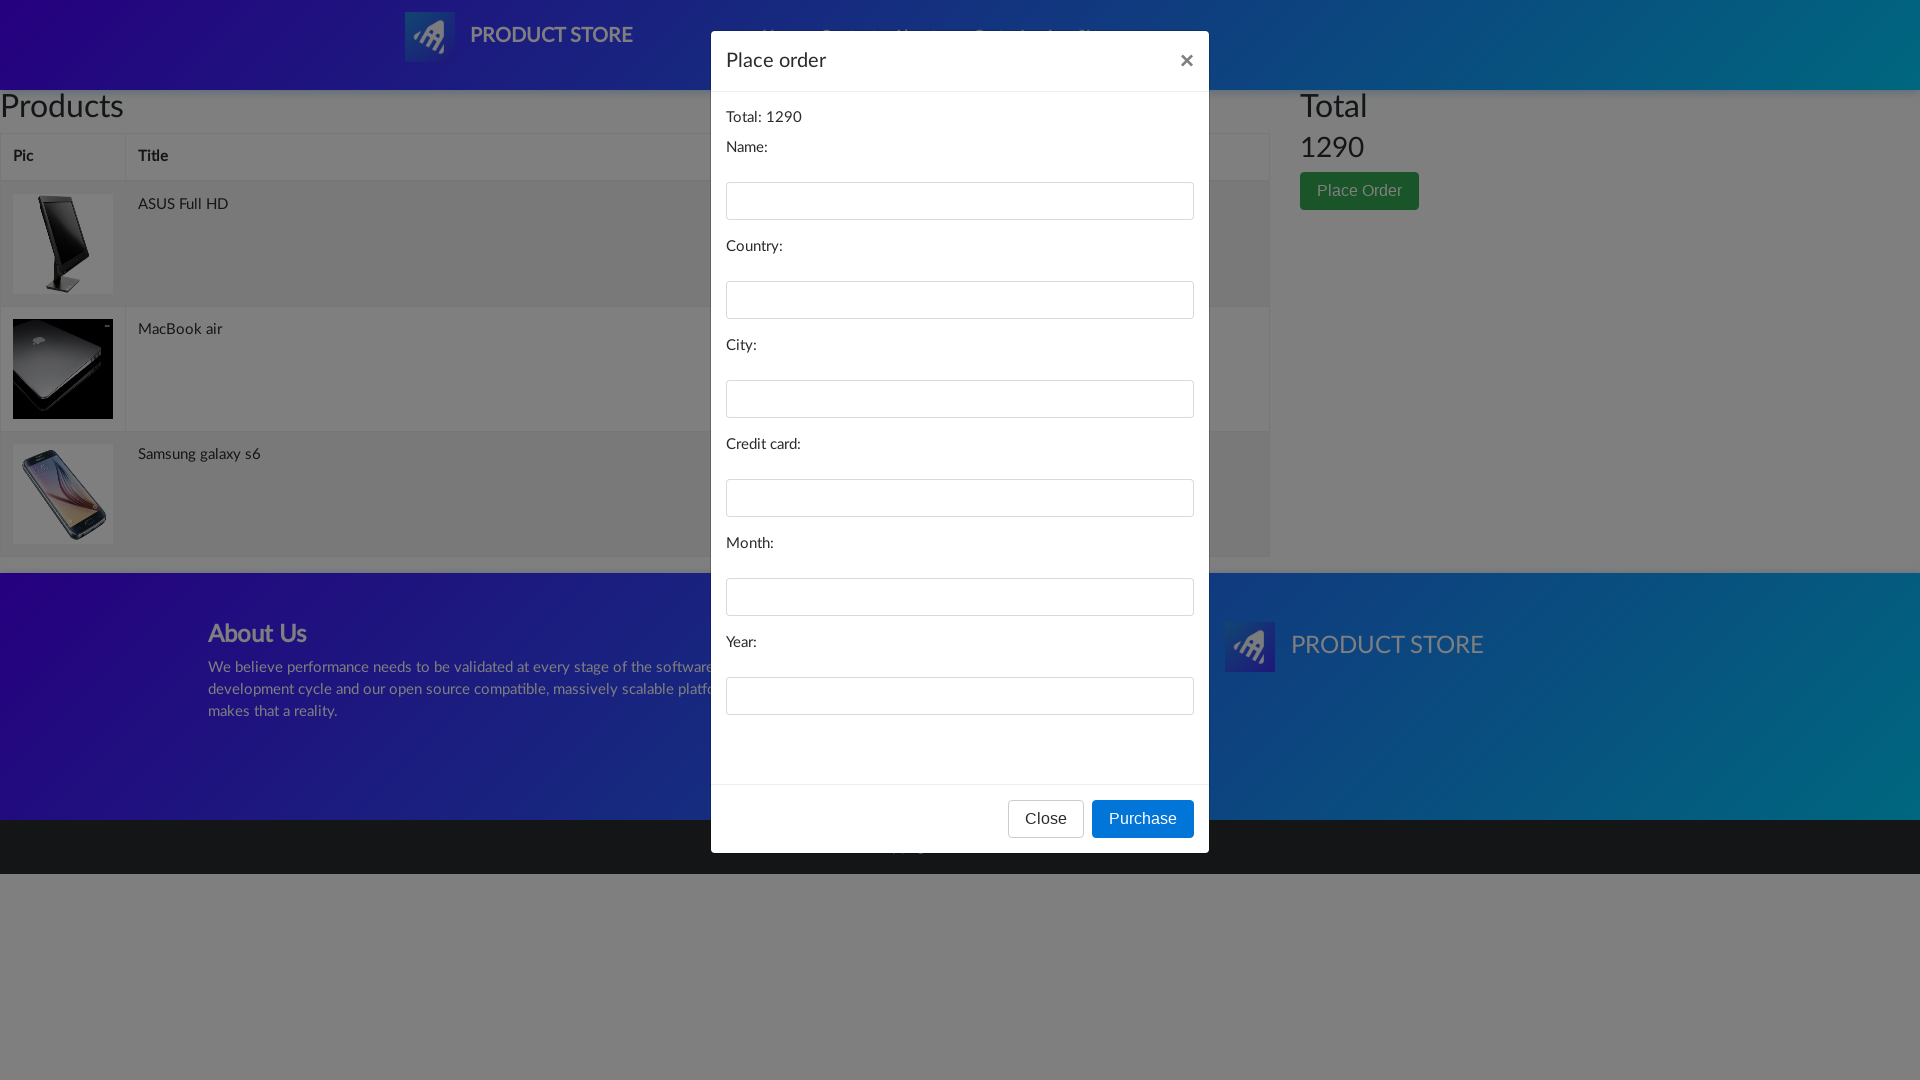

Filled name field with 'Masu' on input#name
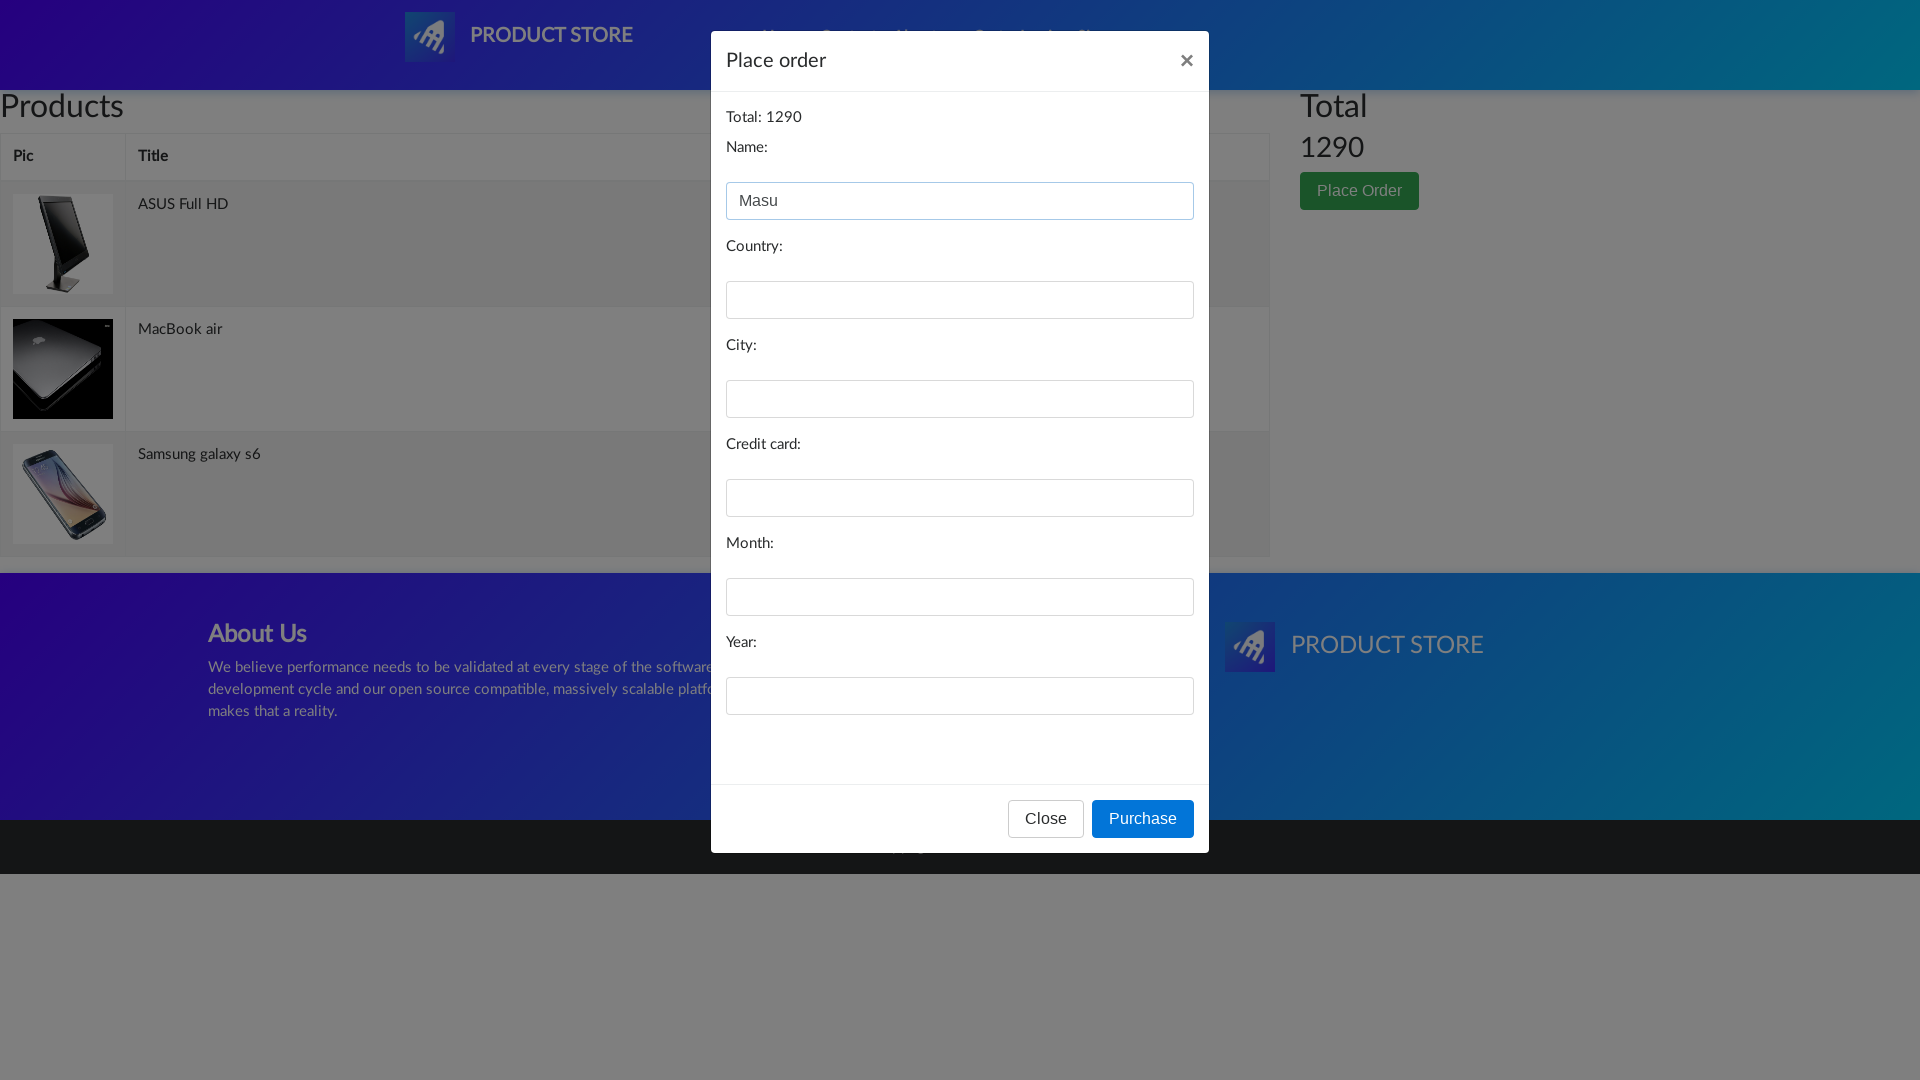

Filled country field with 'Spain' on input#country
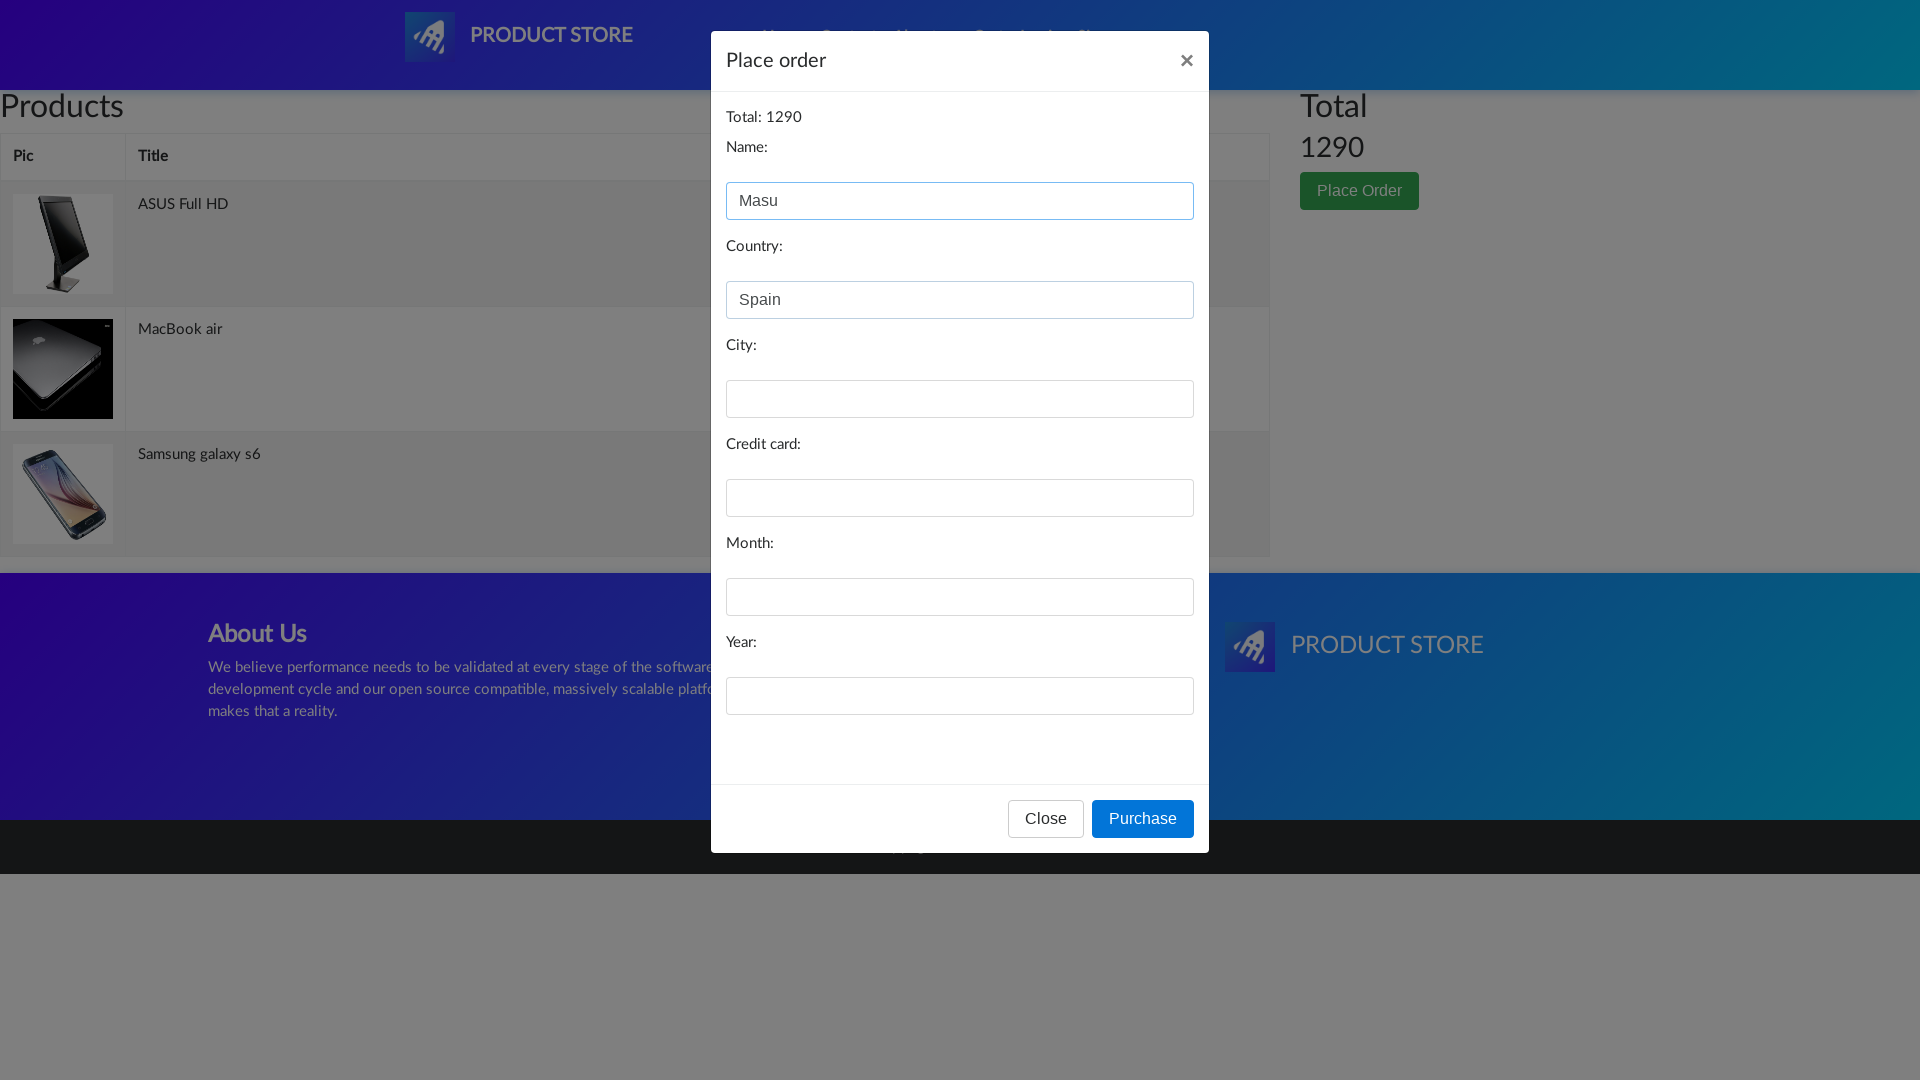

Filled city field with 'Sevilla' on input#city
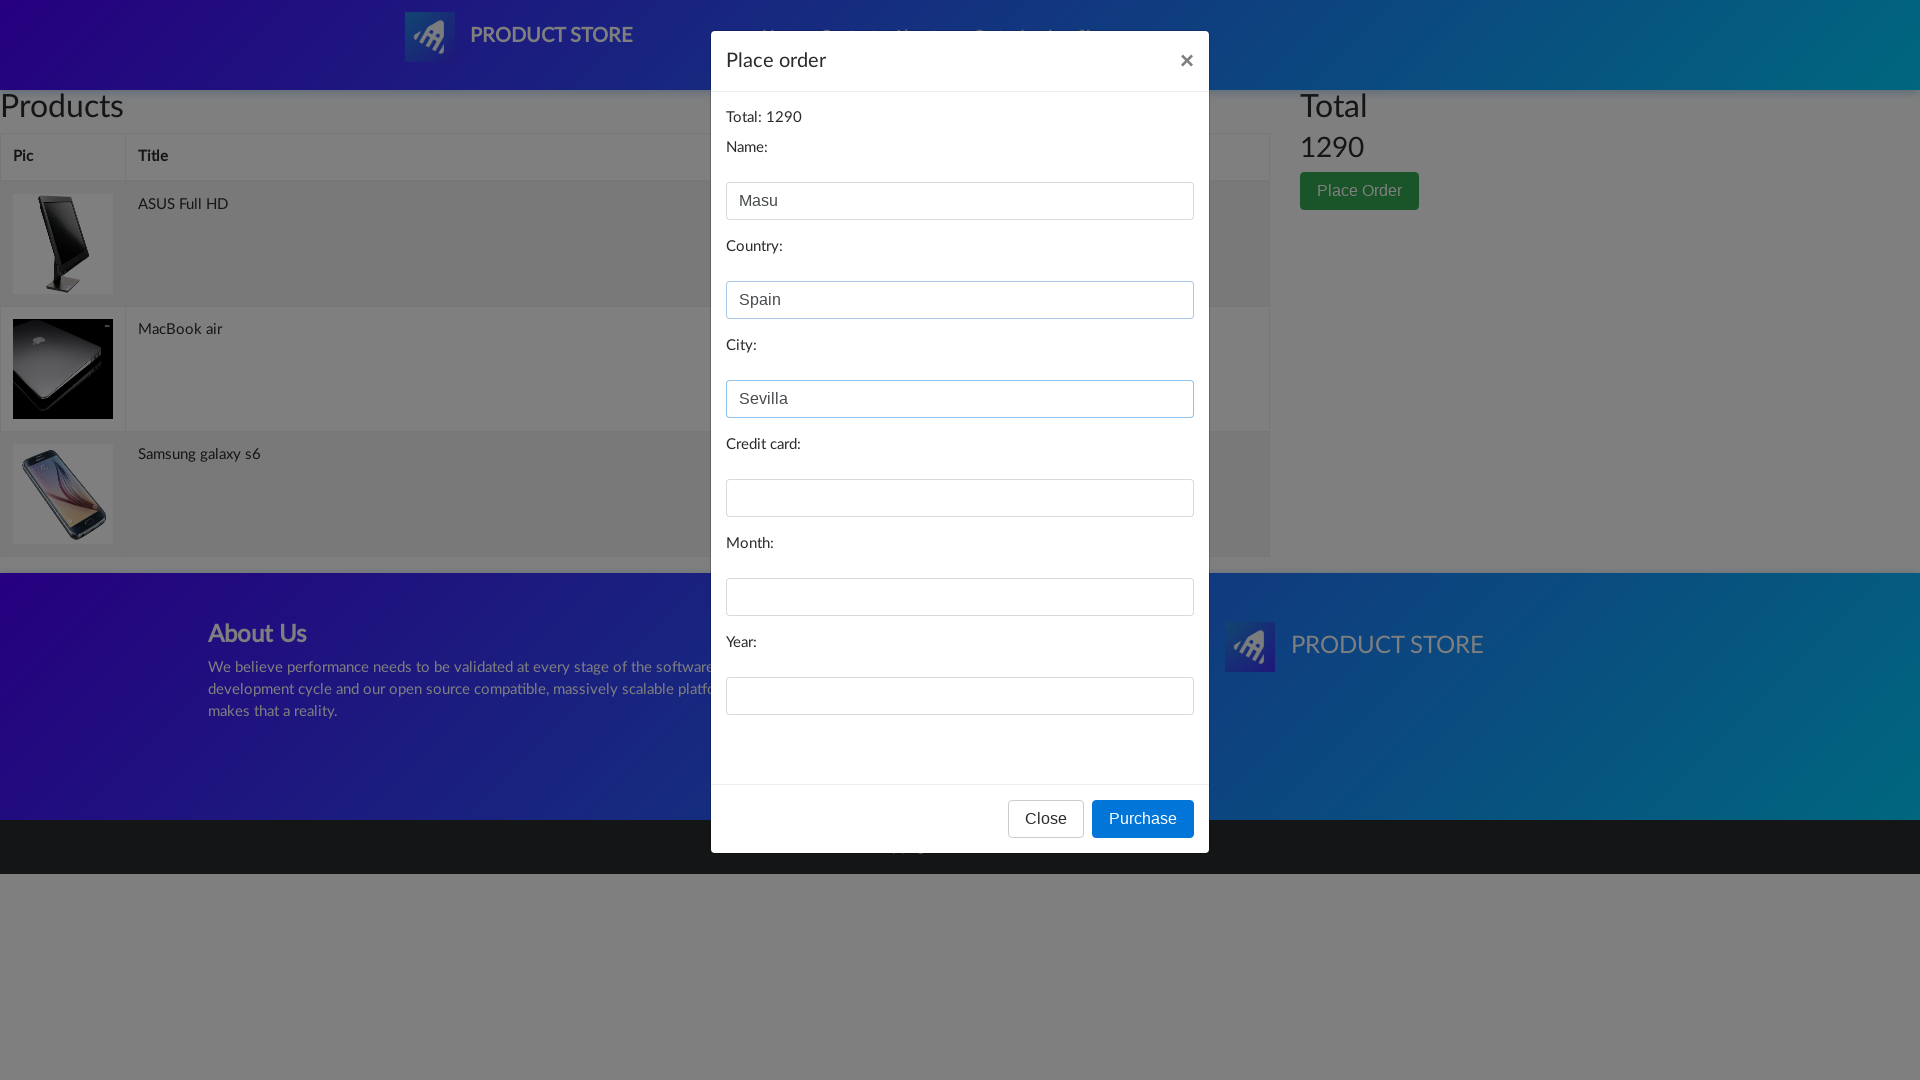

Filled card number field on input#card
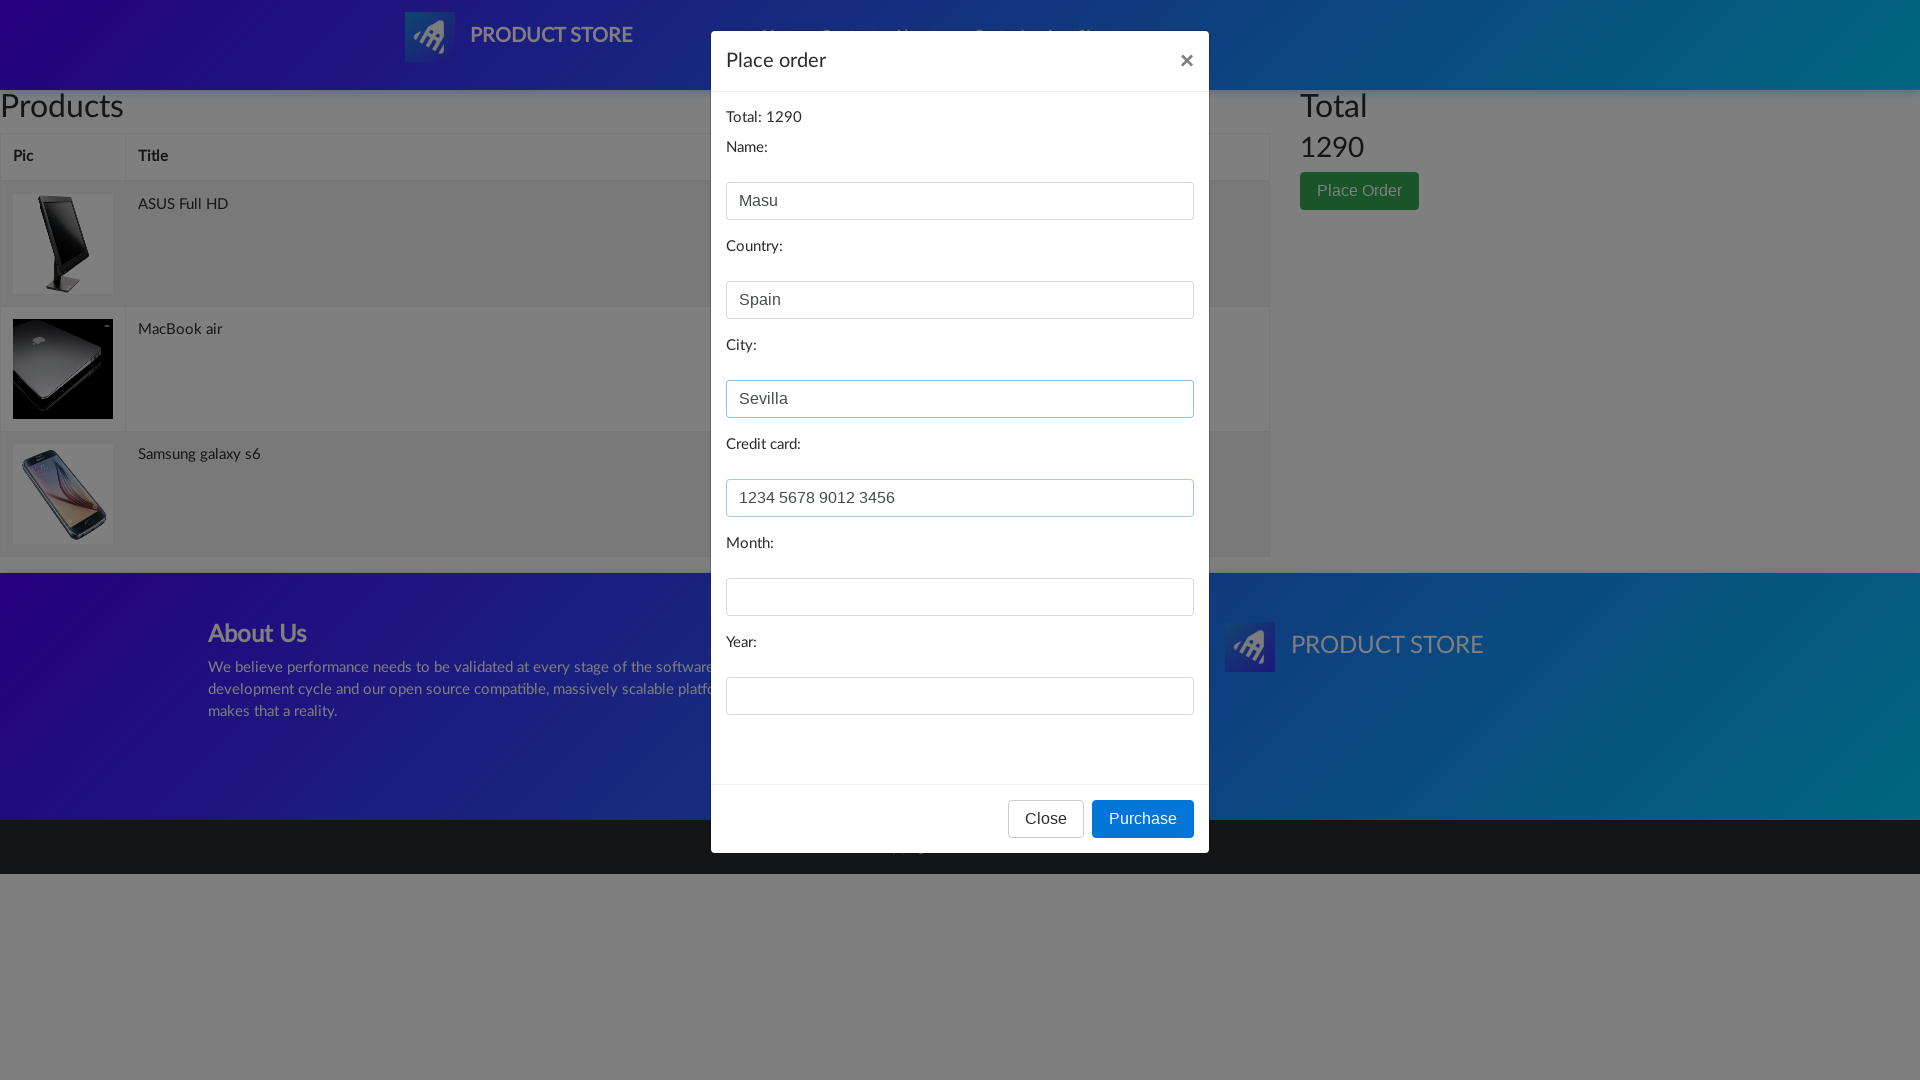

Filled month field with 'Junio' on input#month
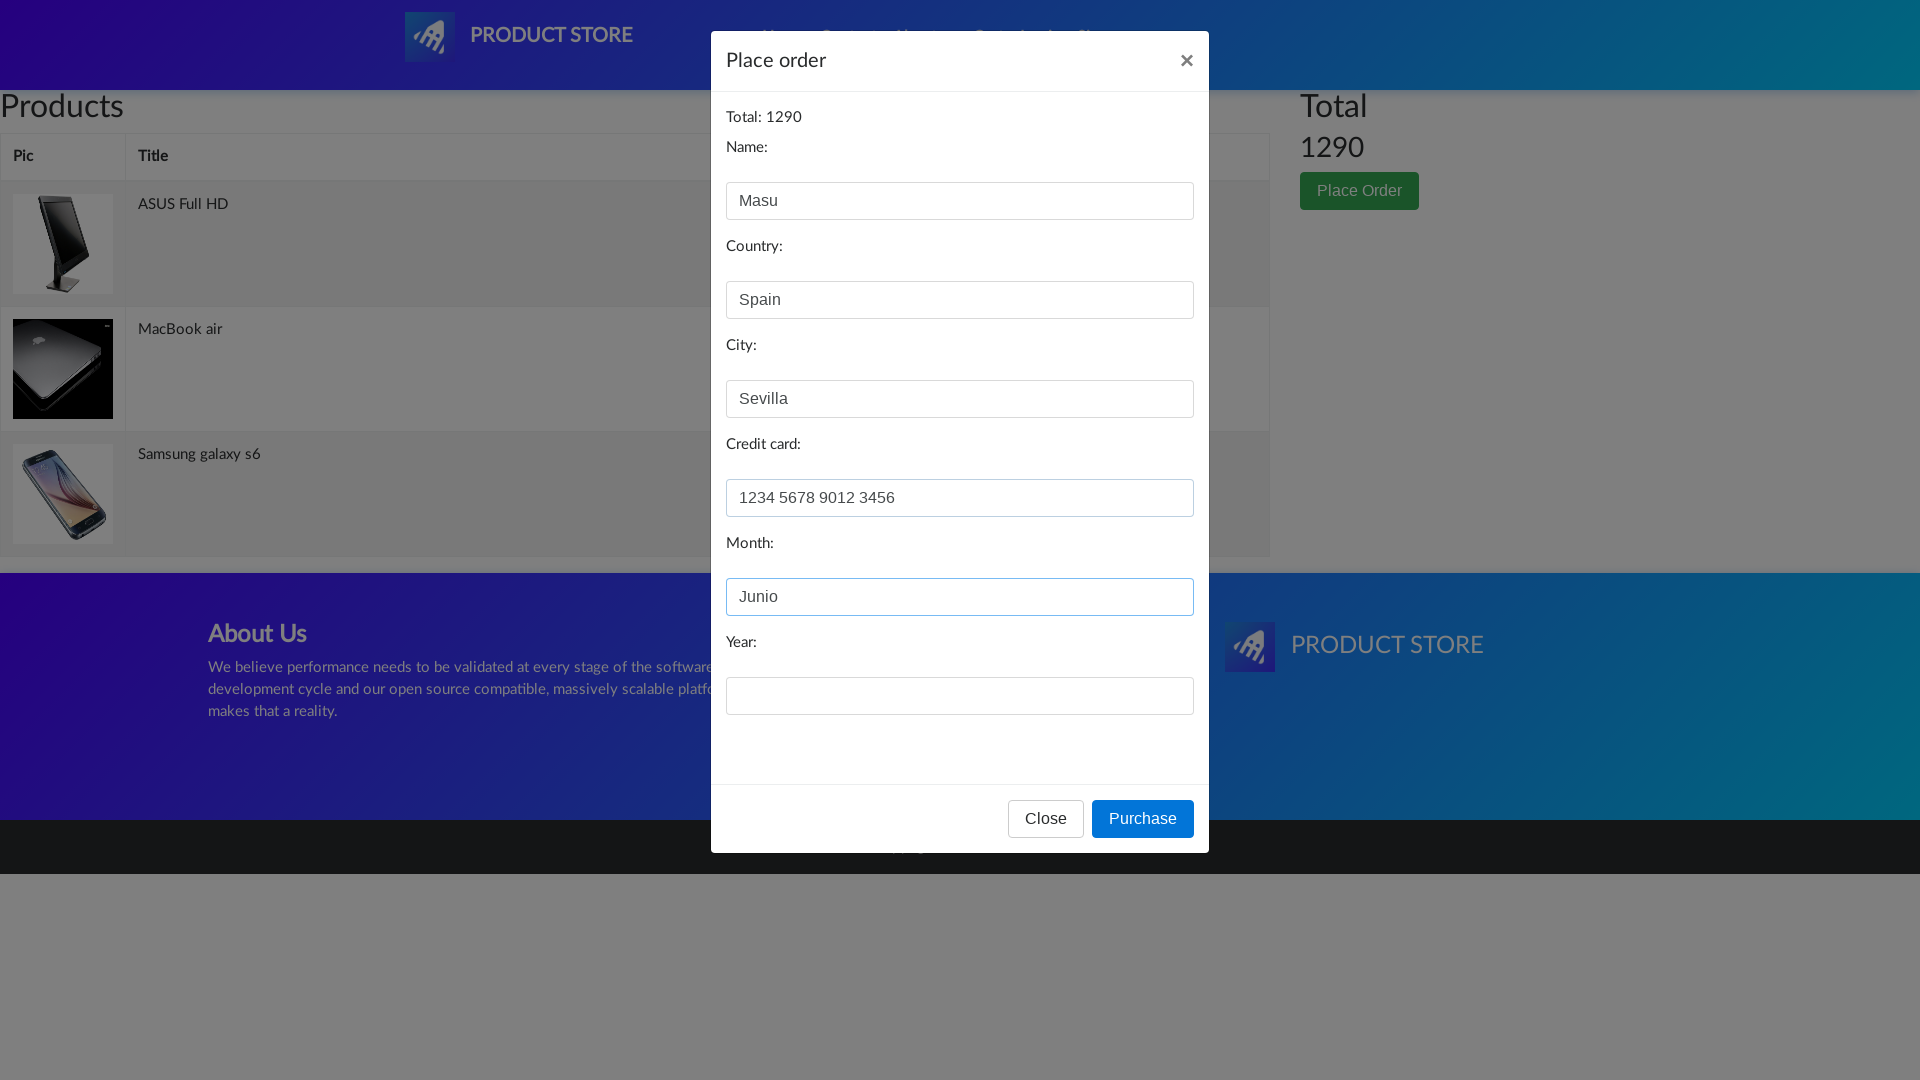

Filled year field with '2023' on input#year
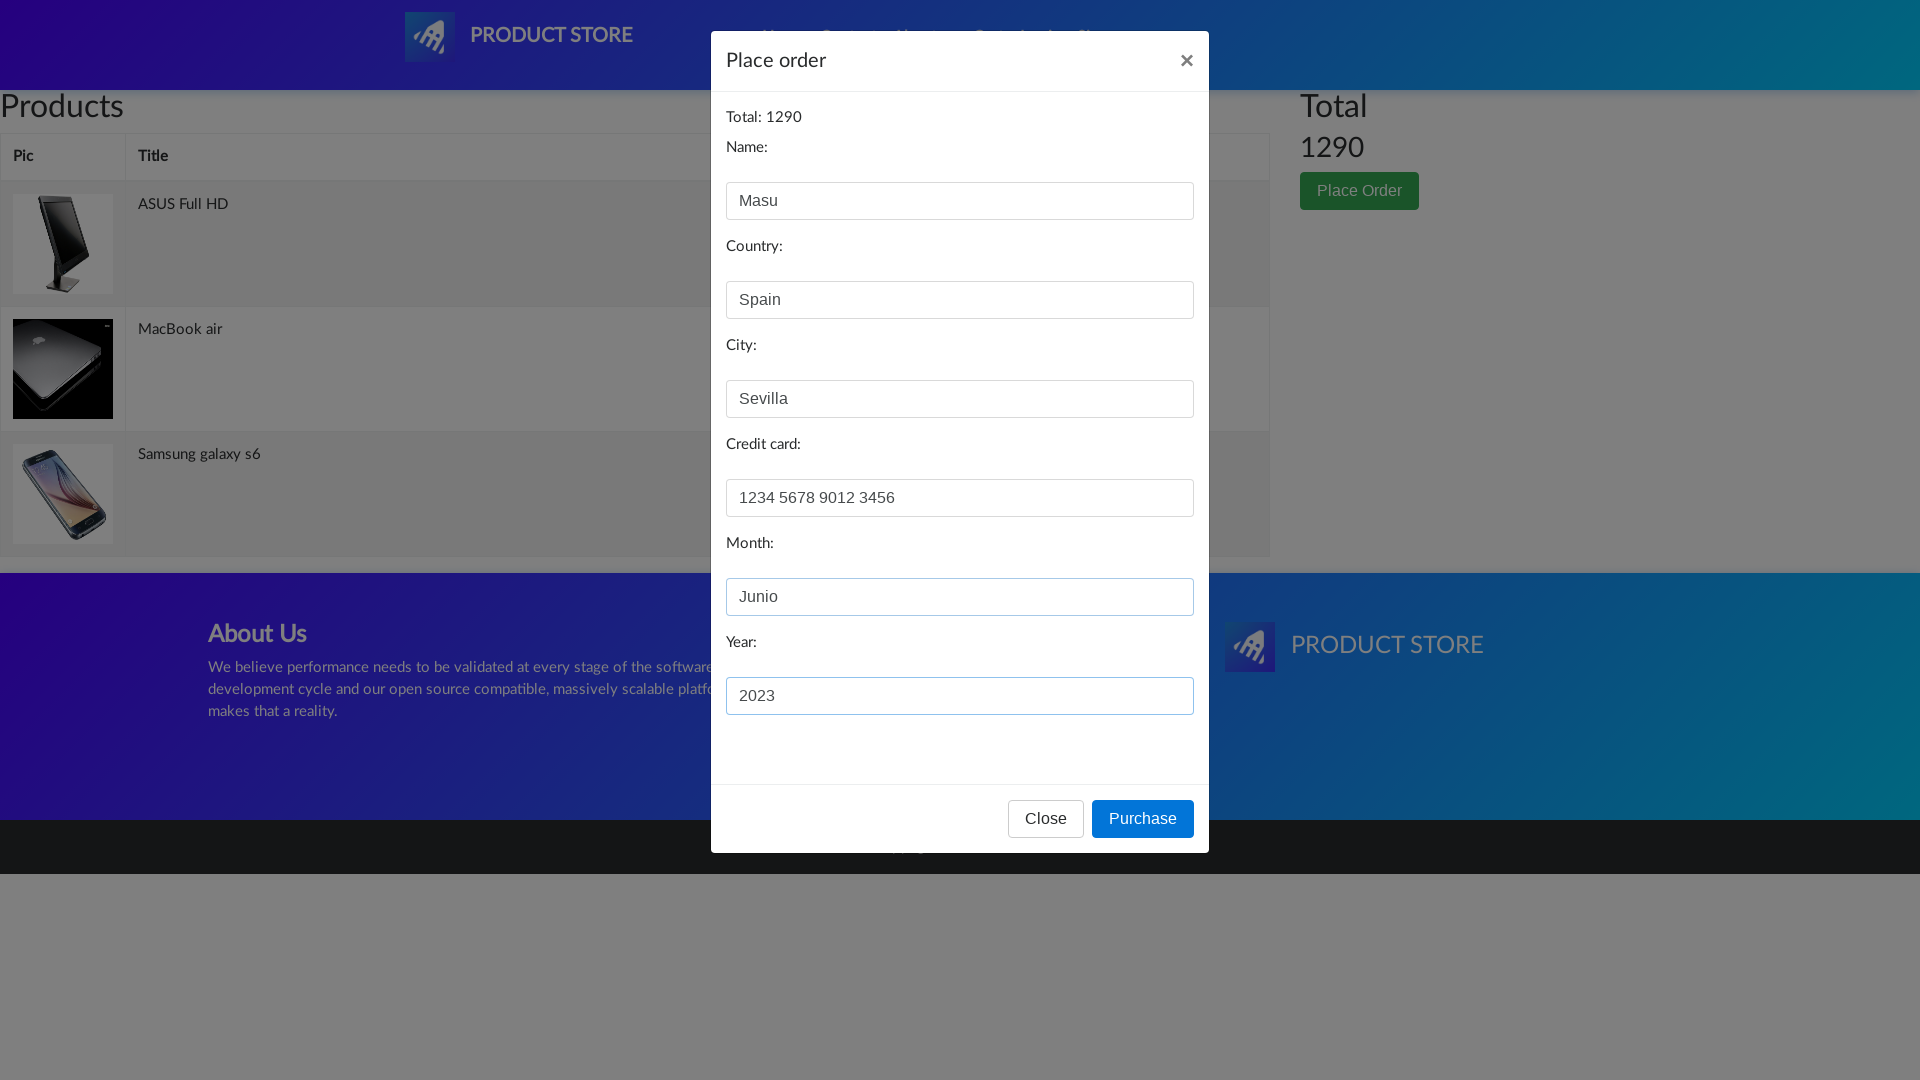

Clicked Purchase button to complete order at (1143, 819) on xpath=//*[@id='orderModal']/div/div/div[3]/button[2]
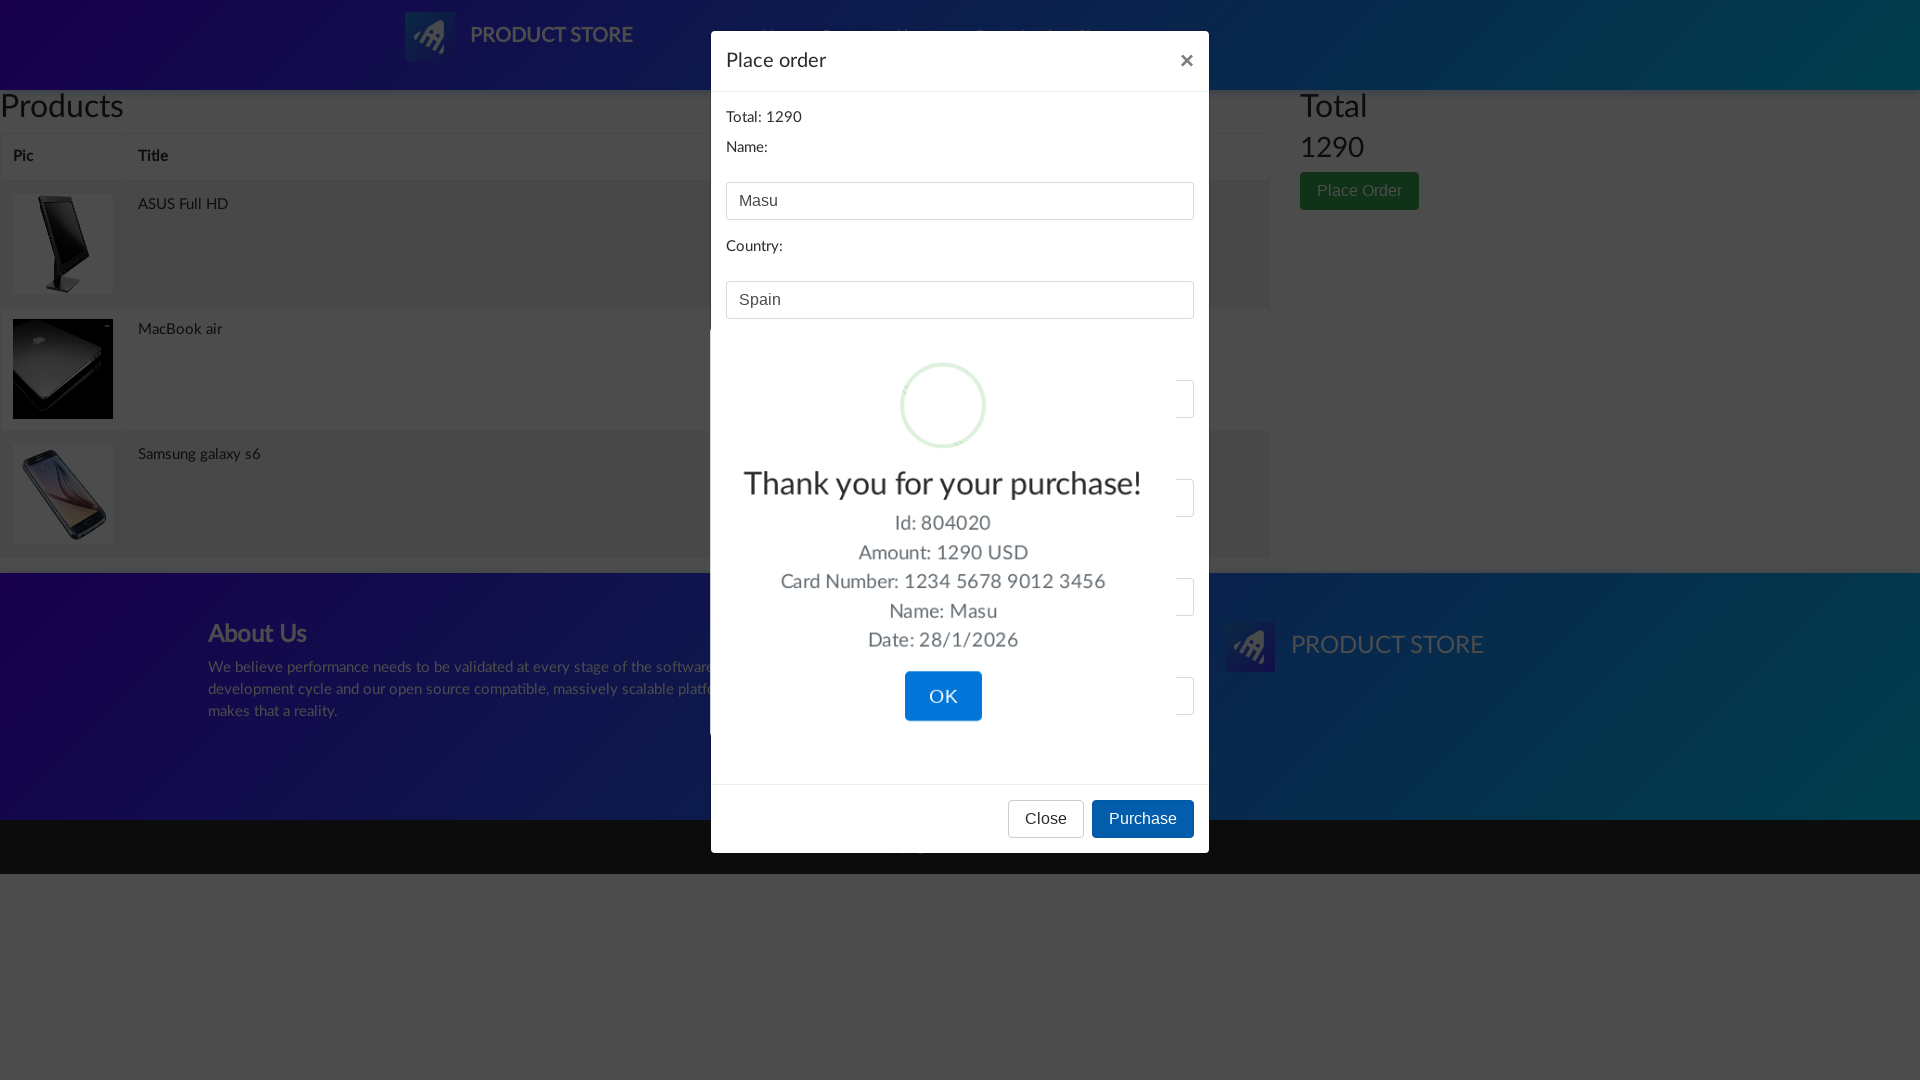

Waited 1000ms for purchase to be processed
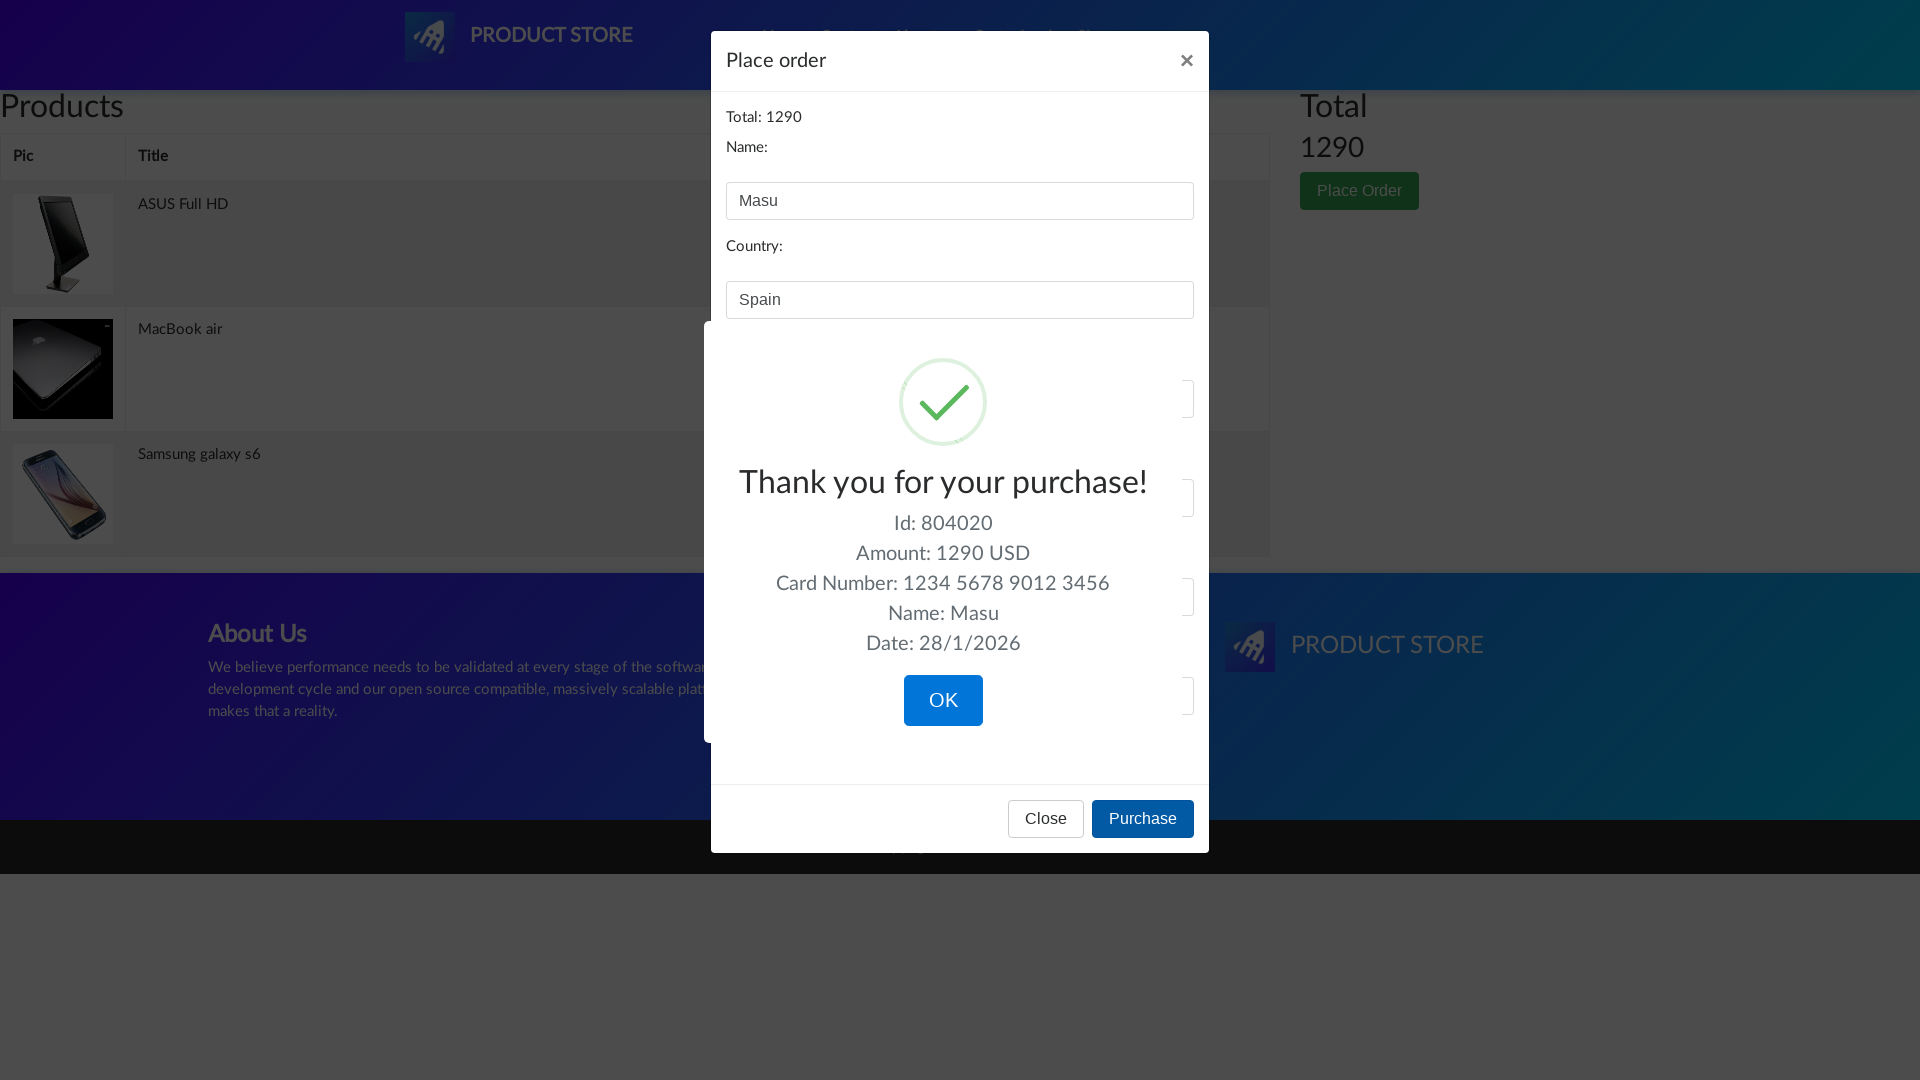

Verified success message 'Thank you for your purchase!' appeared
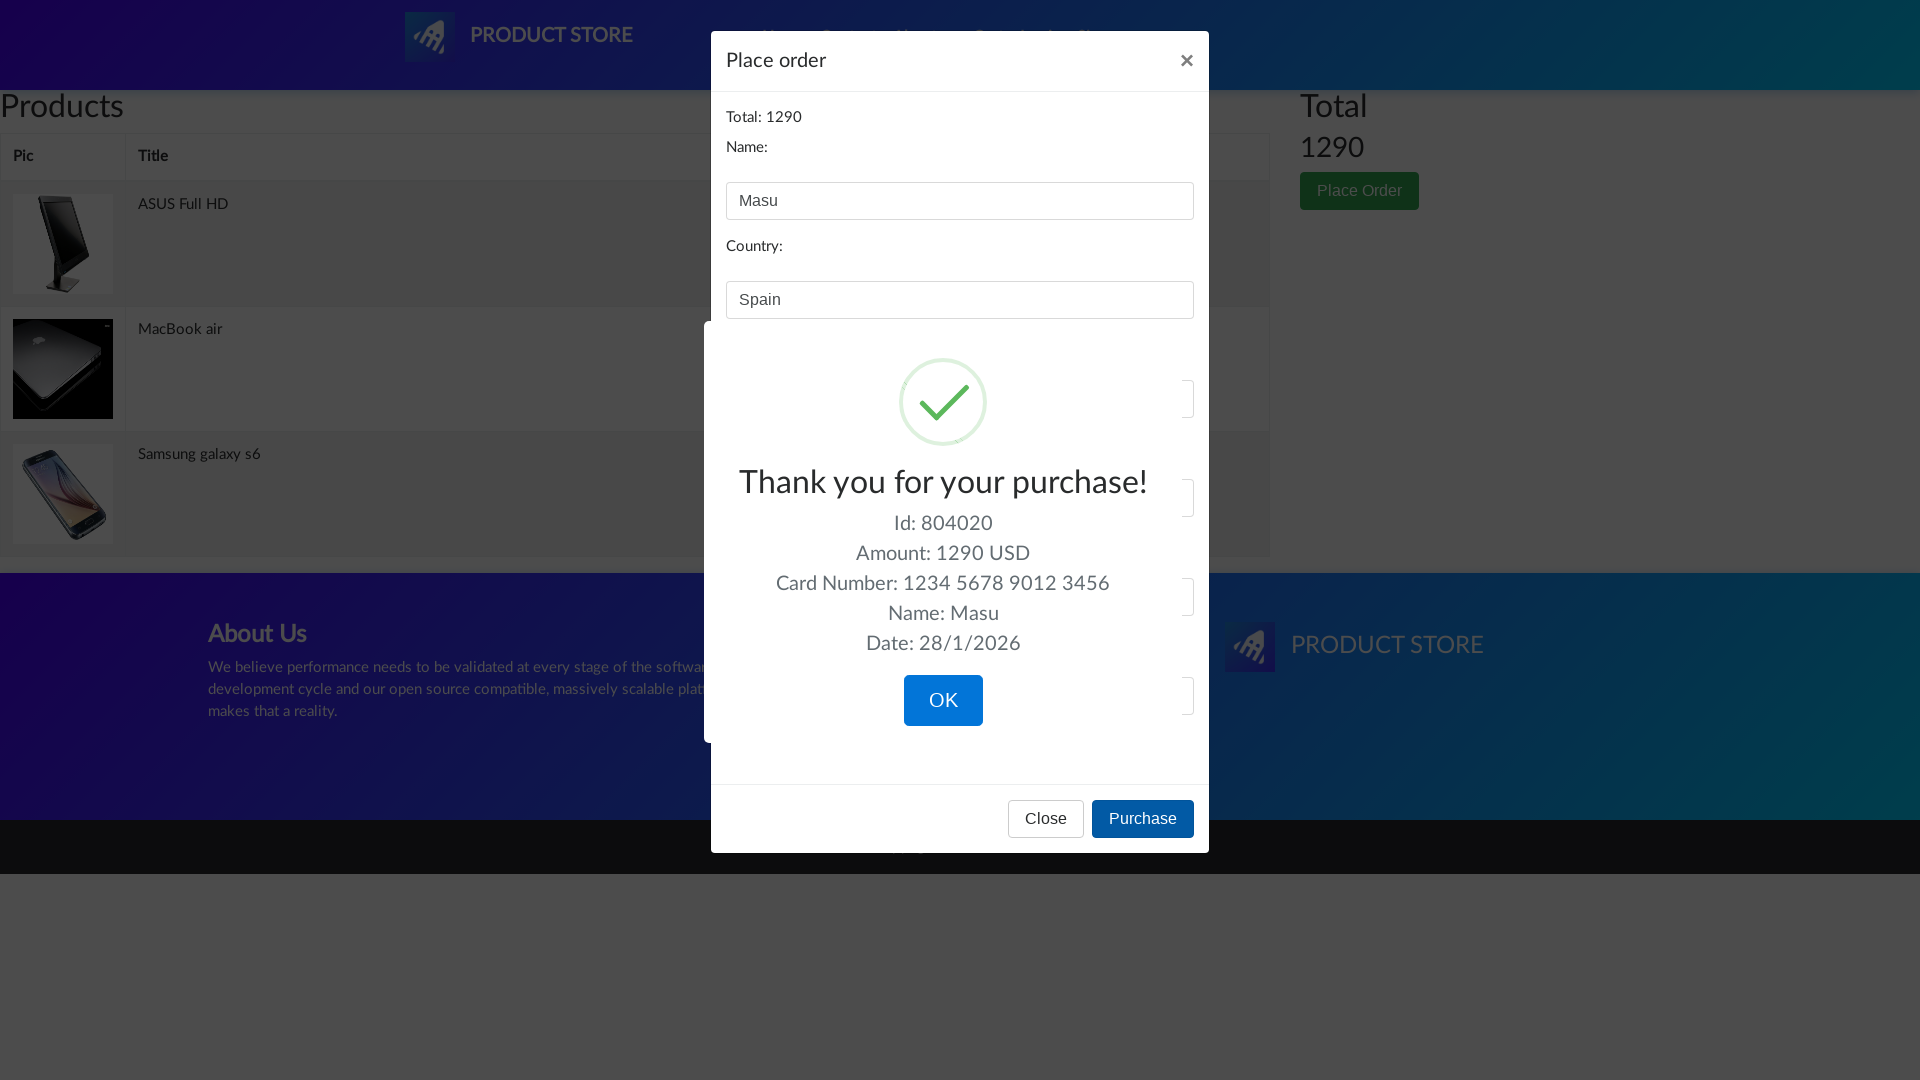

Clicked OK button to close confirmation dialog at (943, 701) on xpath=/html/body/div[10]/div[7]/div/button
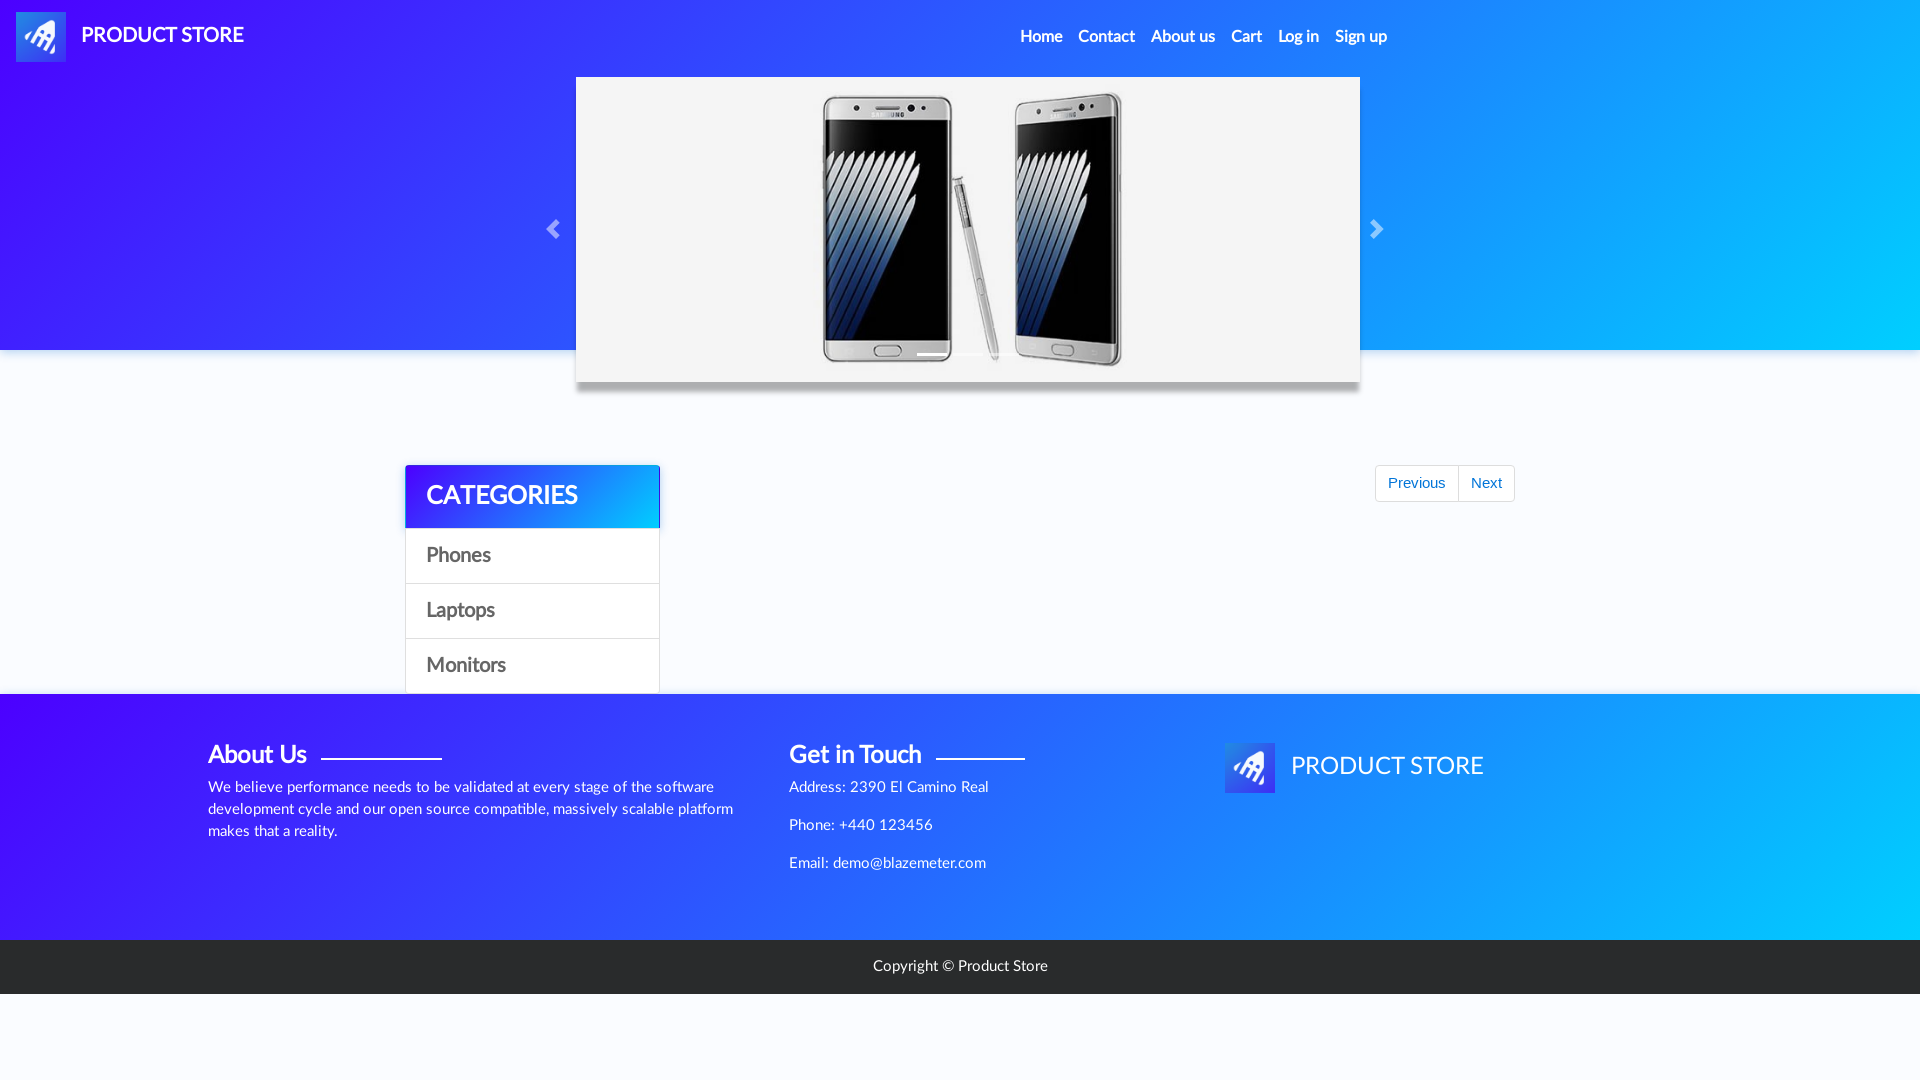

Waited 1000ms after closing confirmation dialog
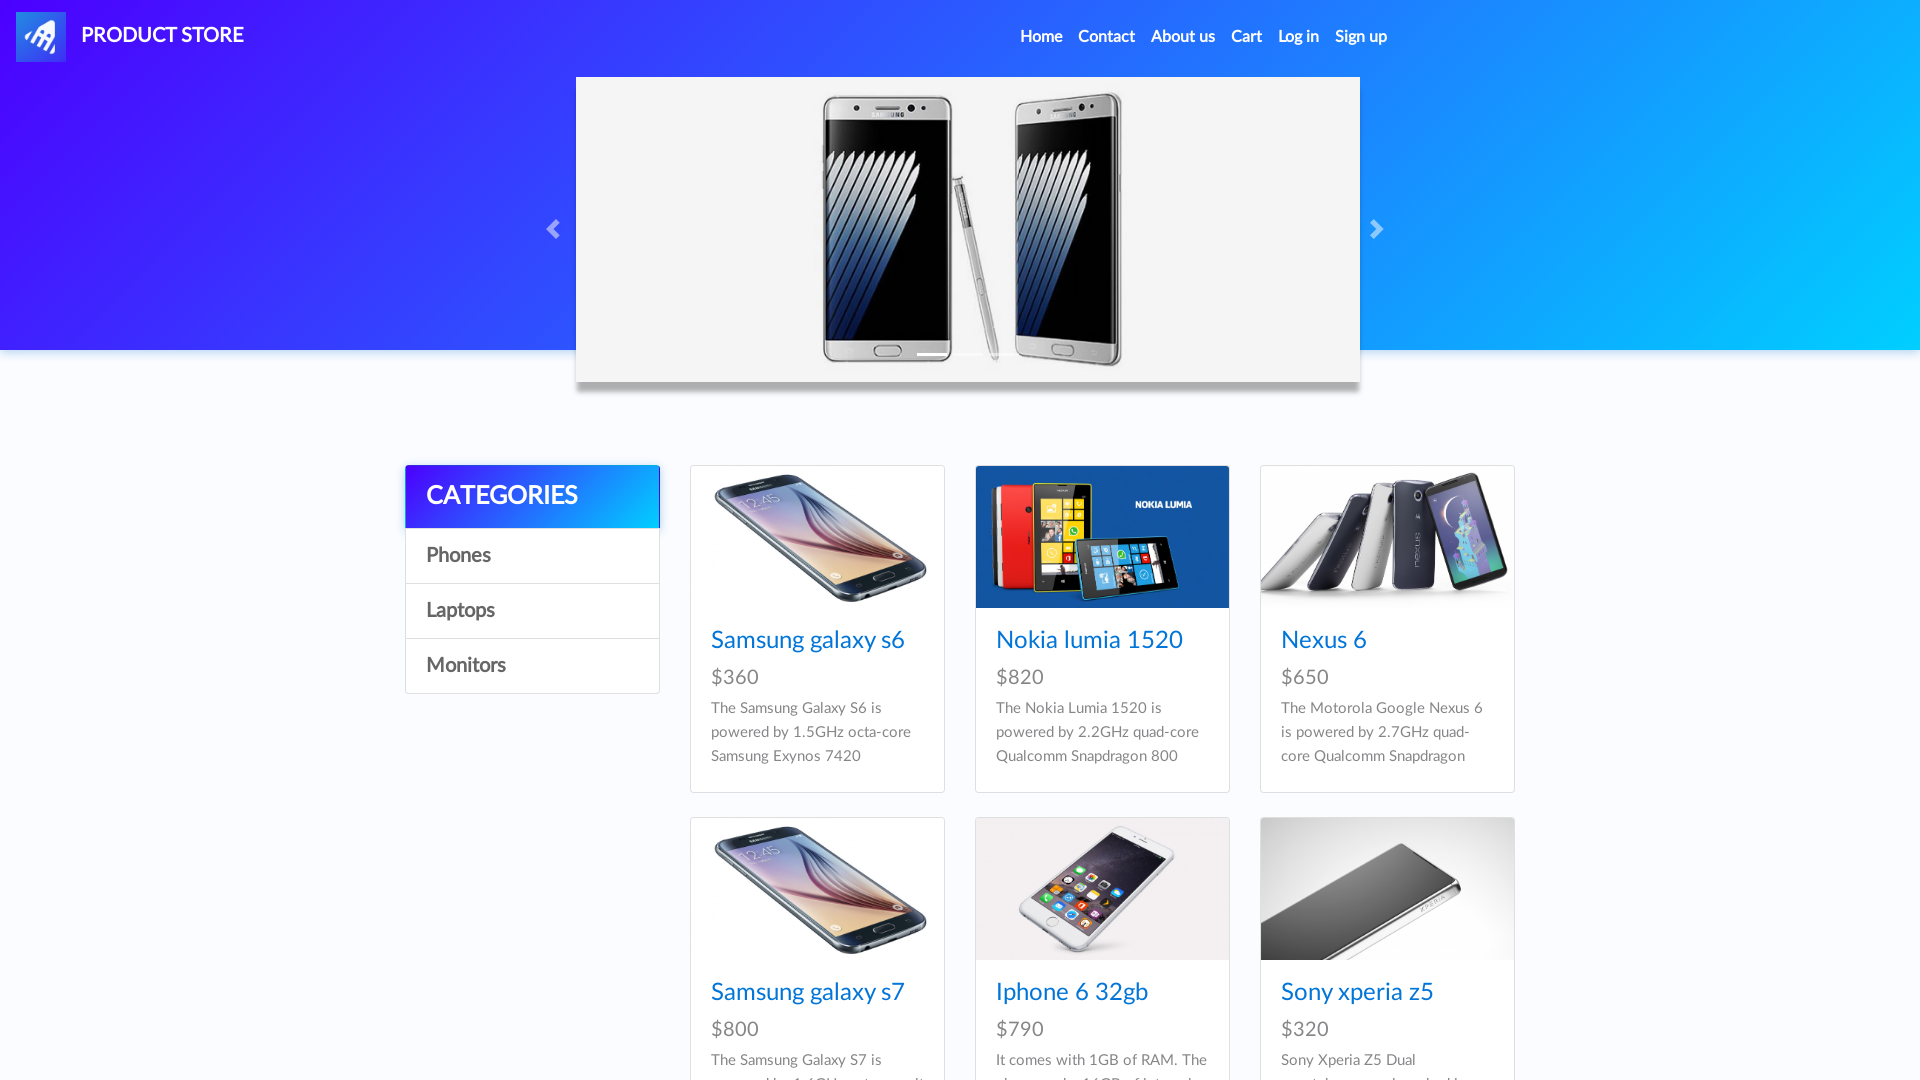

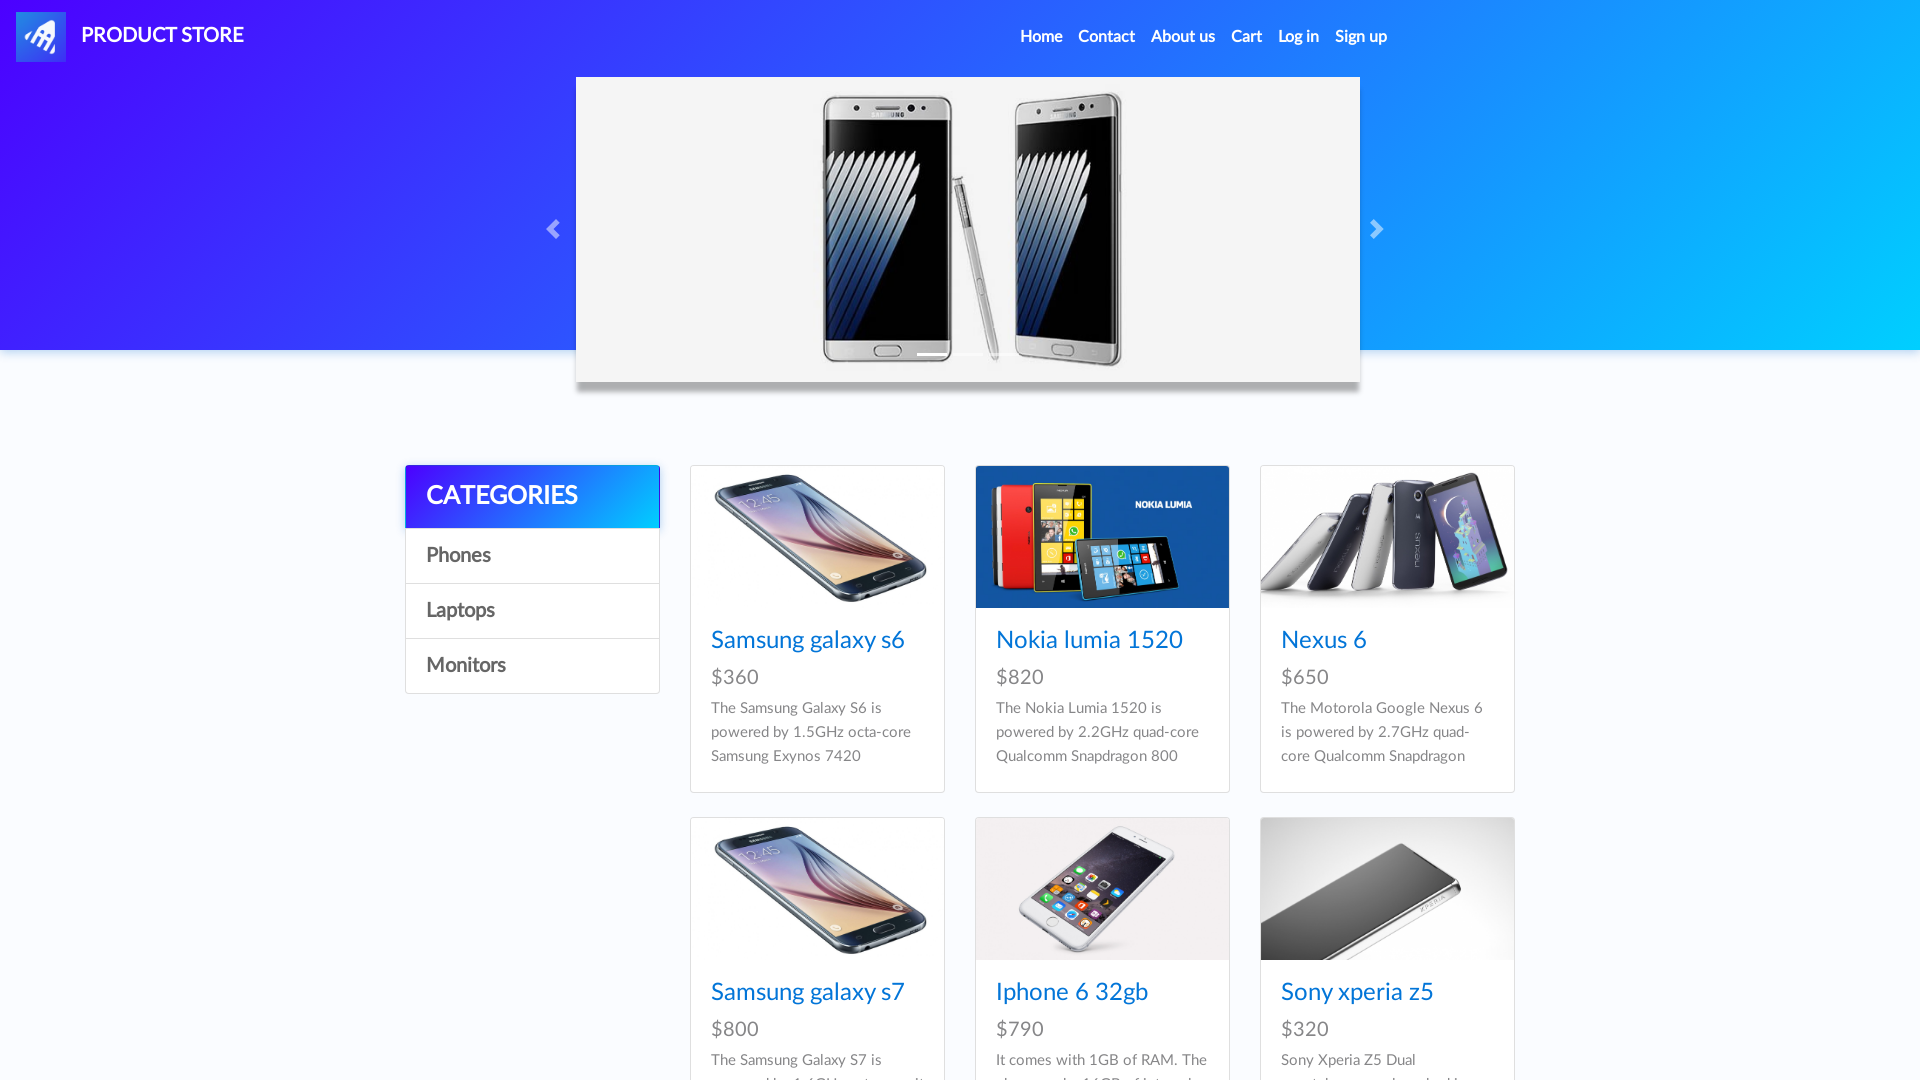